Tests date picker functionality by navigating through calendar months and selecting a specific past date

Starting URL: https://jqueryui.com/datepicker/

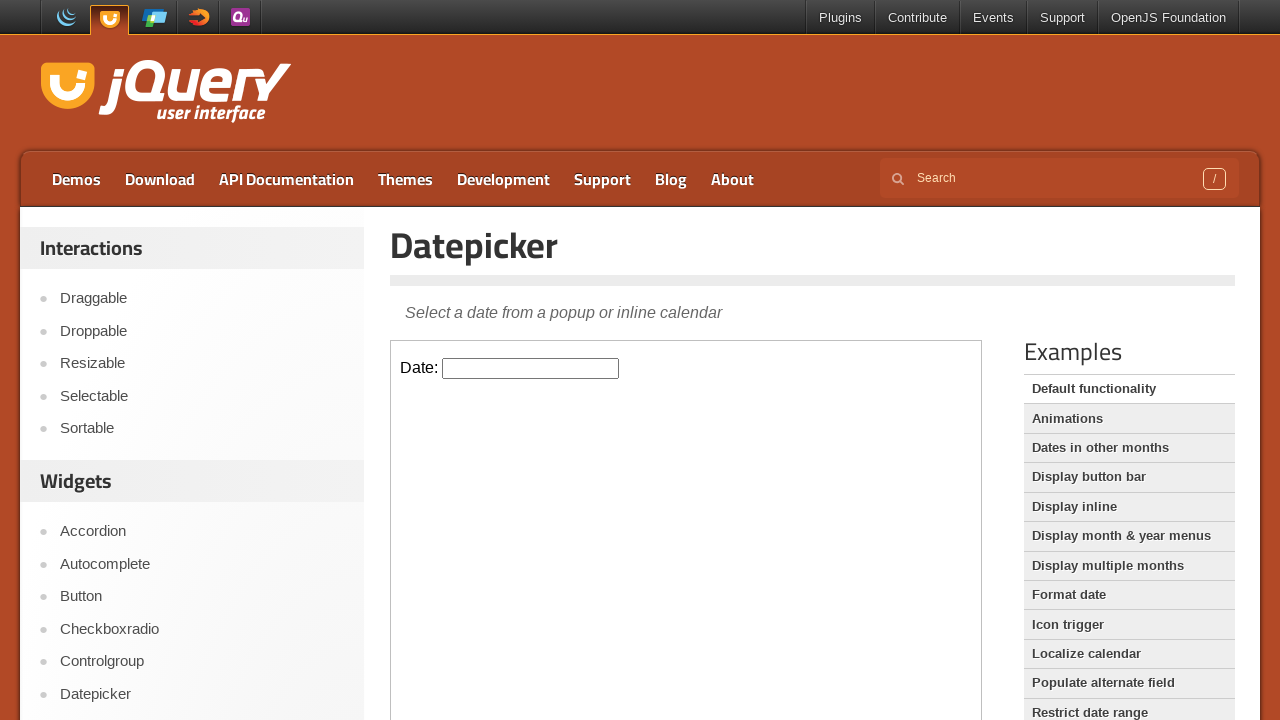

Located iframe containing datepicker
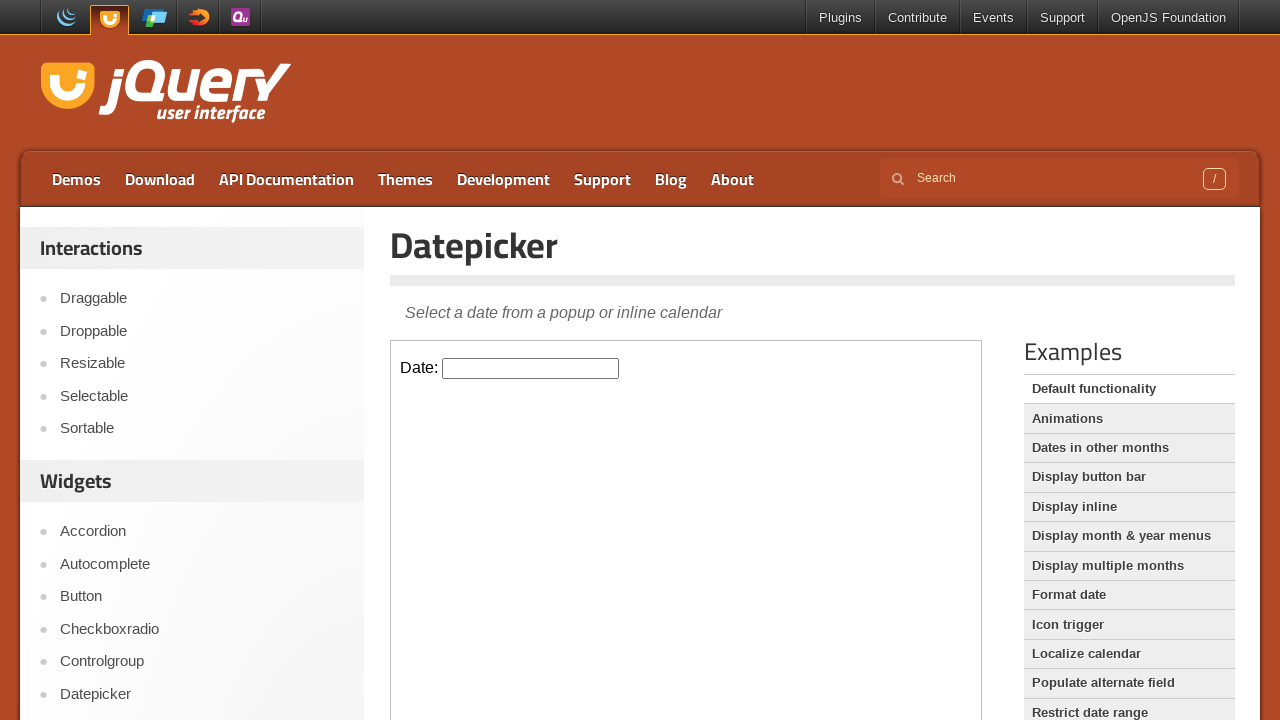

Clicked datepicker input to open calendar at (531, 368) on iframe >> nth=0 >> internal:control=enter-frame >> #datepicker
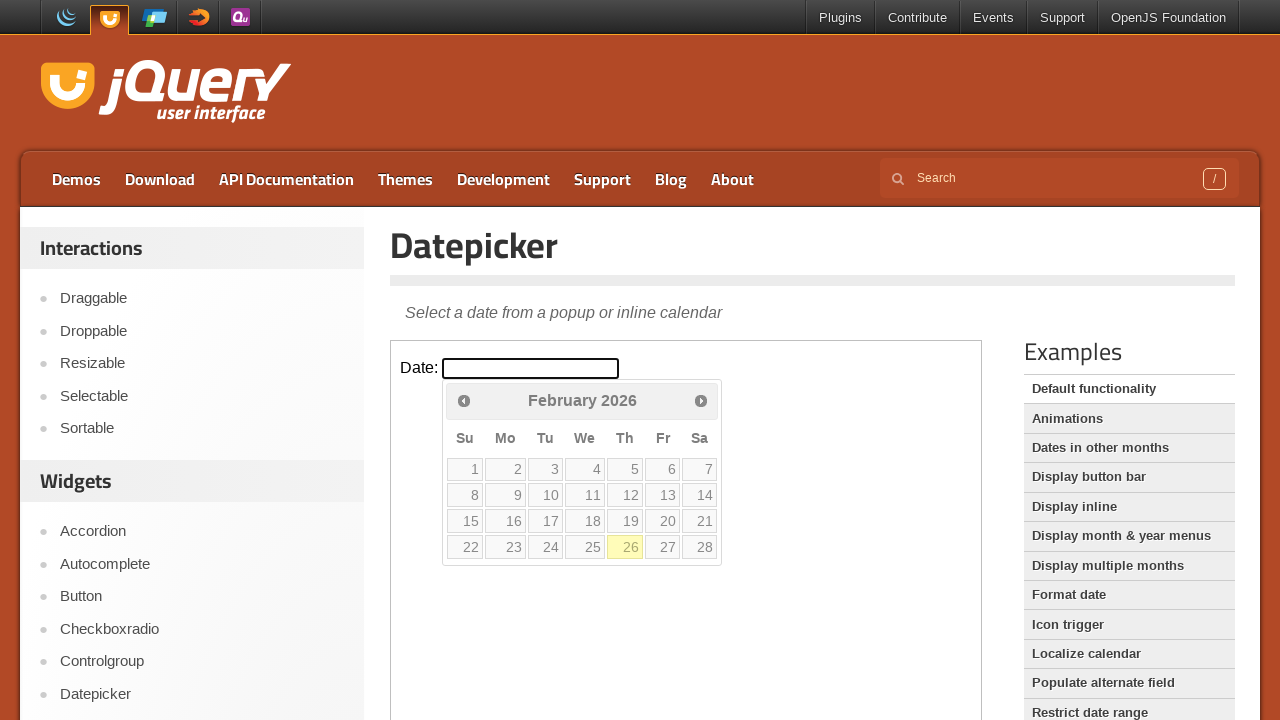

Checked current calendar date: February 2026
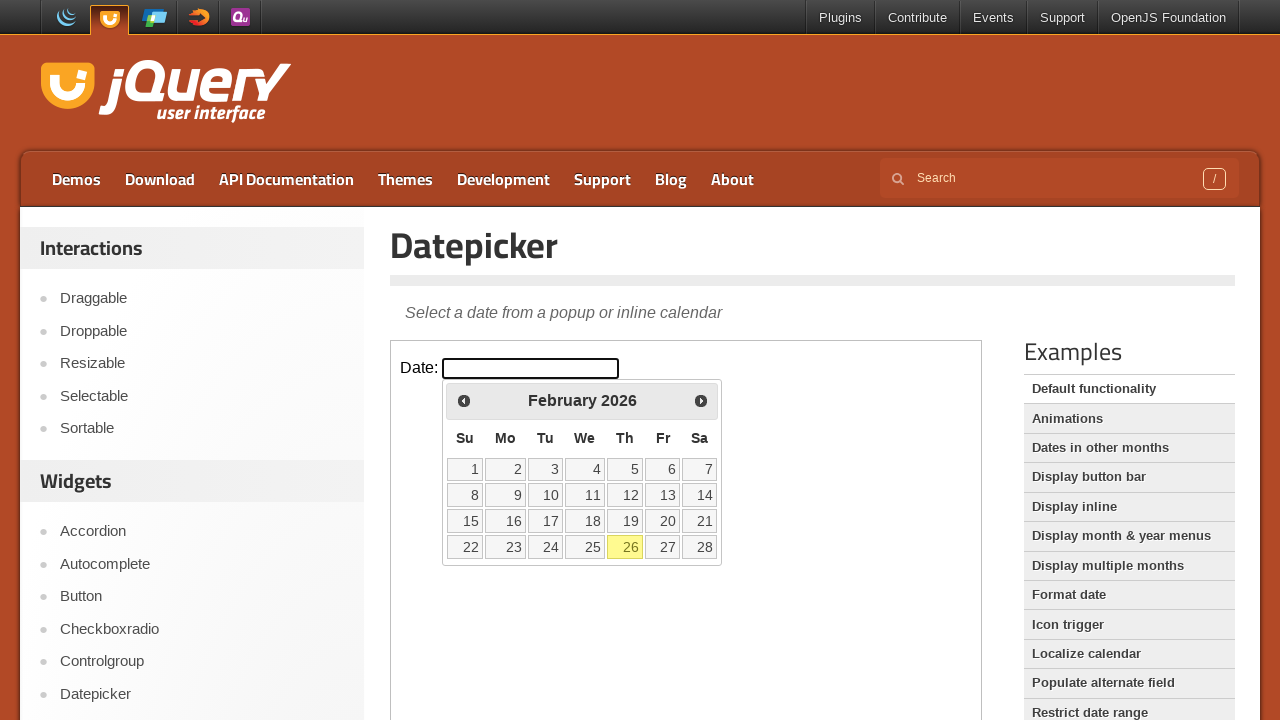

Clicked previous month button to navigate backwards at (464, 400) on iframe >> nth=0 >> internal:control=enter-frame >> span.ui-icon.ui-icon-circle-t
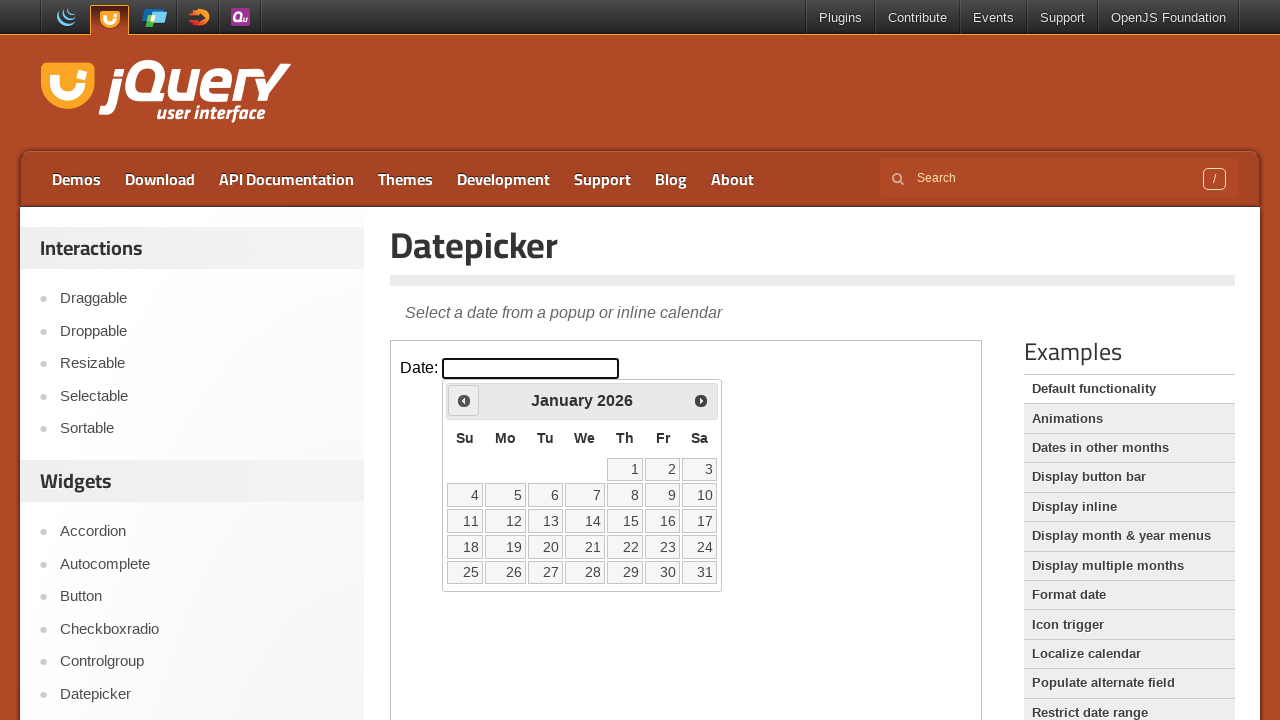

Checked current calendar date: January 2026
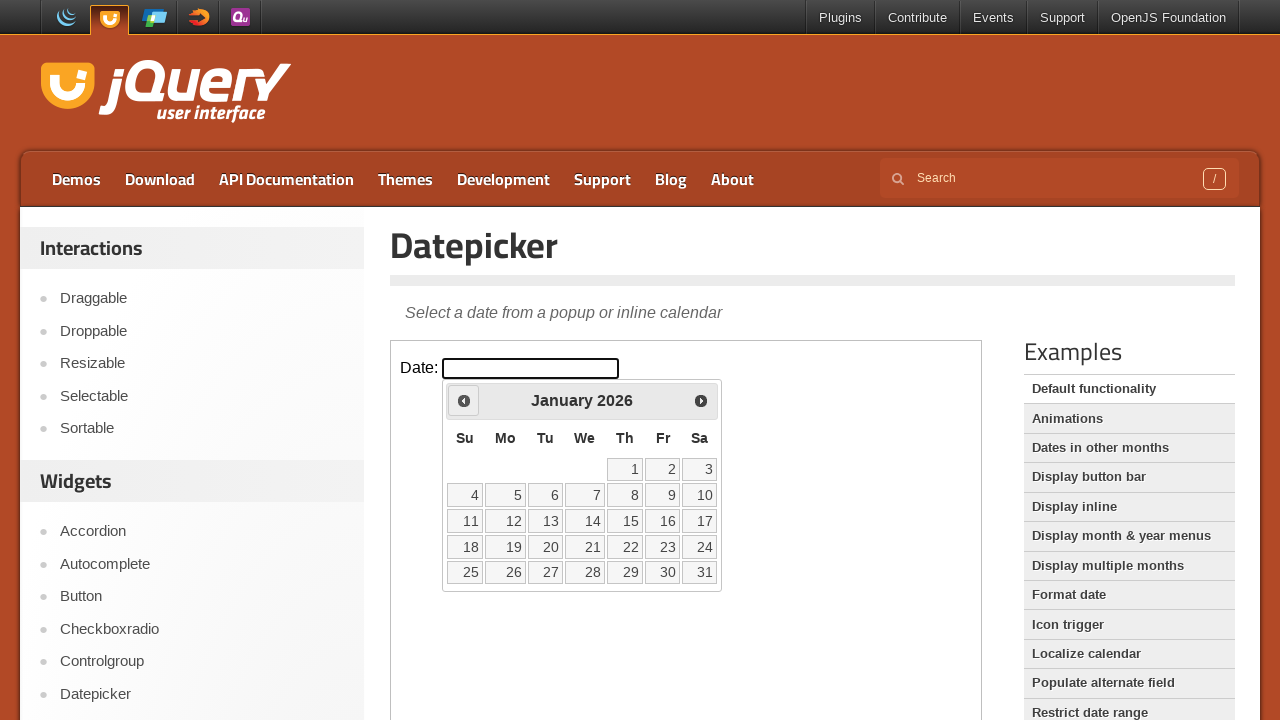

Clicked previous month button to navigate backwards at (464, 400) on iframe >> nth=0 >> internal:control=enter-frame >> span.ui-icon.ui-icon-circle-t
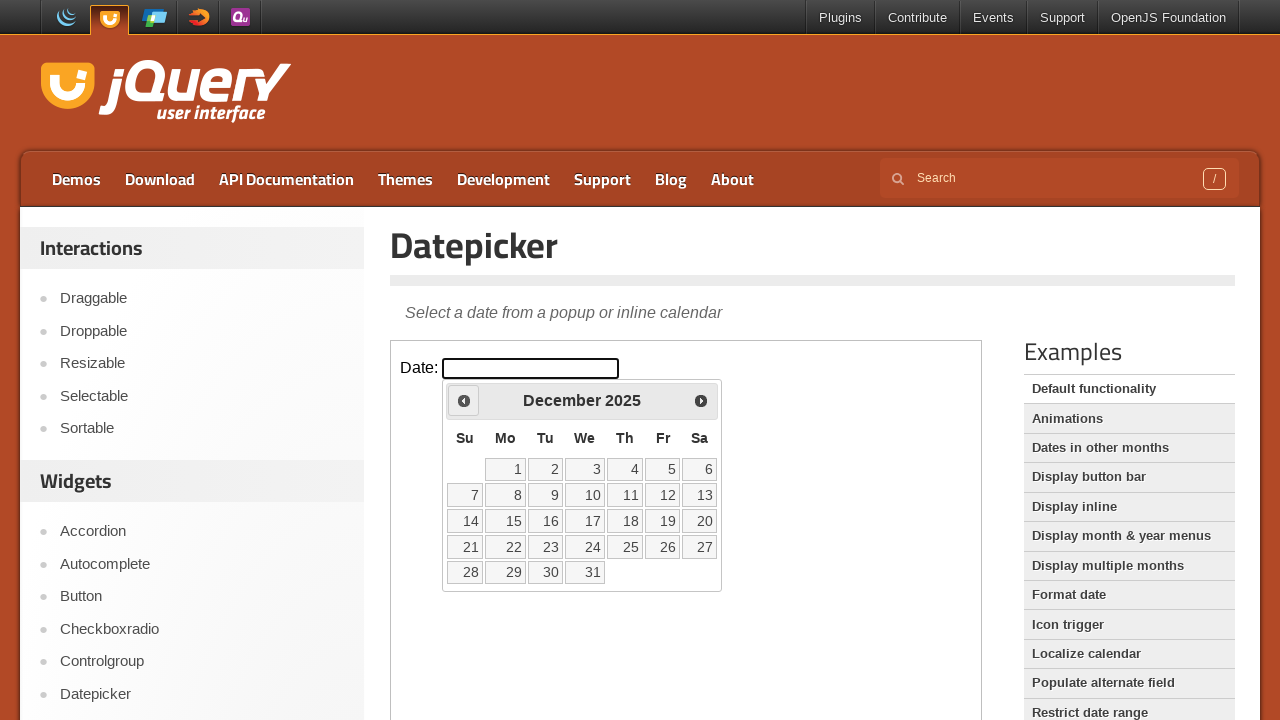

Checked current calendar date: December 2025
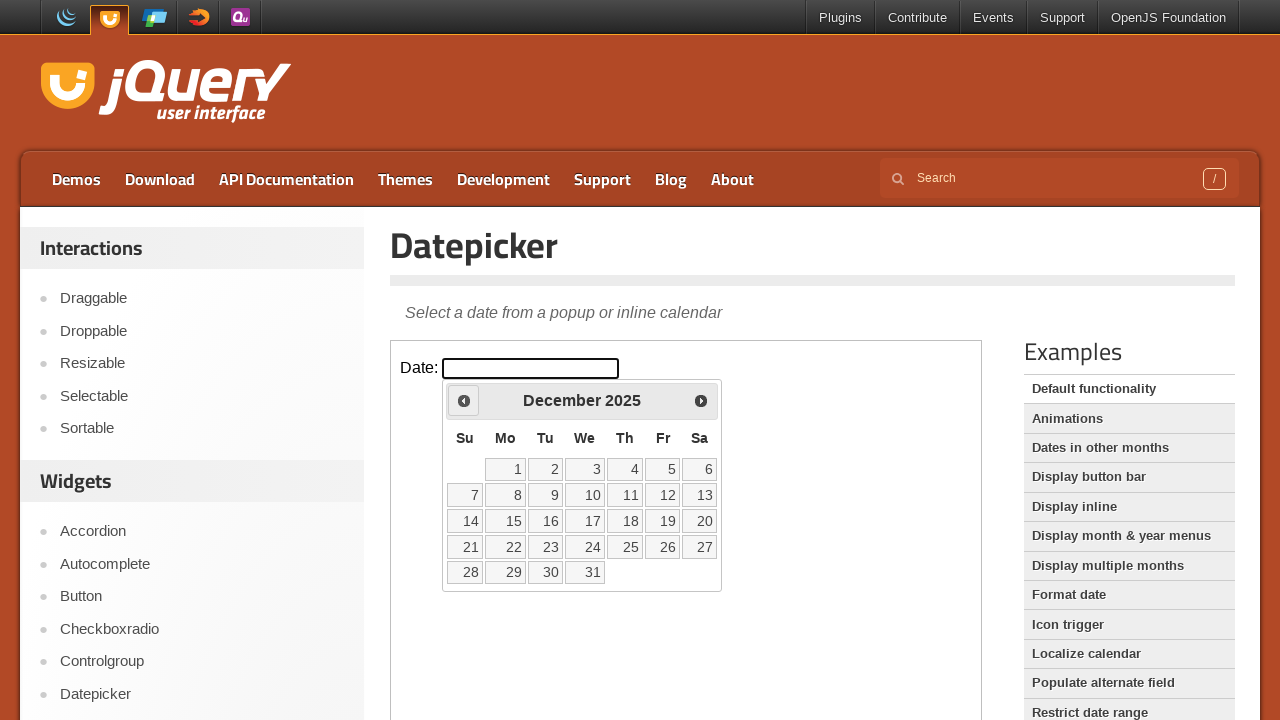

Clicked previous month button to navigate backwards at (464, 400) on iframe >> nth=0 >> internal:control=enter-frame >> span.ui-icon.ui-icon-circle-t
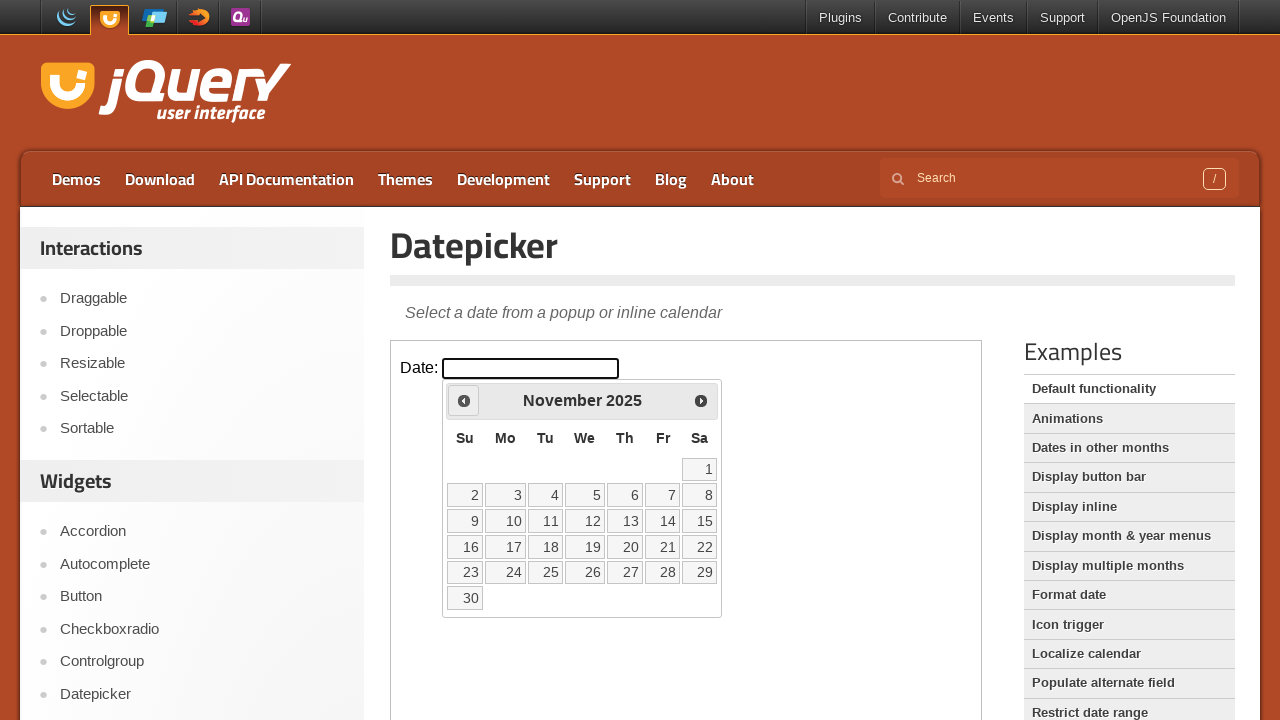

Checked current calendar date: November 2025
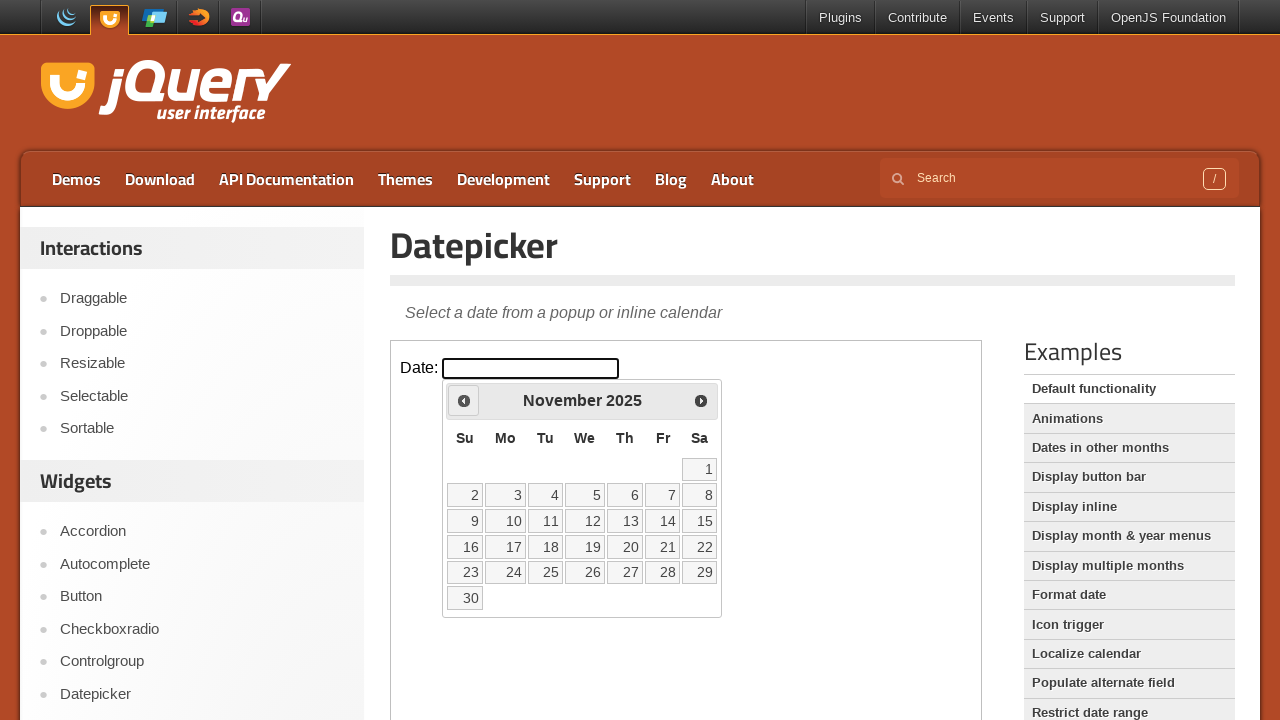

Clicked previous month button to navigate backwards at (464, 400) on iframe >> nth=0 >> internal:control=enter-frame >> span.ui-icon.ui-icon-circle-t
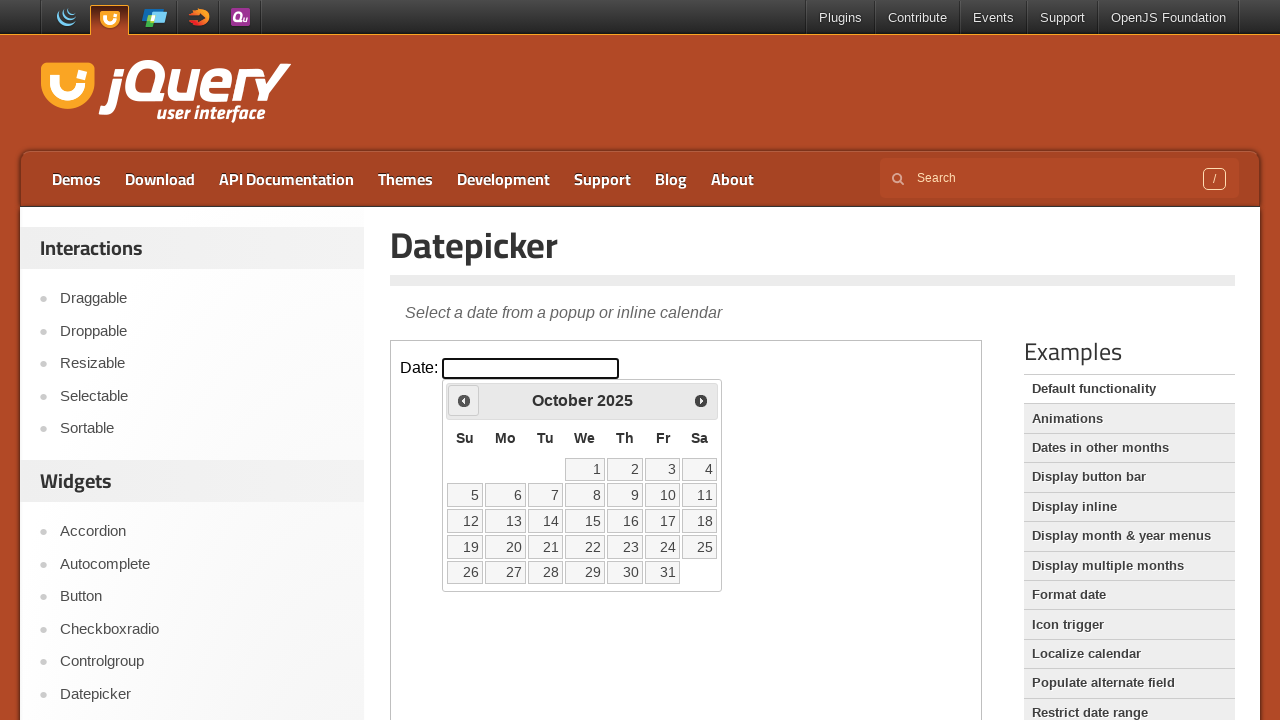

Checked current calendar date: October 2025
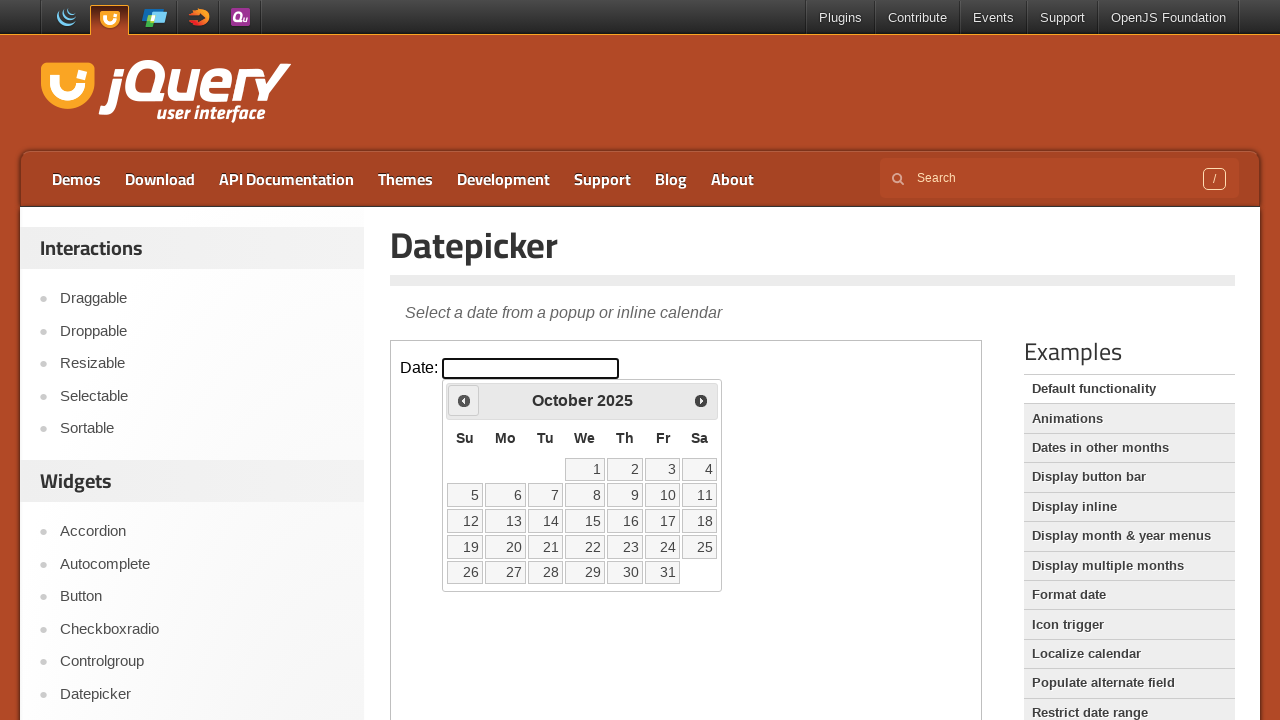

Clicked previous month button to navigate backwards at (464, 400) on iframe >> nth=0 >> internal:control=enter-frame >> span.ui-icon.ui-icon-circle-t
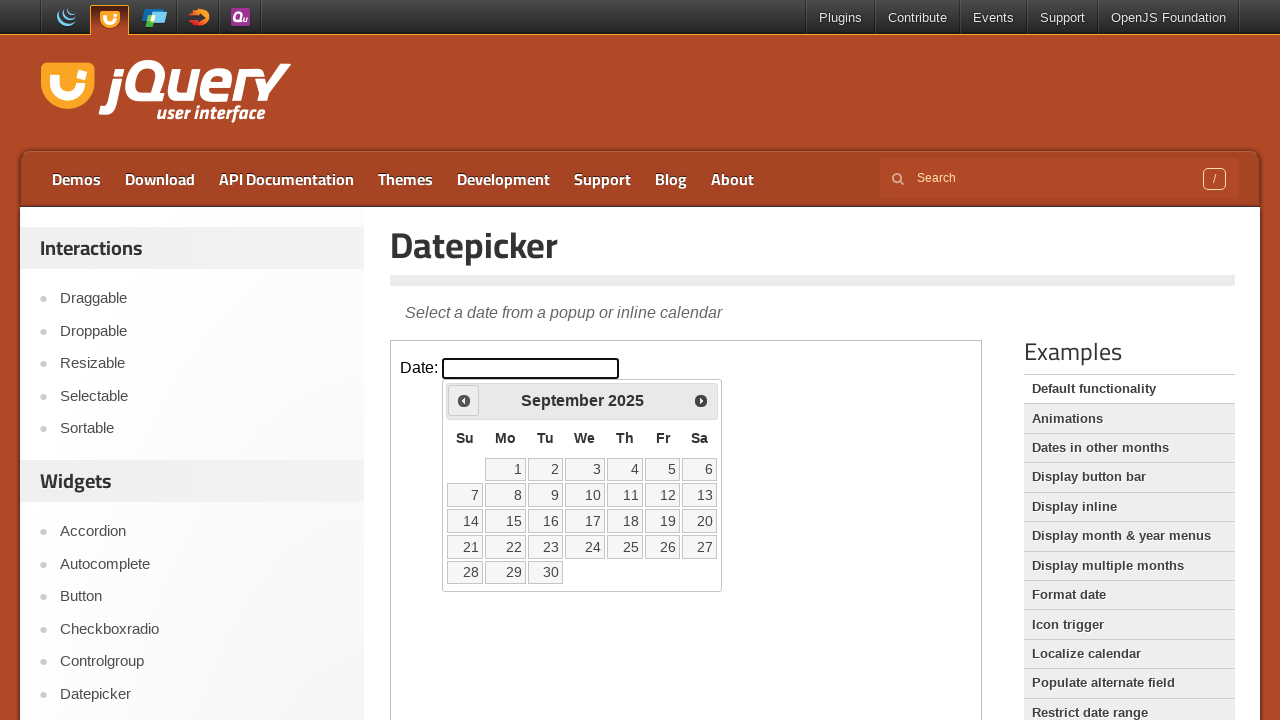

Checked current calendar date: September 2025
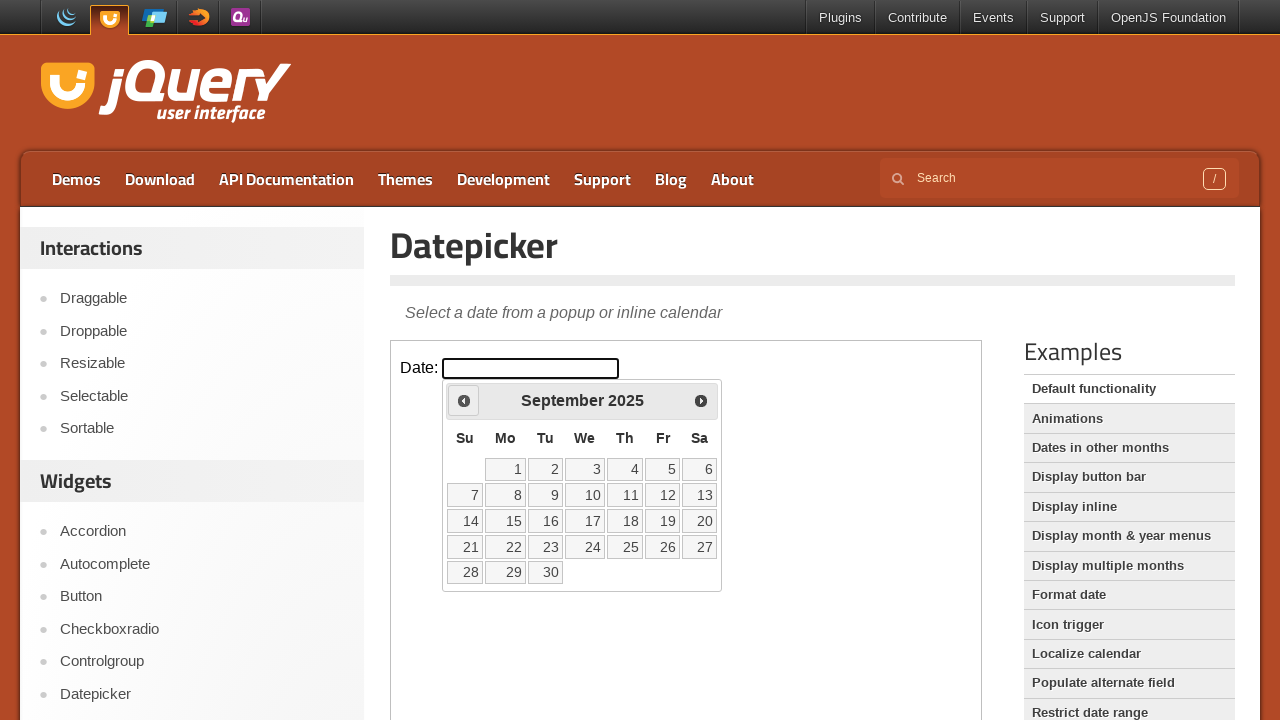

Clicked previous month button to navigate backwards at (464, 400) on iframe >> nth=0 >> internal:control=enter-frame >> span.ui-icon.ui-icon-circle-t
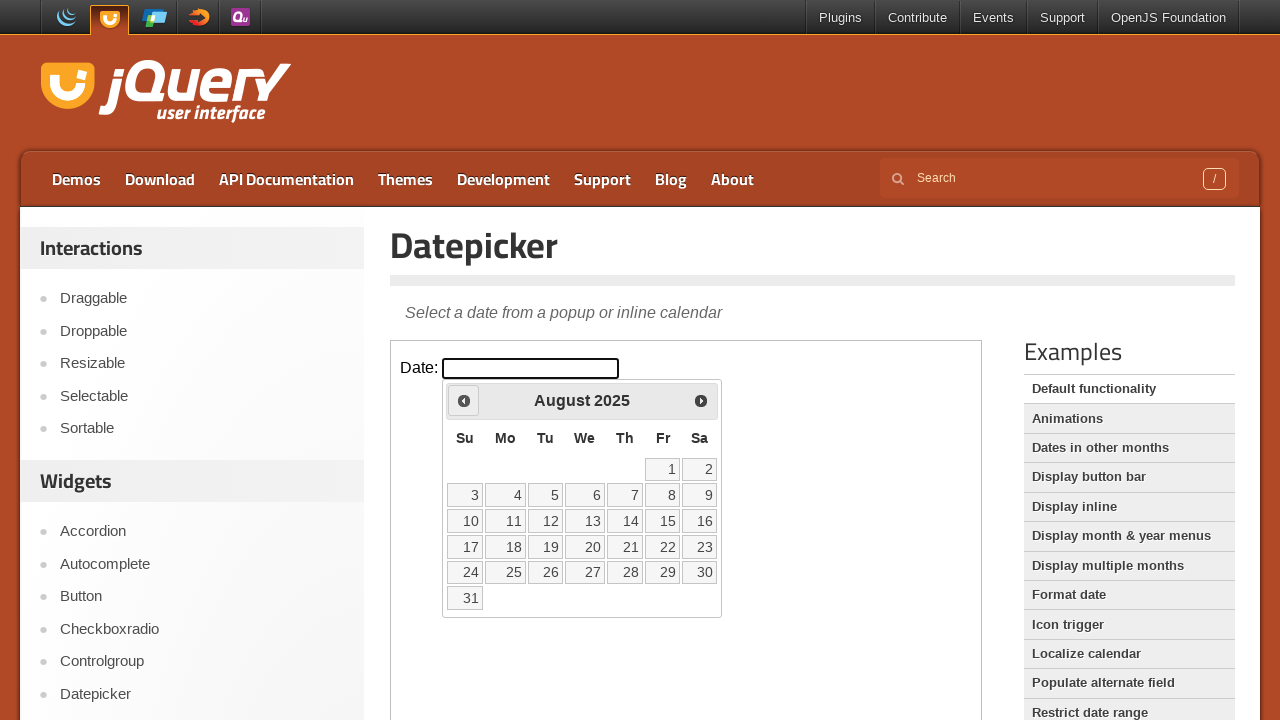

Checked current calendar date: August 2025
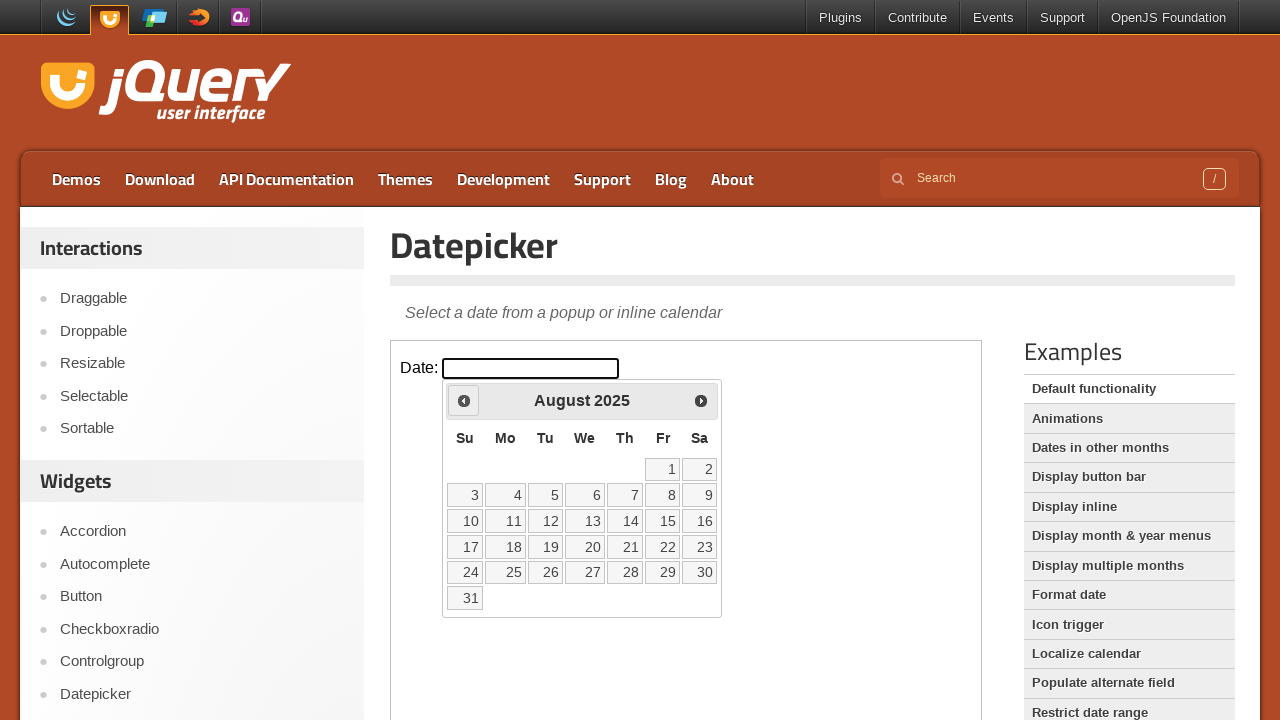

Clicked previous month button to navigate backwards at (464, 400) on iframe >> nth=0 >> internal:control=enter-frame >> span.ui-icon.ui-icon-circle-t
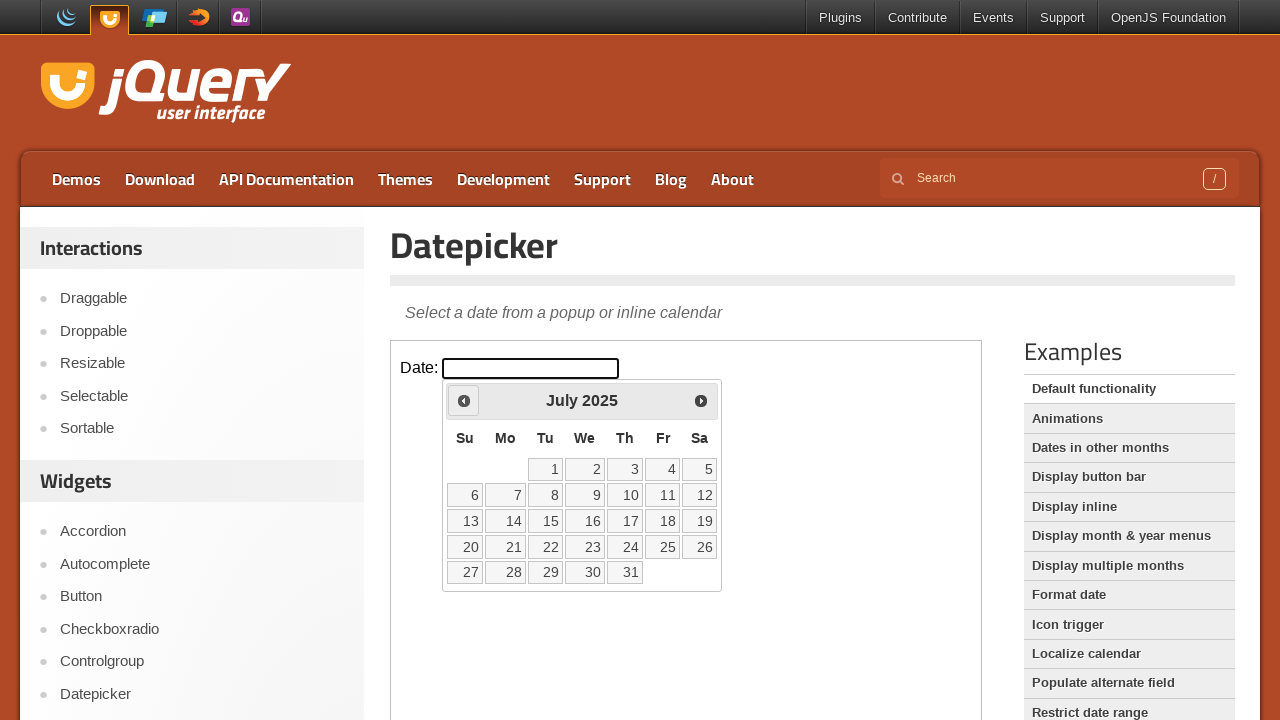

Checked current calendar date: July 2025
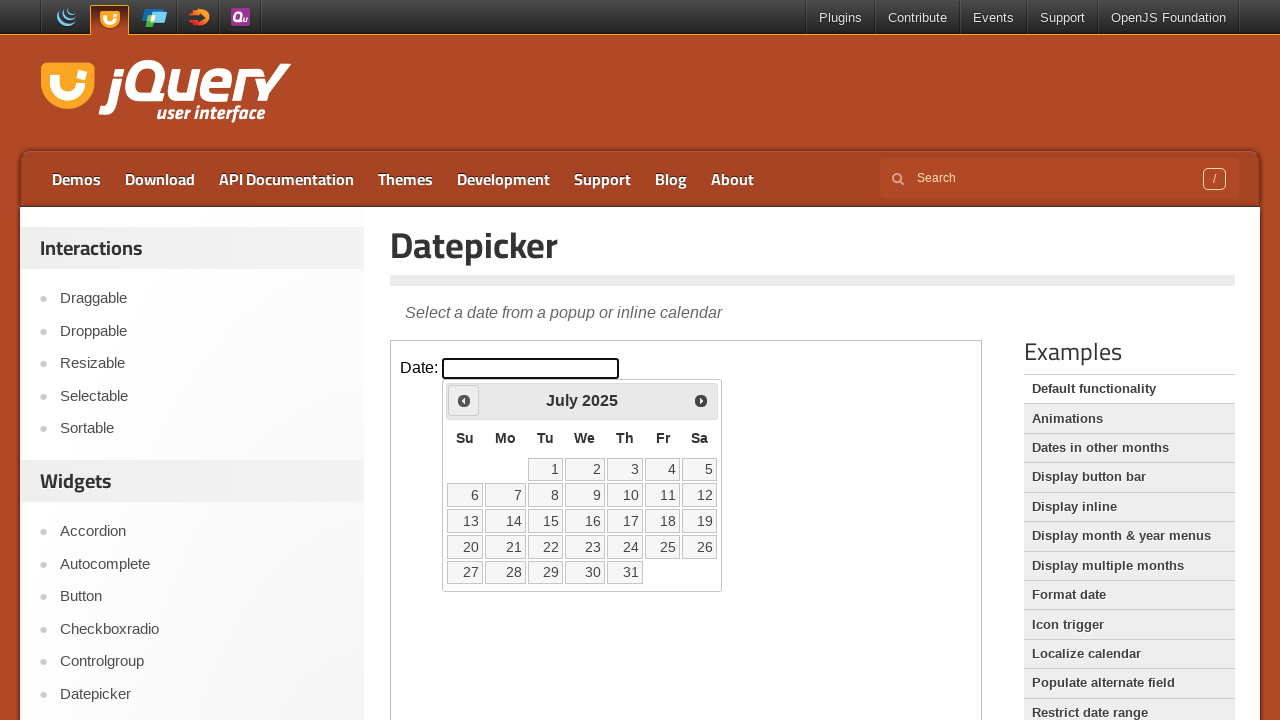

Clicked previous month button to navigate backwards at (464, 400) on iframe >> nth=0 >> internal:control=enter-frame >> span.ui-icon.ui-icon-circle-t
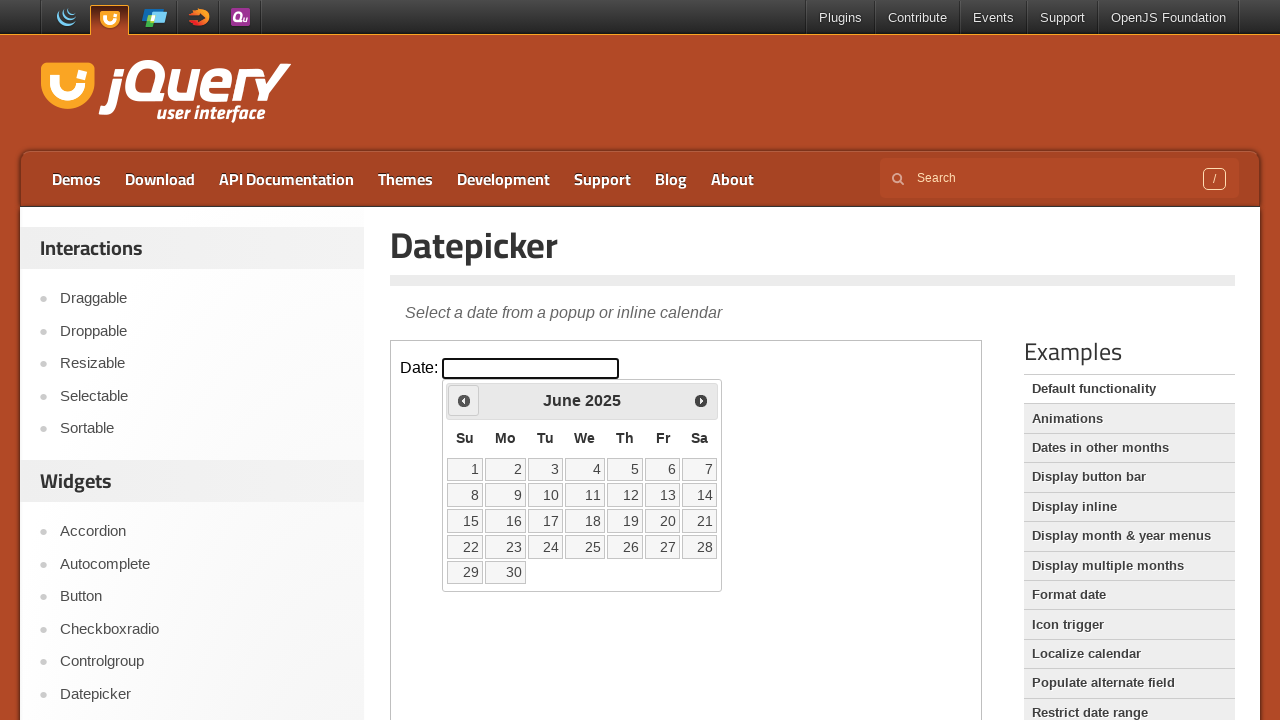

Checked current calendar date: June 2025
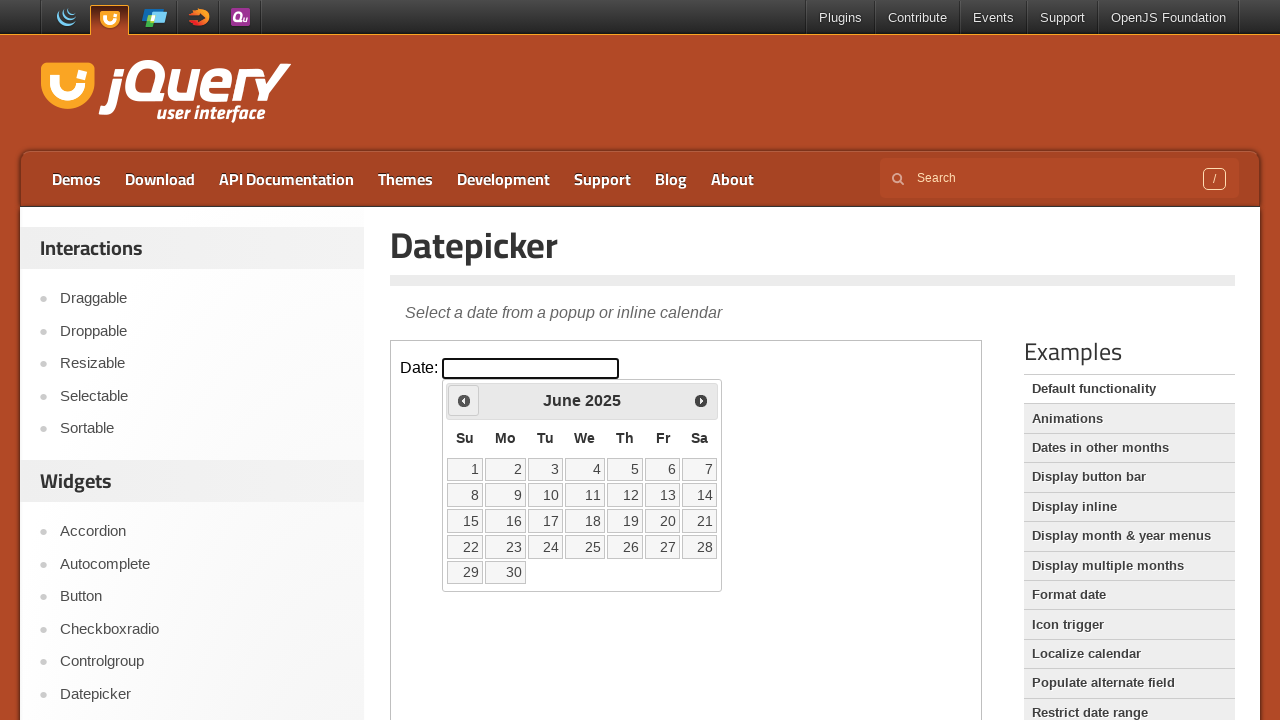

Clicked previous month button to navigate backwards at (464, 400) on iframe >> nth=0 >> internal:control=enter-frame >> span.ui-icon.ui-icon-circle-t
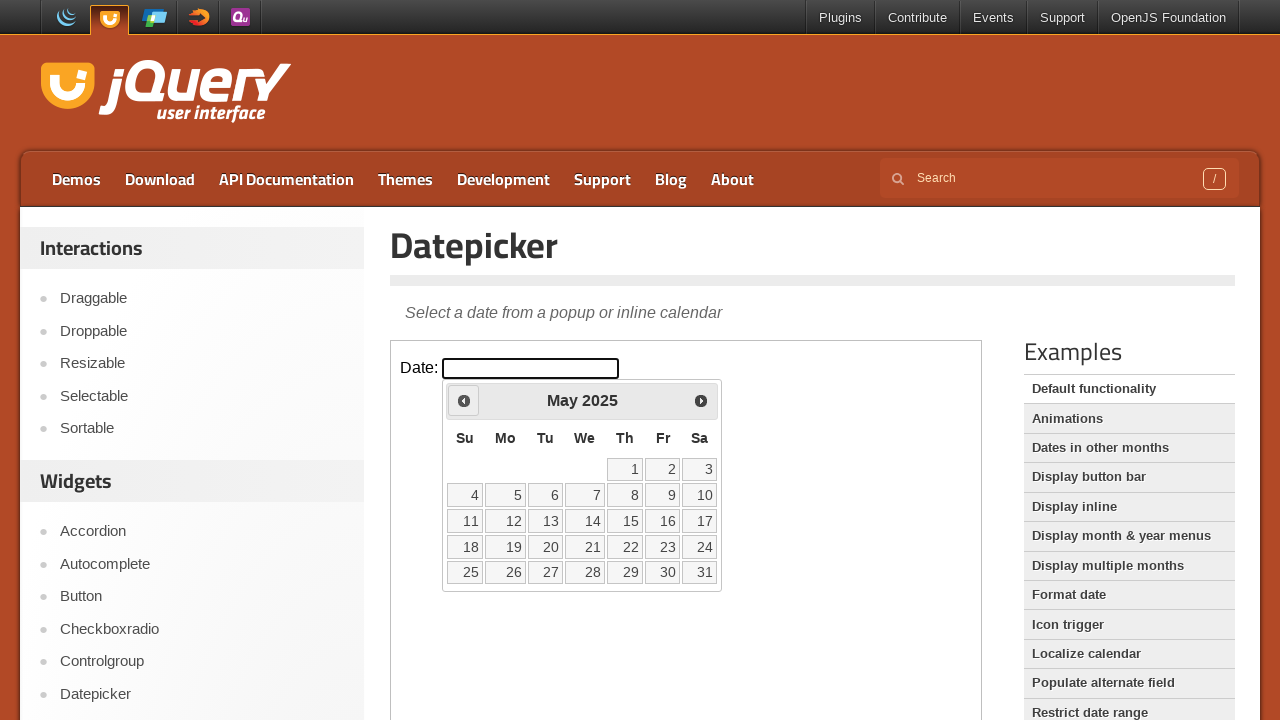

Checked current calendar date: May 2025
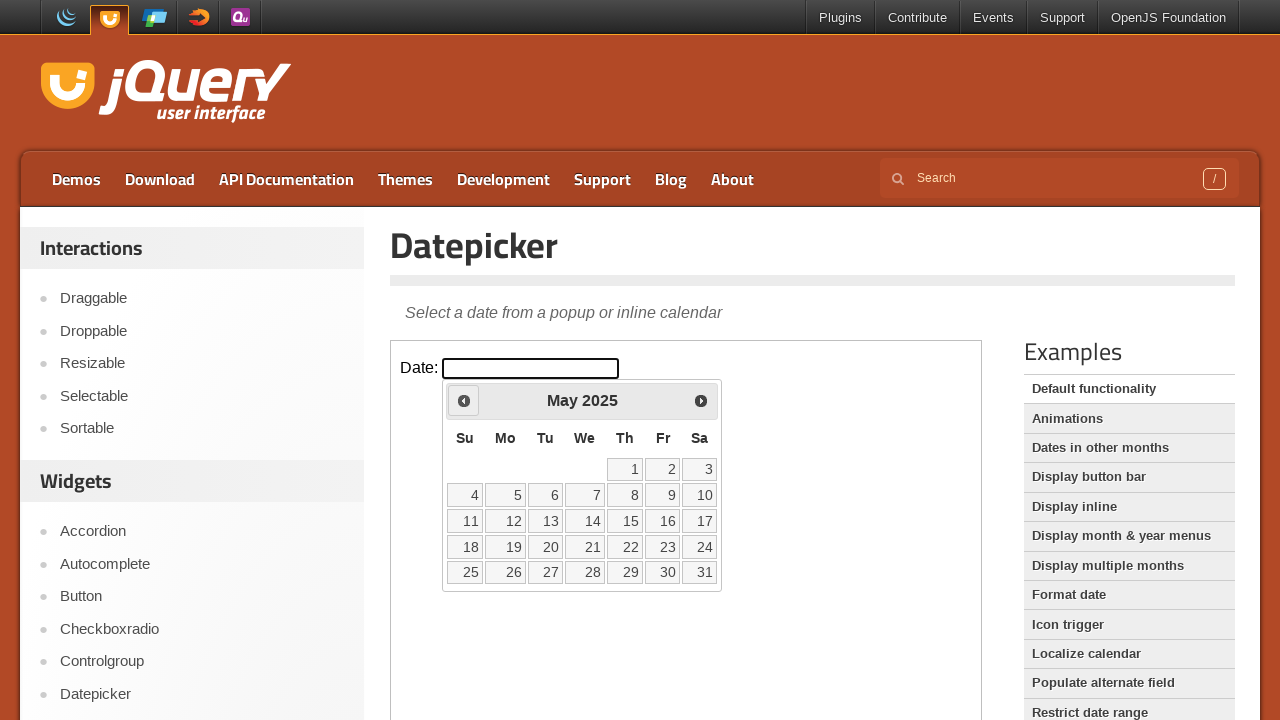

Clicked previous month button to navigate backwards at (464, 400) on iframe >> nth=0 >> internal:control=enter-frame >> span.ui-icon.ui-icon-circle-t
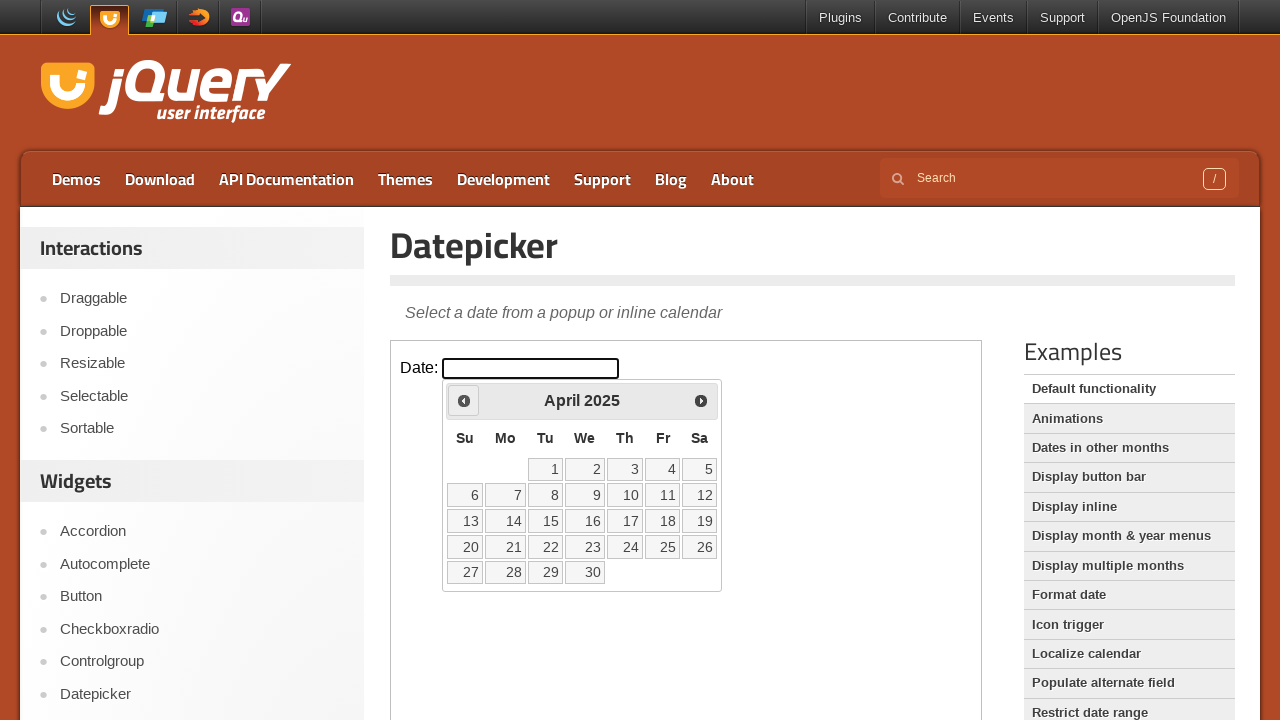

Checked current calendar date: April 2025
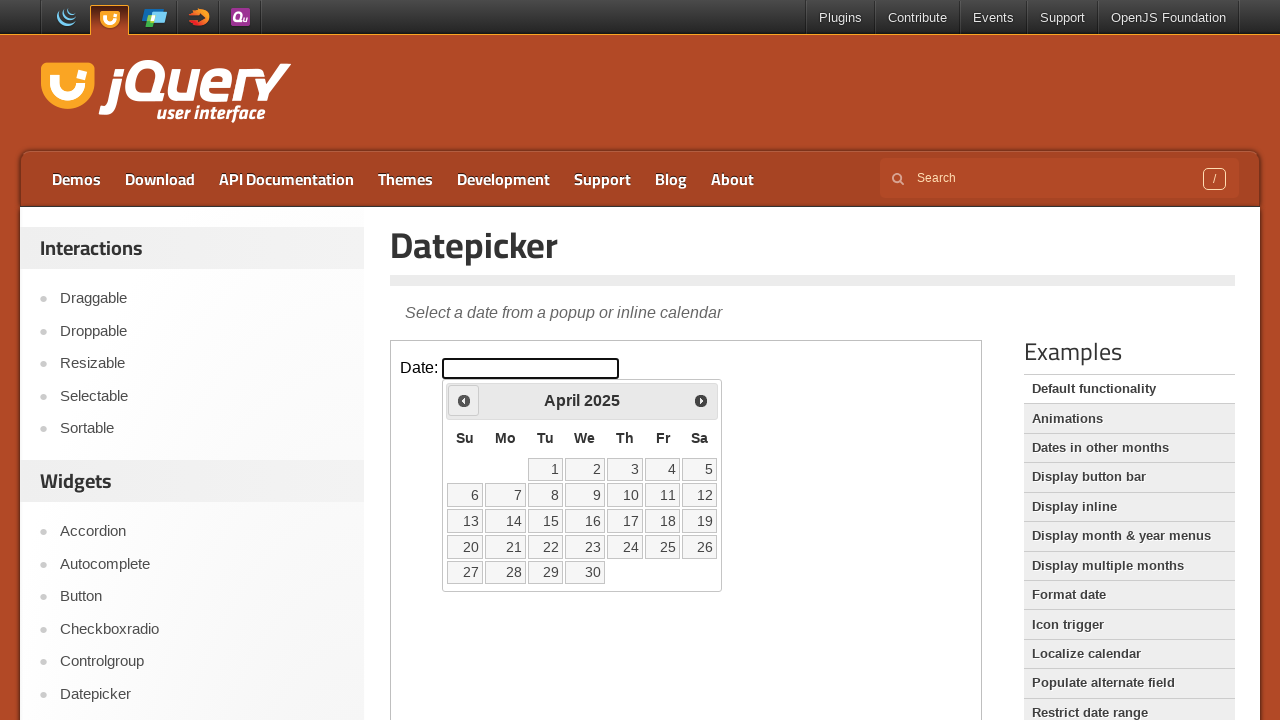

Clicked previous month button to navigate backwards at (464, 400) on iframe >> nth=0 >> internal:control=enter-frame >> span.ui-icon.ui-icon-circle-t
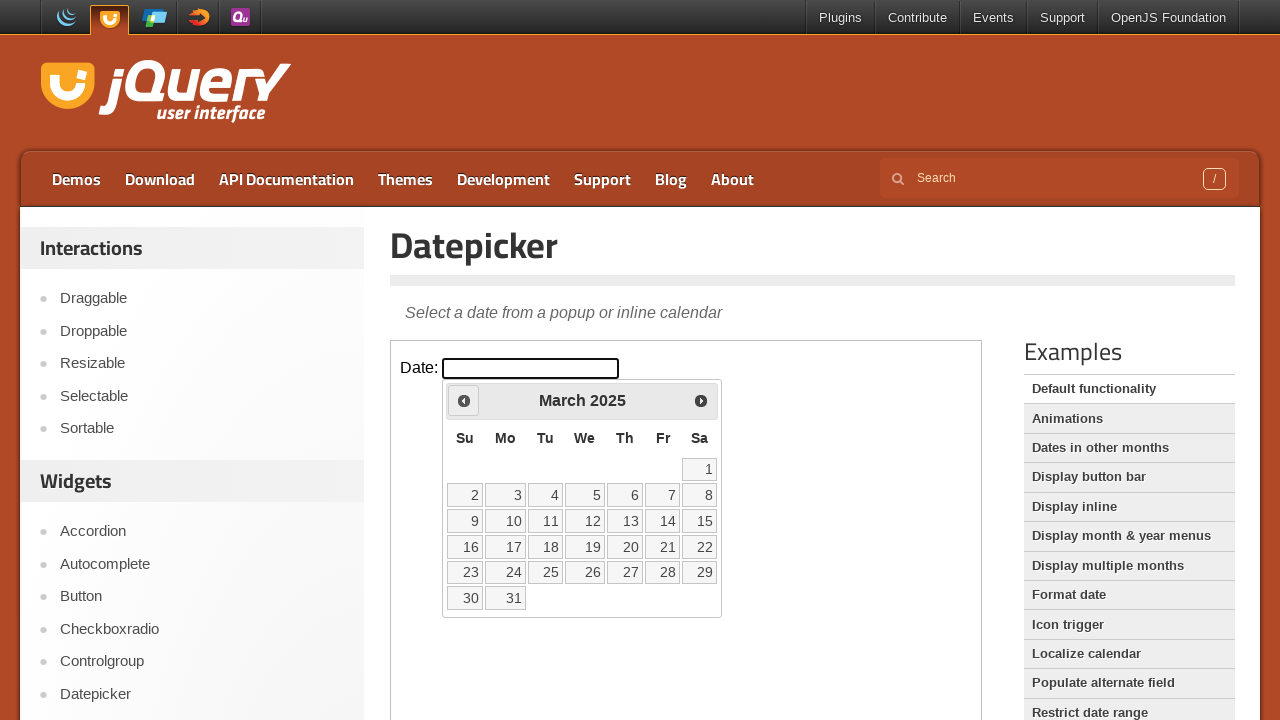

Checked current calendar date: March 2025
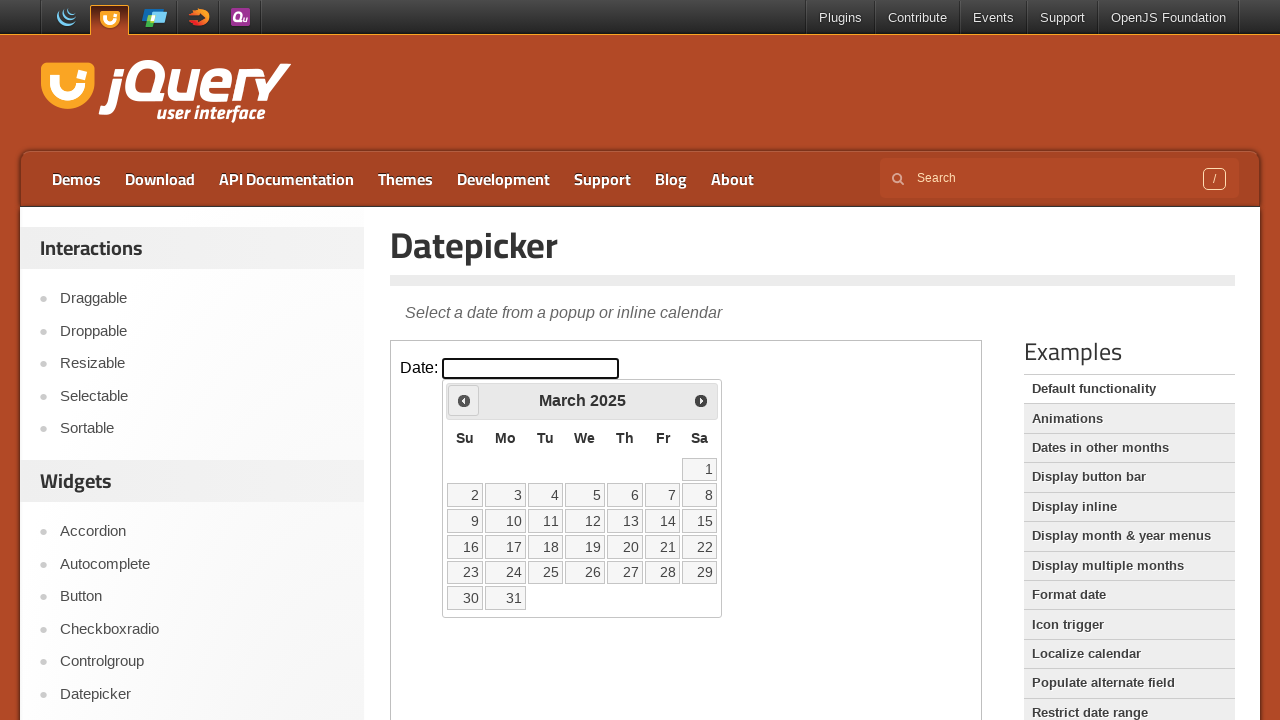

Clicked previous month button to navigate backwards at (464, 400) on iframe >> nth=0 >> internal:control=enter-frame >> span.ui-icon.ui-icon-circle-t
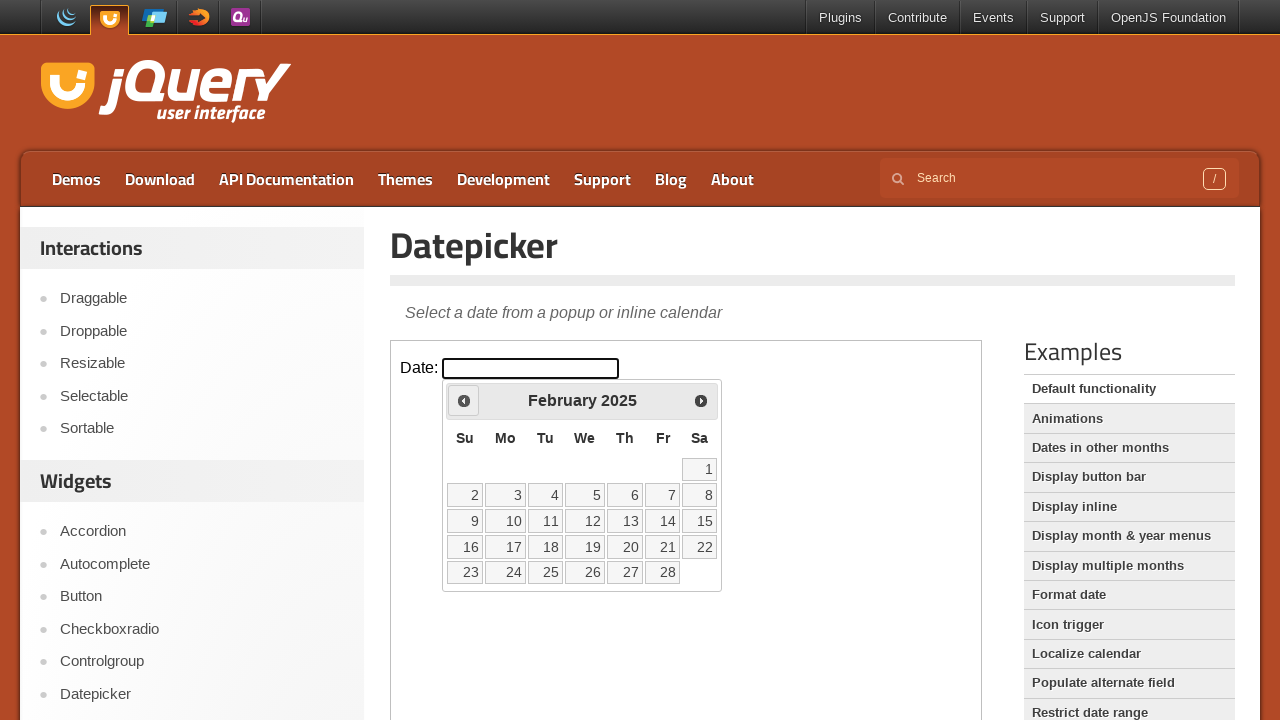

Checked current calendar date: February 2025
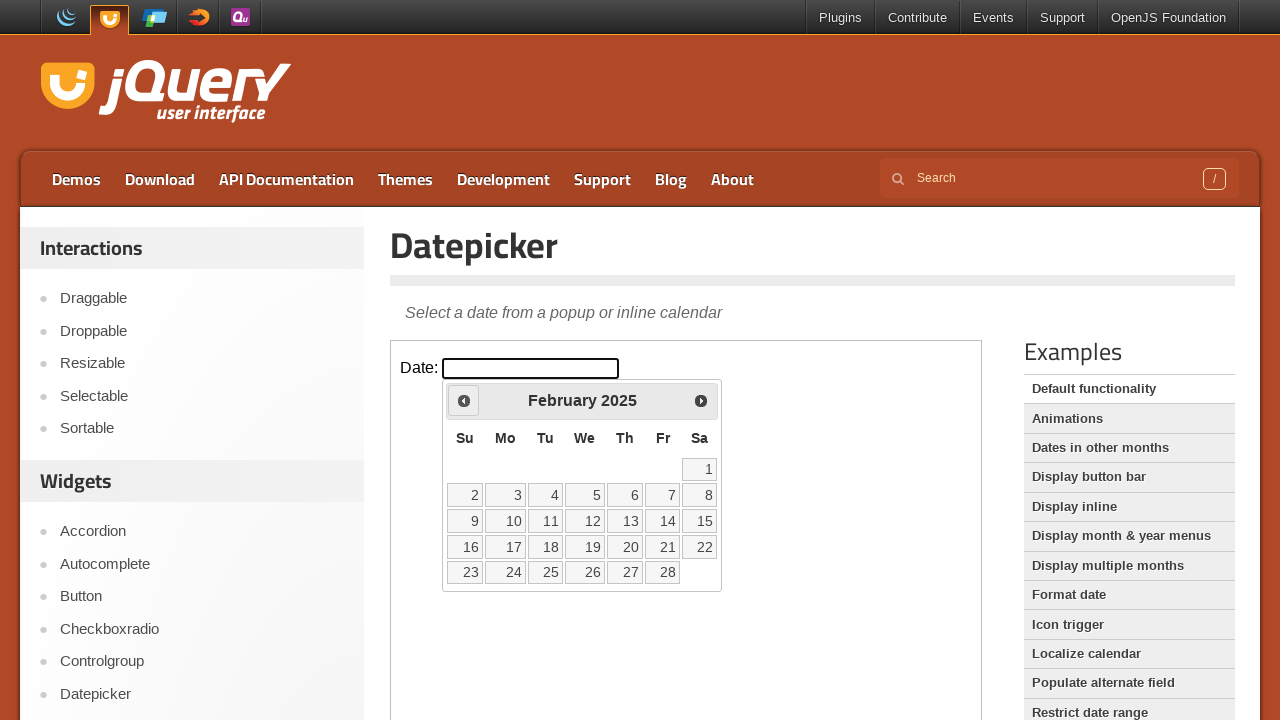

Clicked previous month button to navigate backwards at (464, 400) on iframe >> nth=0 >> internal:control=enter-frame >> span.ui-icon.ui-icon-circle-t
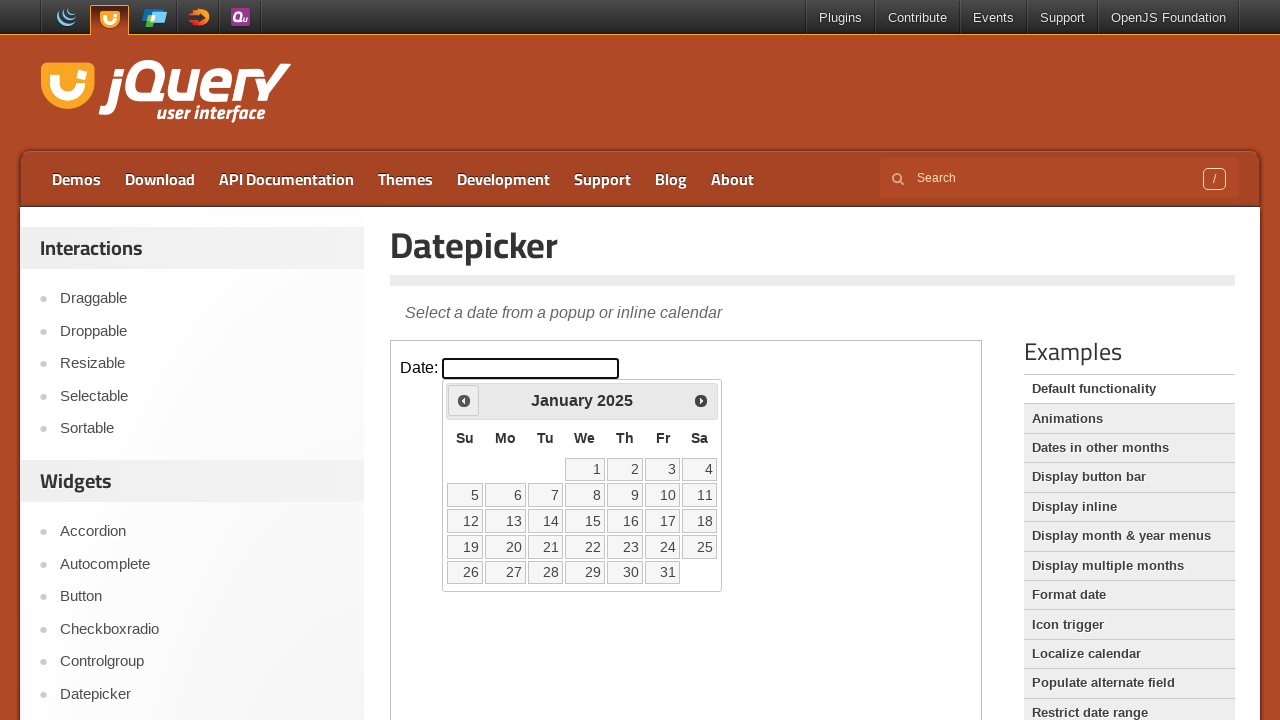

Checked current calendar date: January 2025
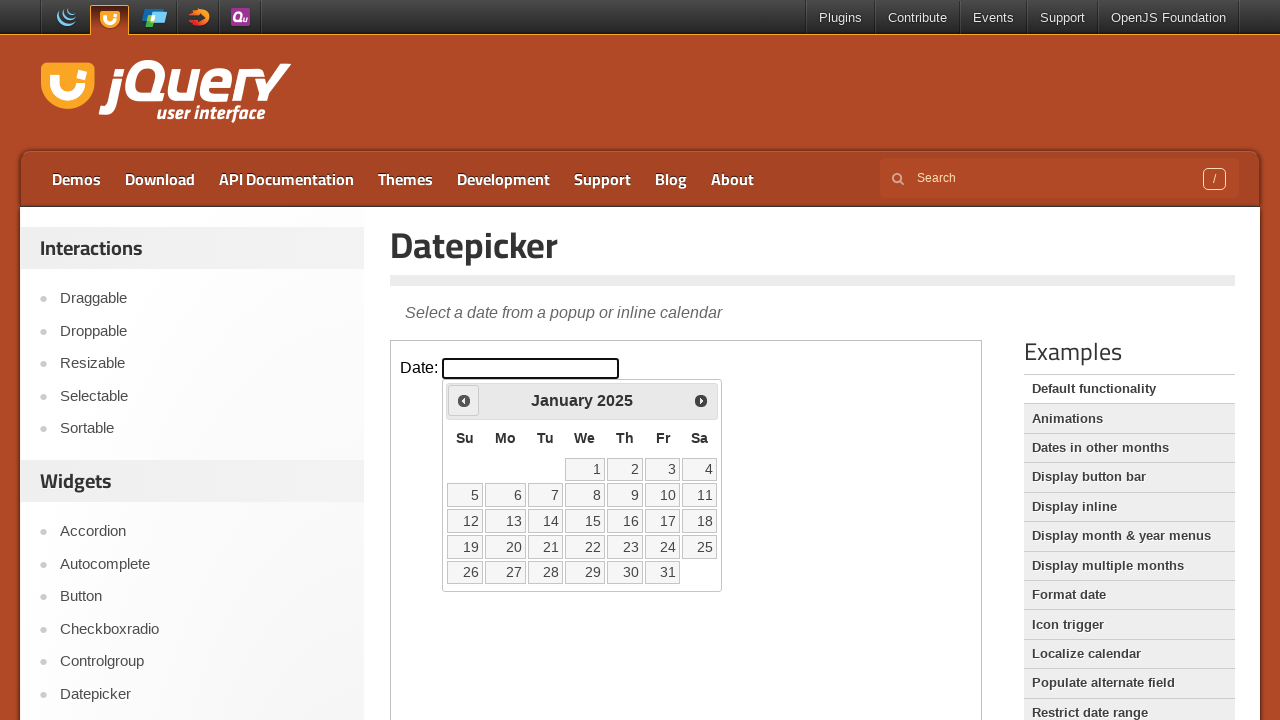

Clicked previous month button to navigate backwards at (464, 400) on iframe >> nth=0 >> internal:control=enter-frame >> span.ui-icon.ui-icon-circle-t
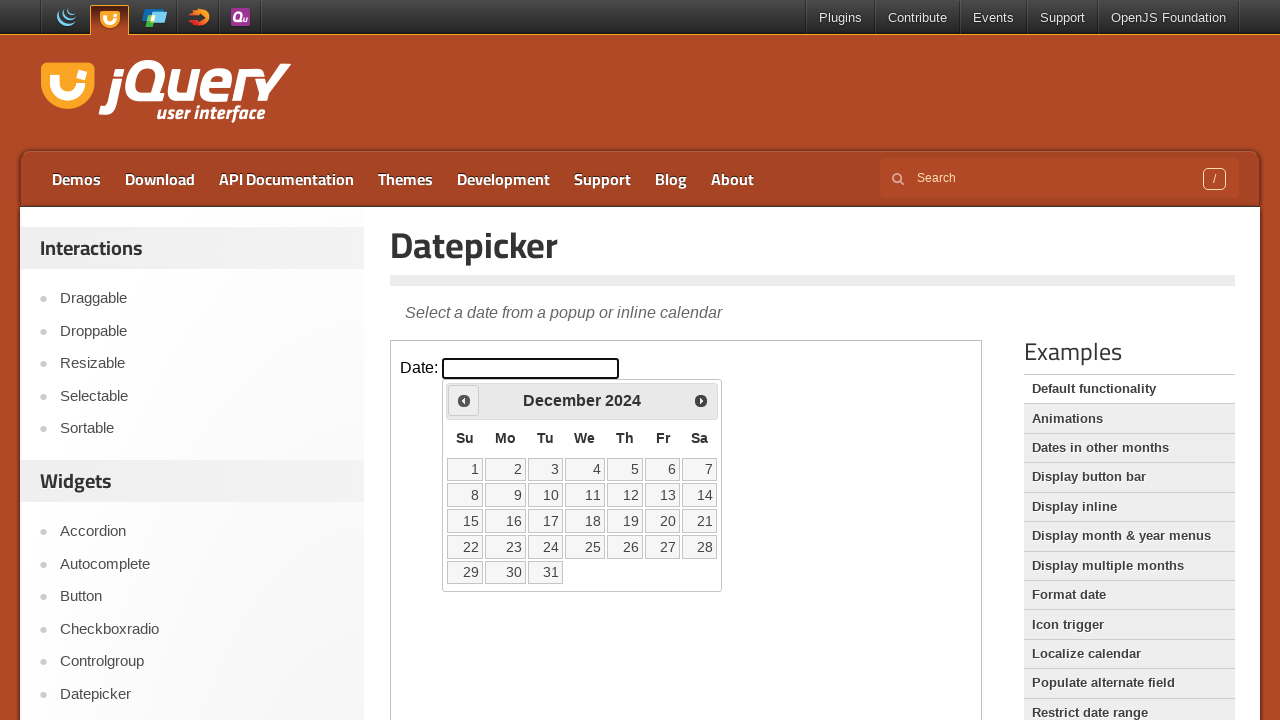

Checked current calendar date: December 2024
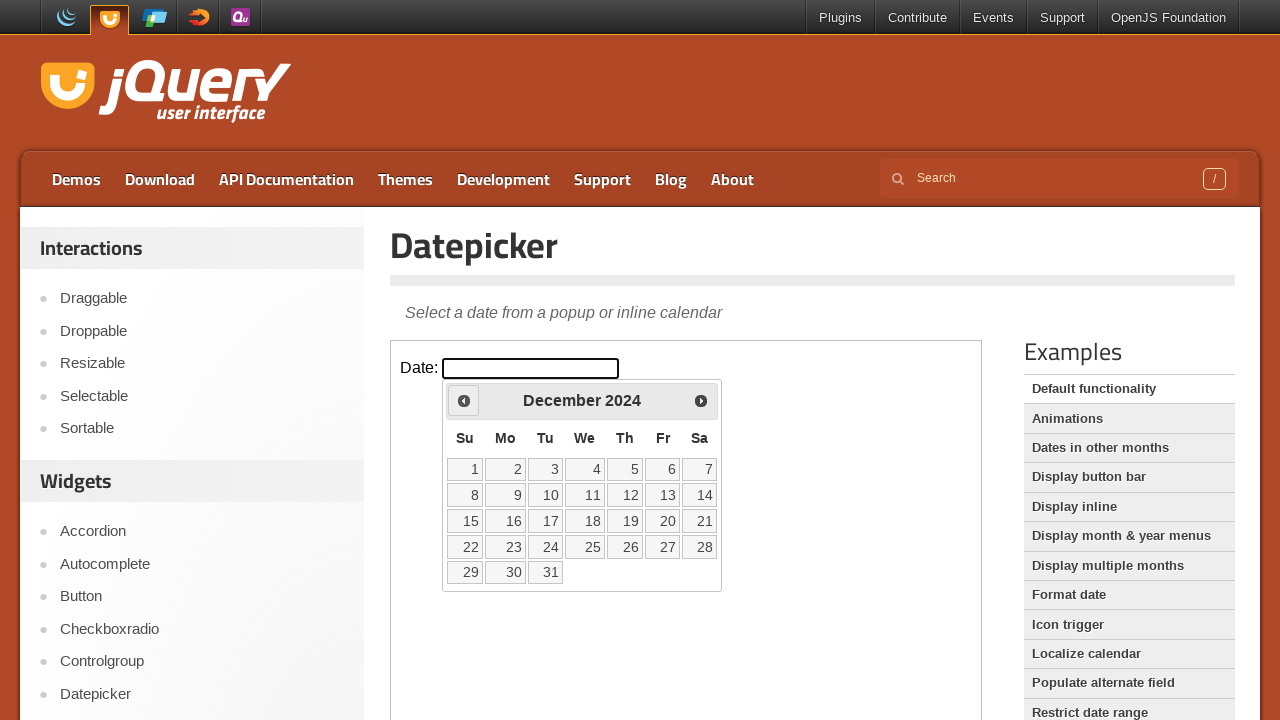

Clicked previous month button to navigate backwards at (464, 400) on iframe >> nth=0 >> internal:control=enter-frame >> span.ui-icon.ui-icon-circle-t
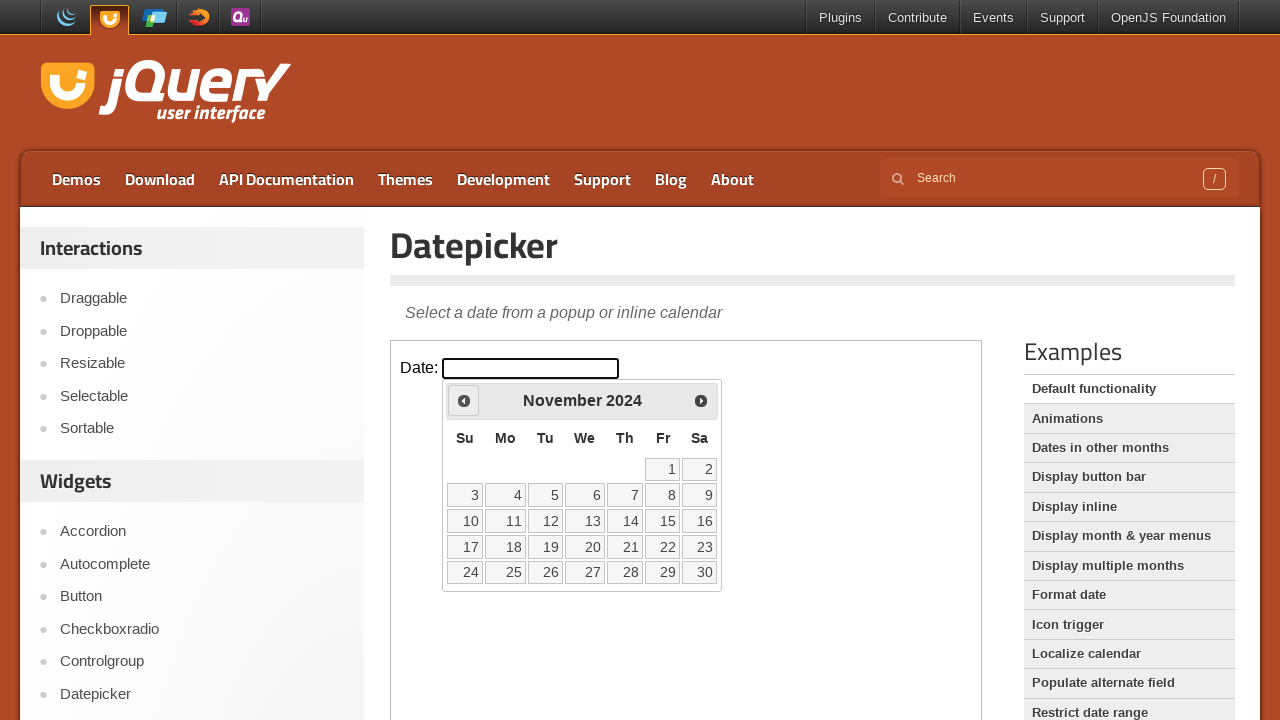

Checked current calendar date: November 2024
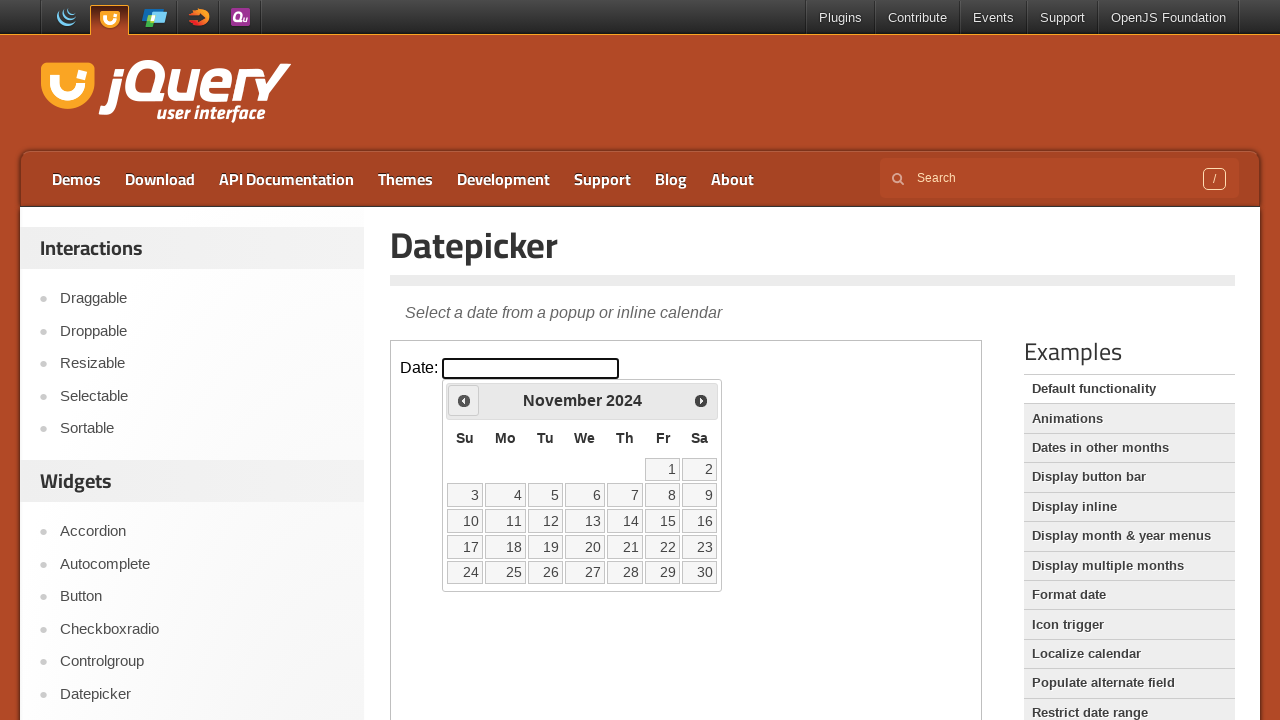

Clicked previous month button to navigate backwards at (464, 400) on iframe >> nth=0 >> internal:control=enter-frame >> span.ui-icon.ui-icon-circle-t
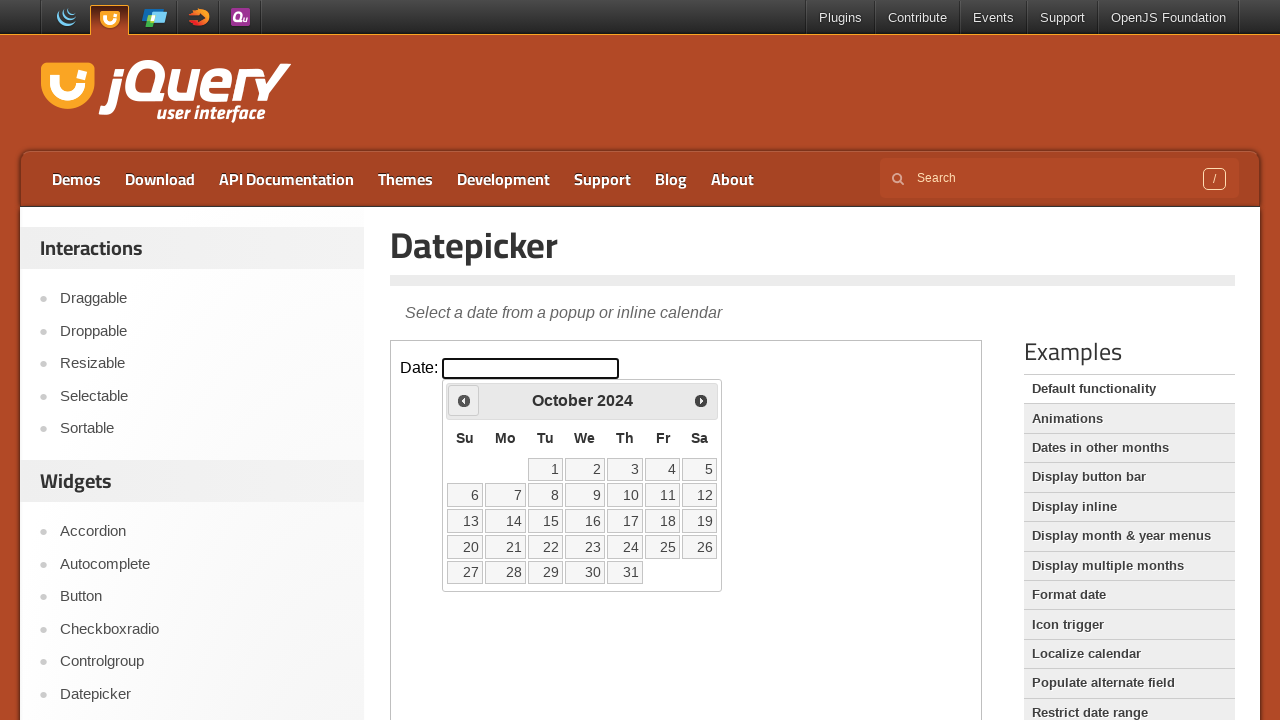

Checked current calendar date: October 2024
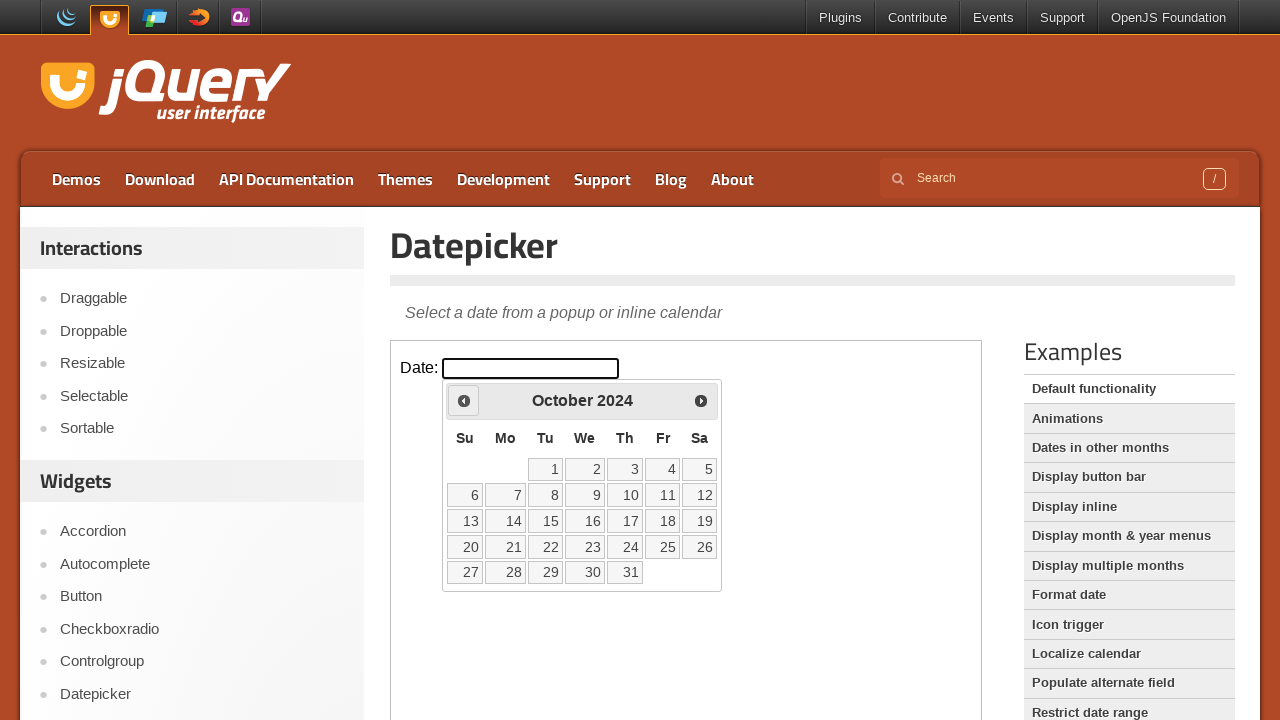

Clicked previous month button to navigate backwards at (464, 400) on iframe >> nth=0 >> internal:control=enter-frame >> span.ui-icon.ui-icon-circle-t
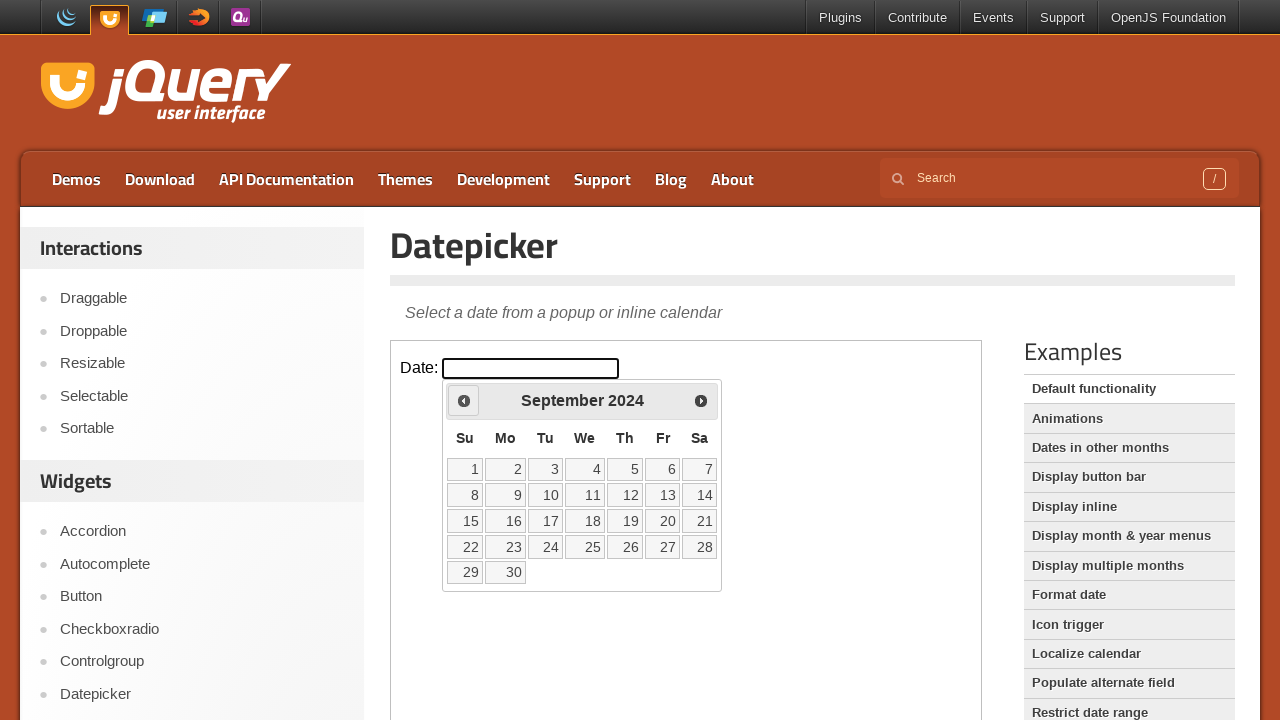

Checked current calendar date: September 2024
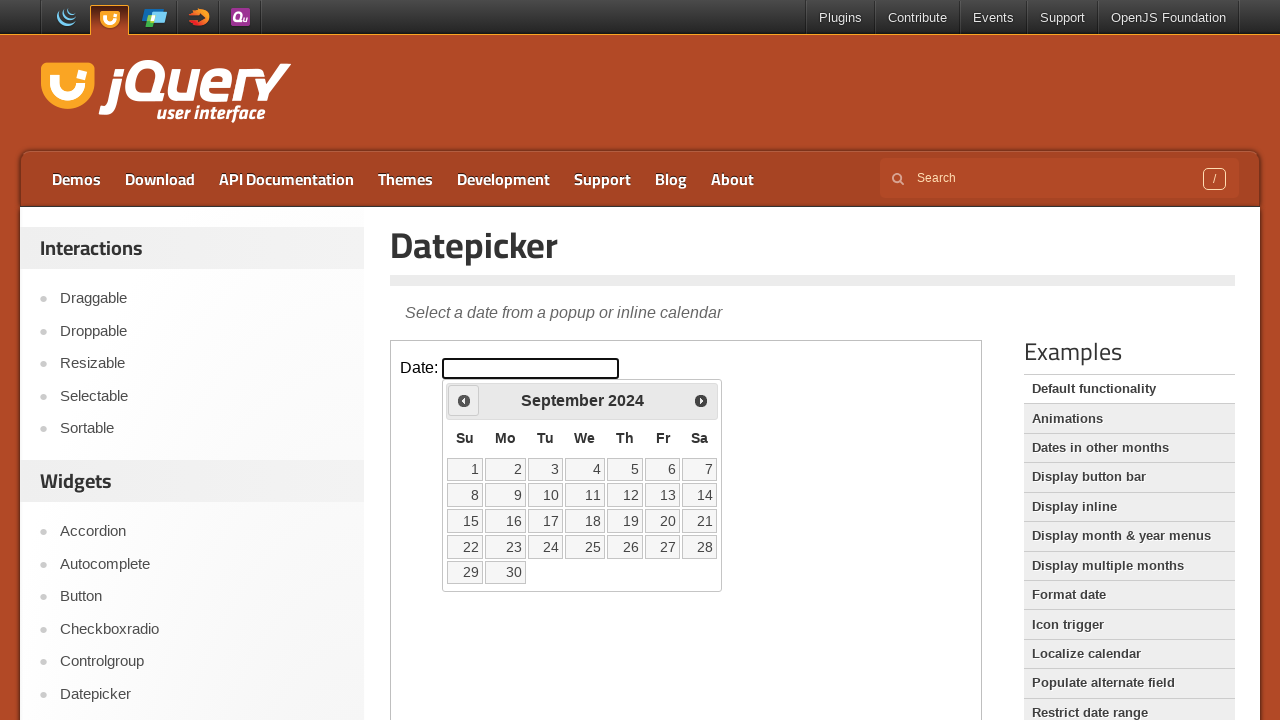

Clicked previous month button to navigate backwards at (464, 400) on iframe >> nth=0 >> internal:control=enter-frame >> span.ui-icon.ui-icon-circle-t
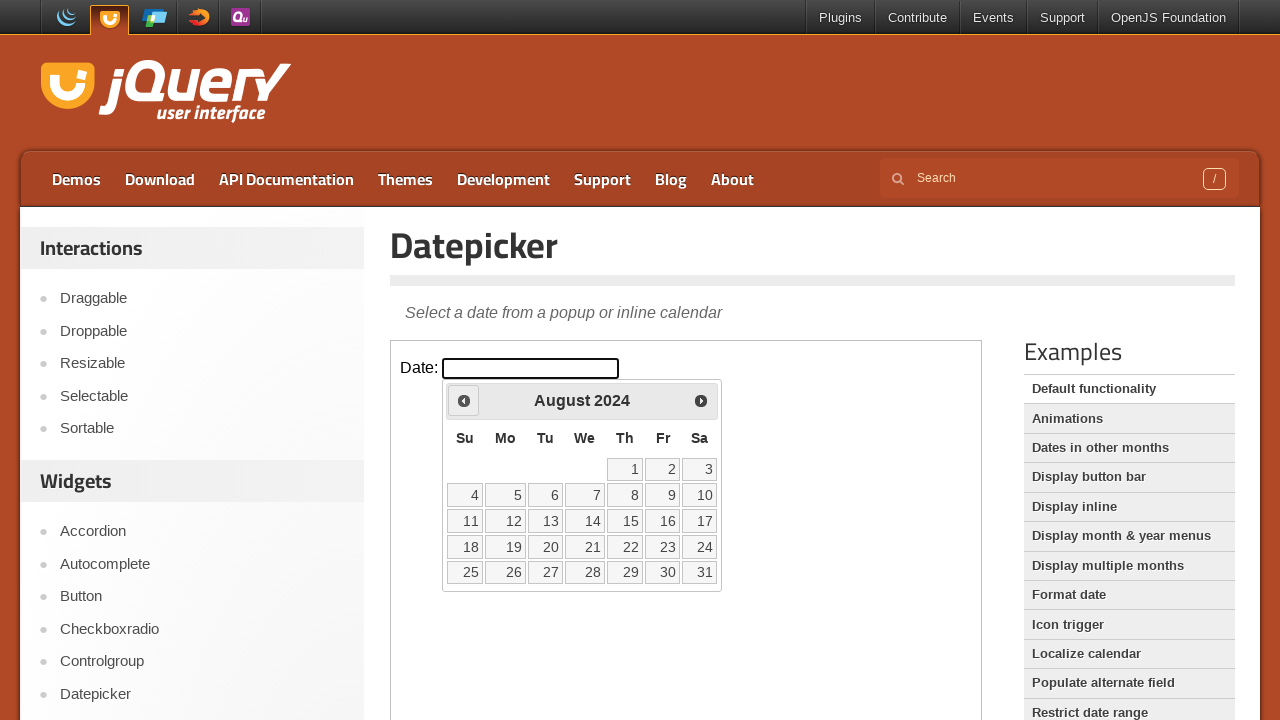

Checked current calendar date: August 2024
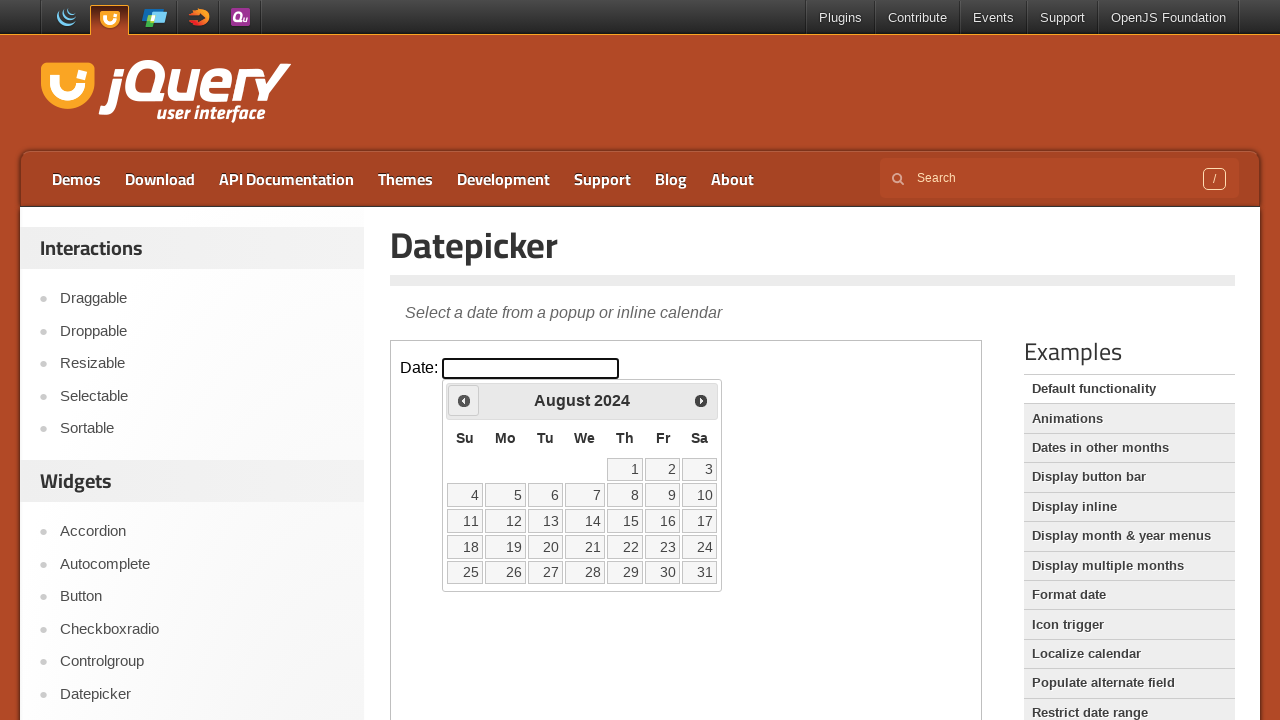

Clicked previous month button to navigate backwards at (464, 400) on iframe >> nth=0 >> internal:control=enter-frame >> span.ui-icon.ui-icon-circle-t
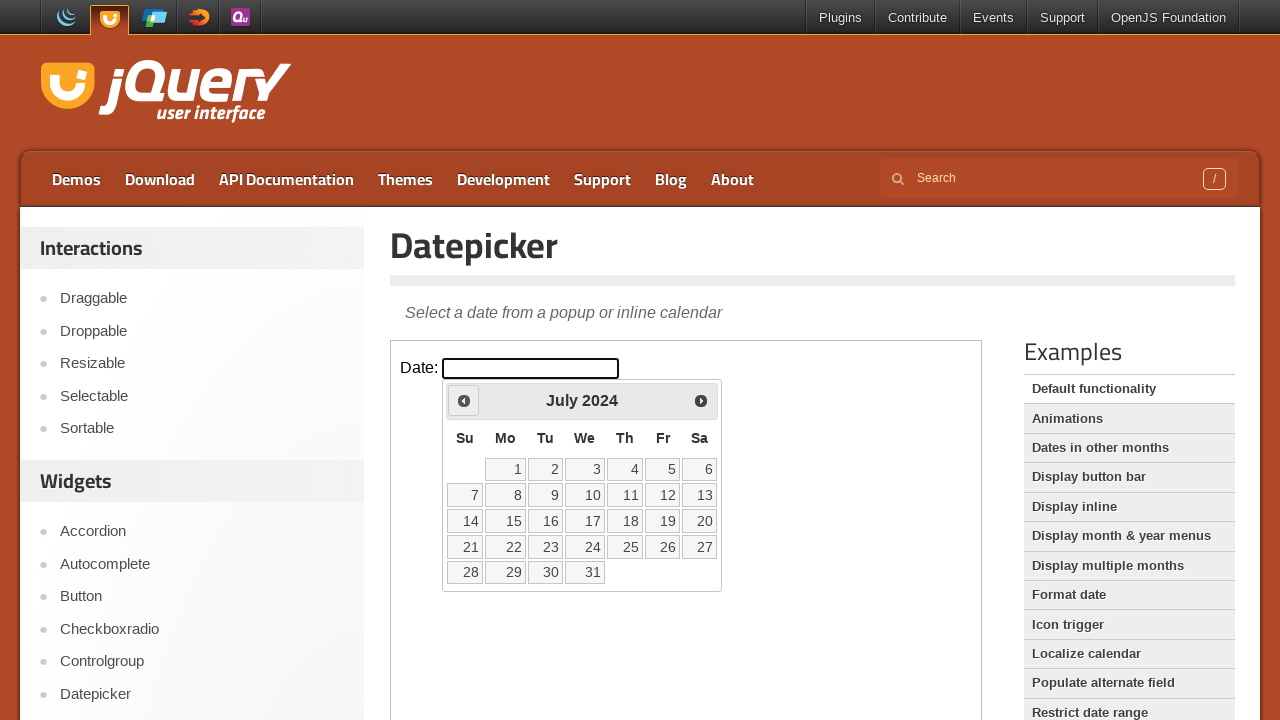

Checked current calendar date: July 2024
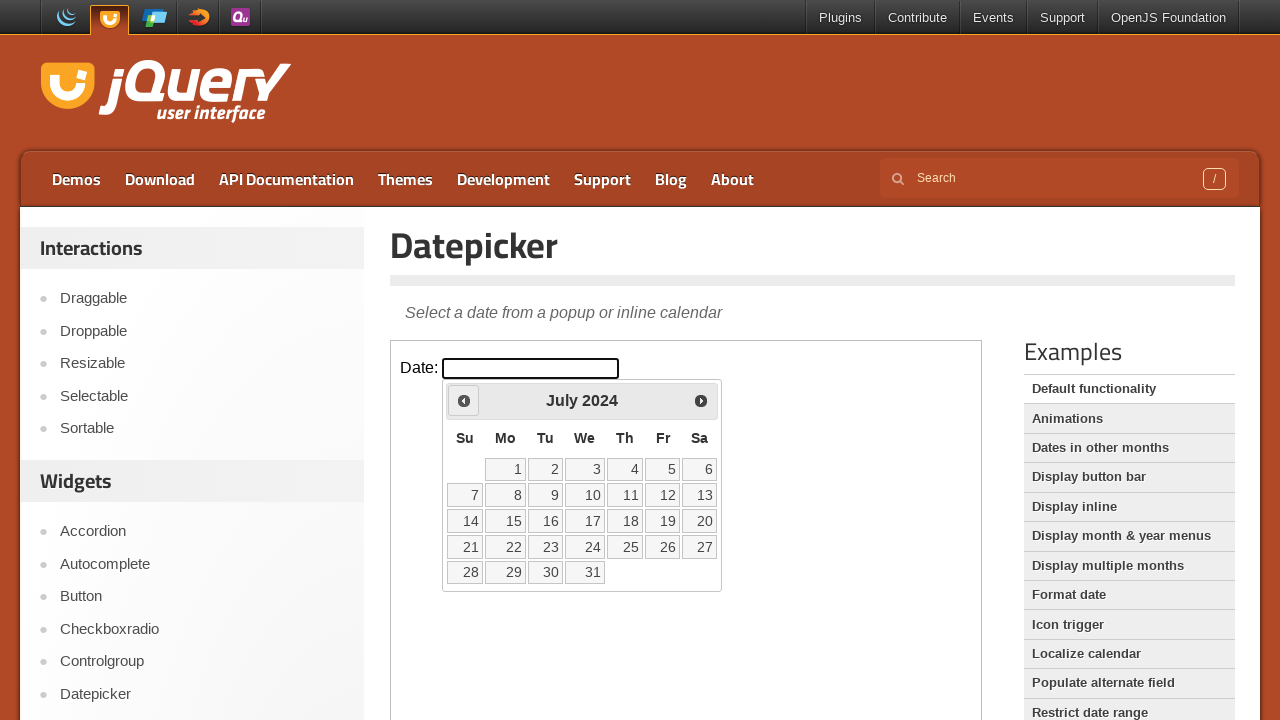

Clicked previous month button to navigate backwards at (464, 400) on iframe >> nth=0 >> internal:control=enter-frame >> span.ui-icon.ui-icon-circle-t
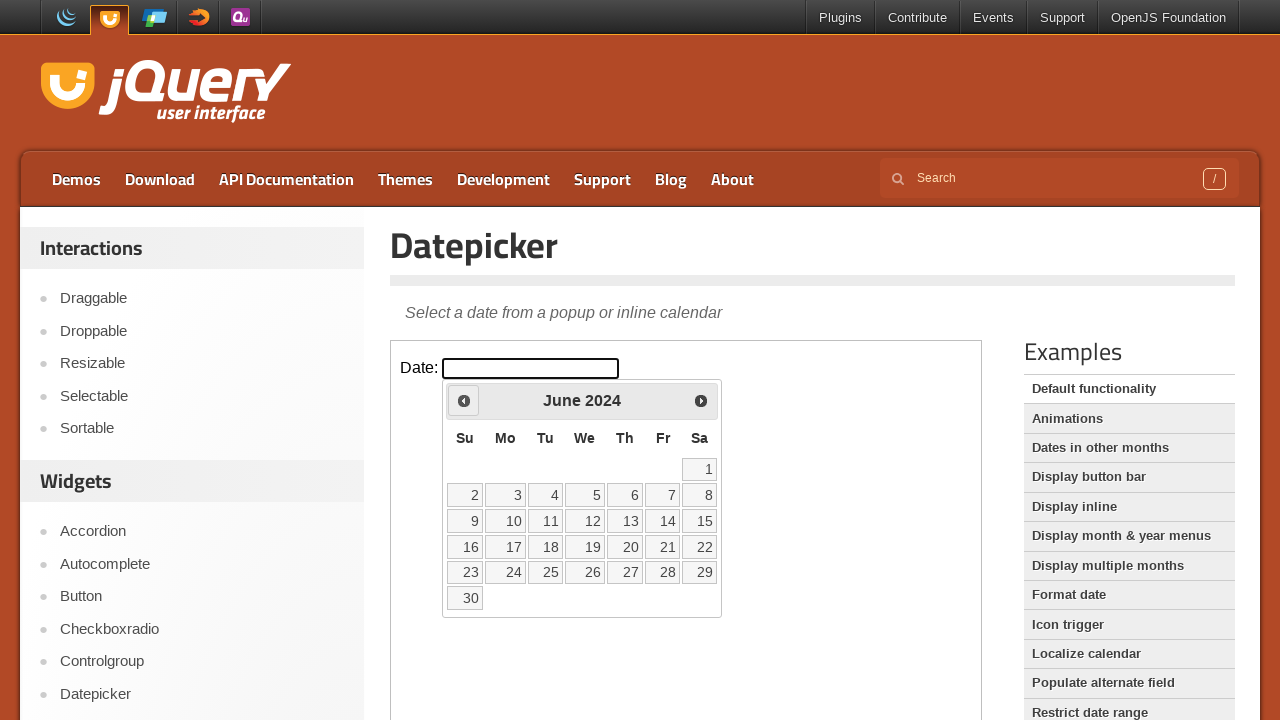

Checked current calendar date: June 2024
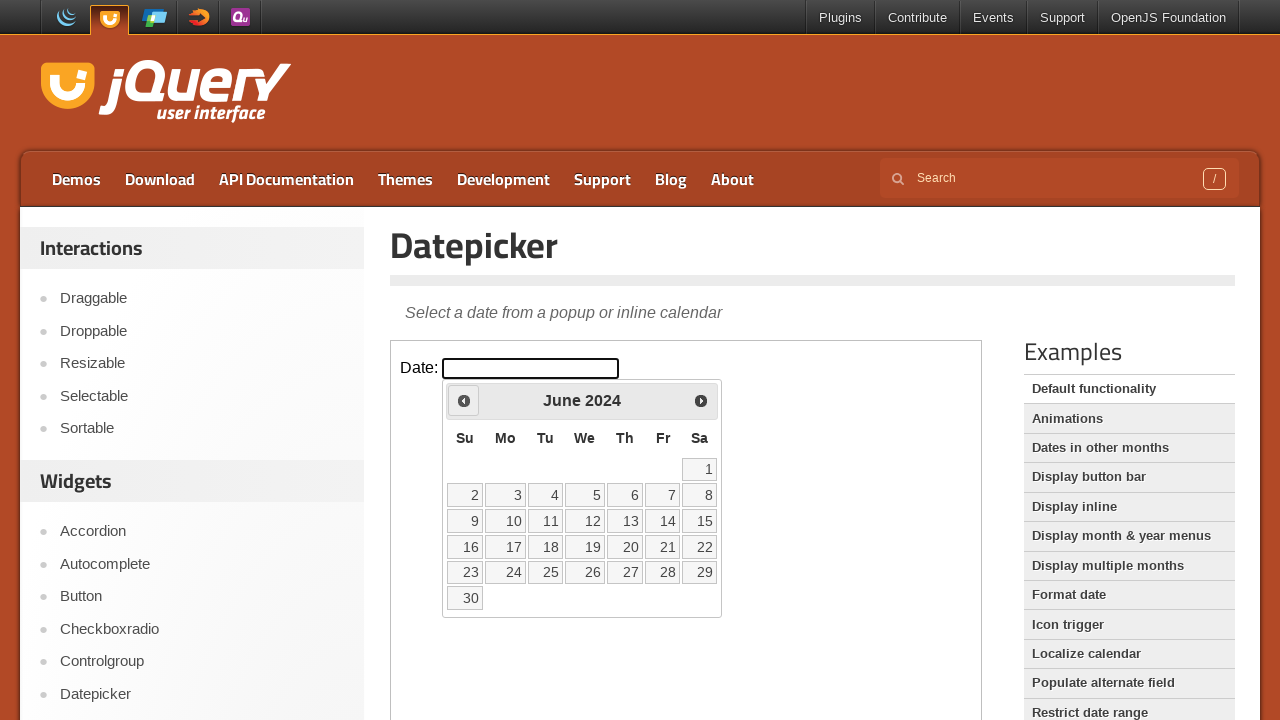

Clicked previous month button to navigate backwards at (464, 400) on iframe >> nth=0 >> internal:control=enter-frame >> span.ui-icon.ui-icon-circle-t
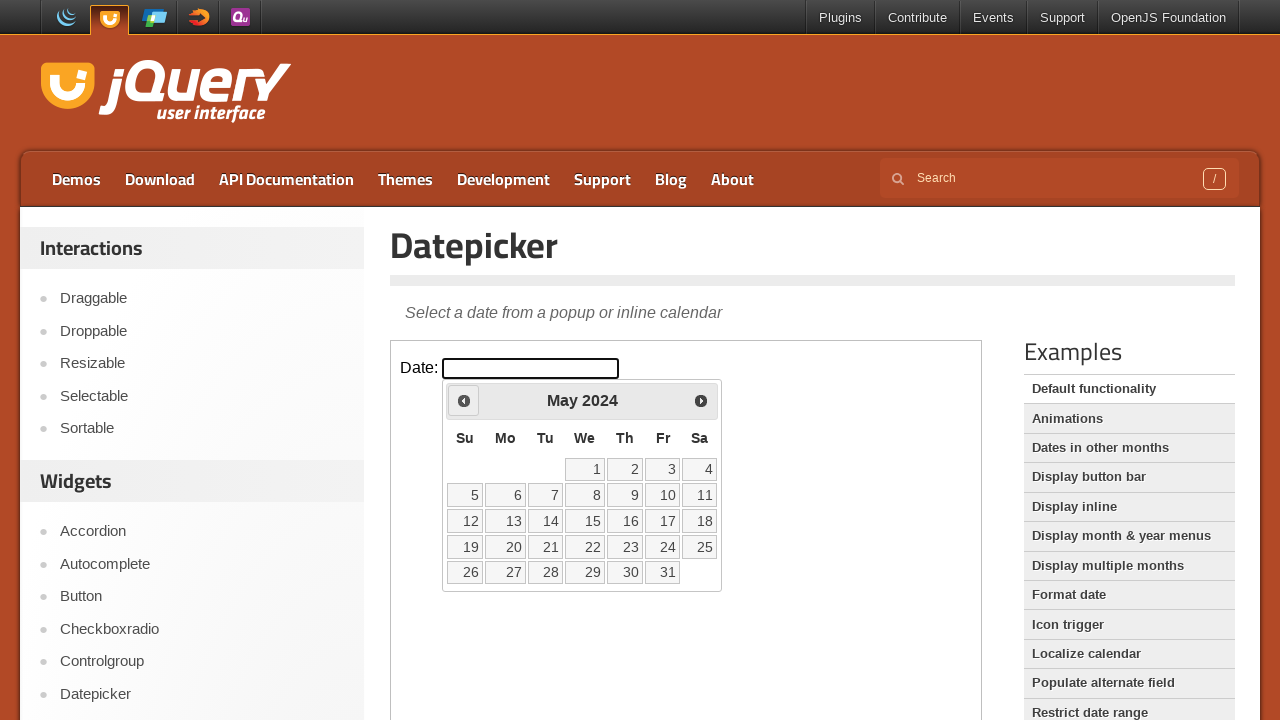

Checked current calendar date: May 2024
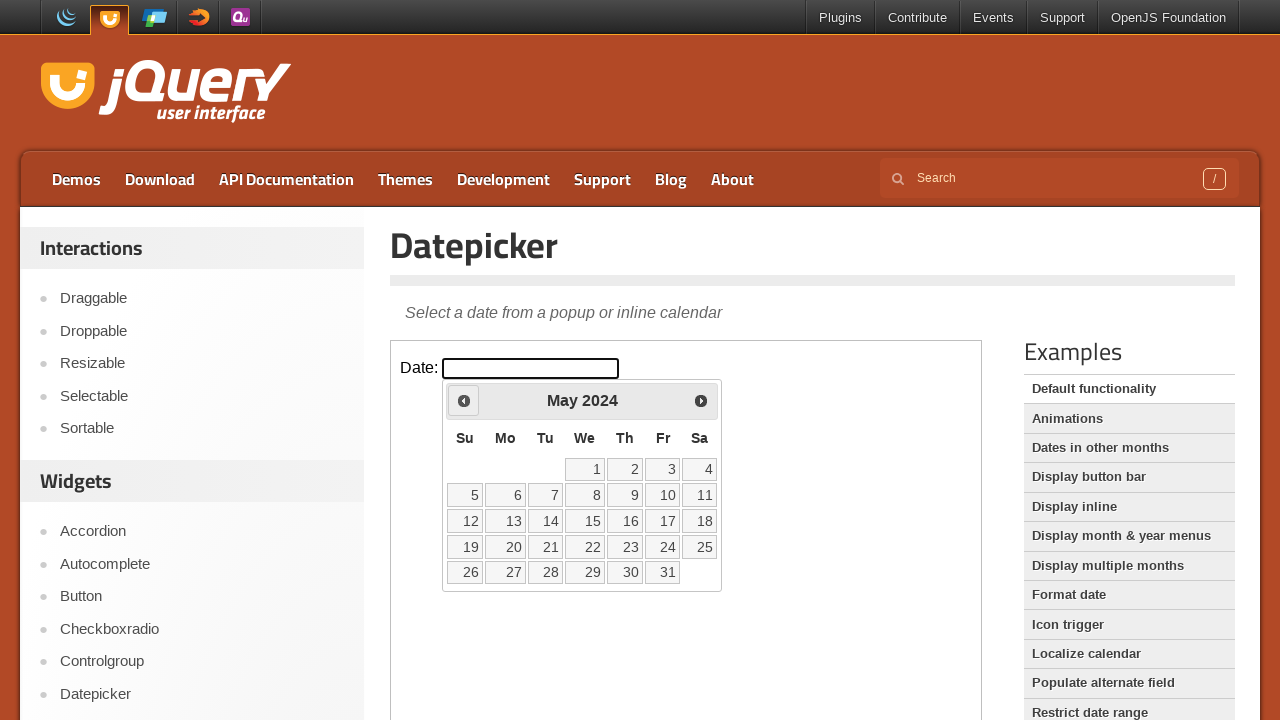

Clicked previous month button to navigate backwards at (464, 400) on iframe >> nth=0 >> internal:control=enter-frame >> span.ui-icon.ui-icon-circle-t
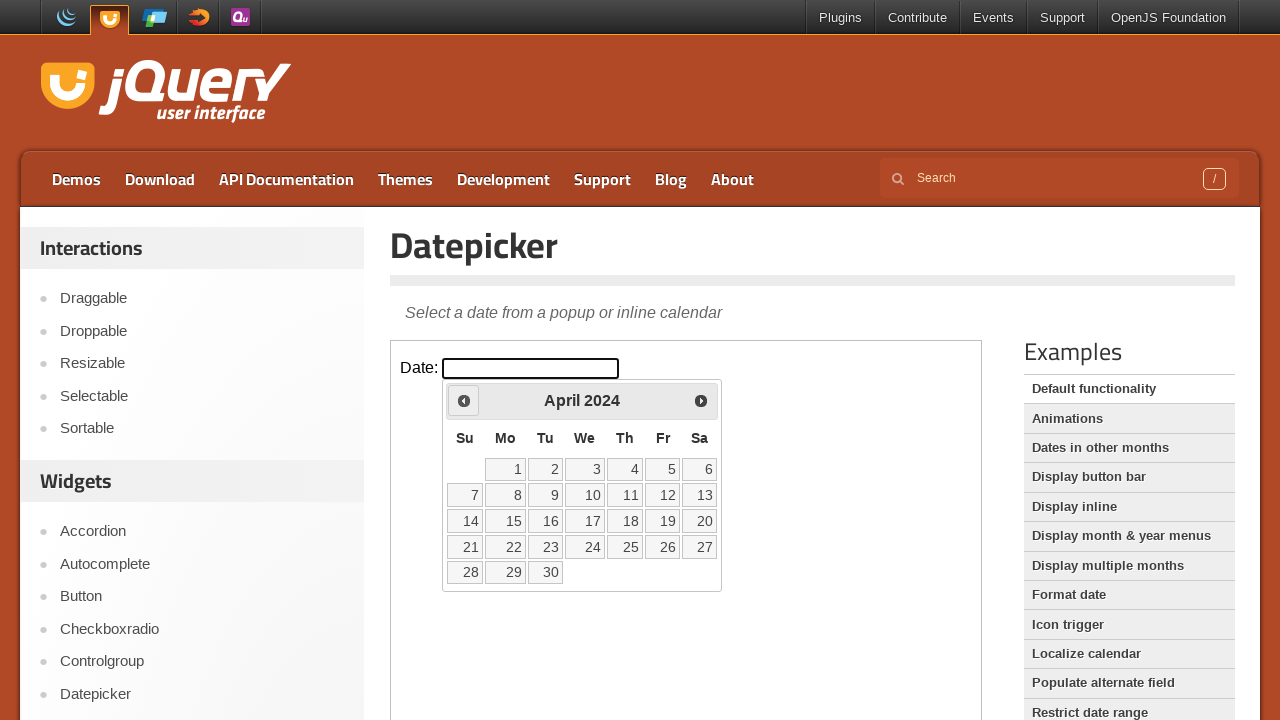

Checked current calendar date: April 2024
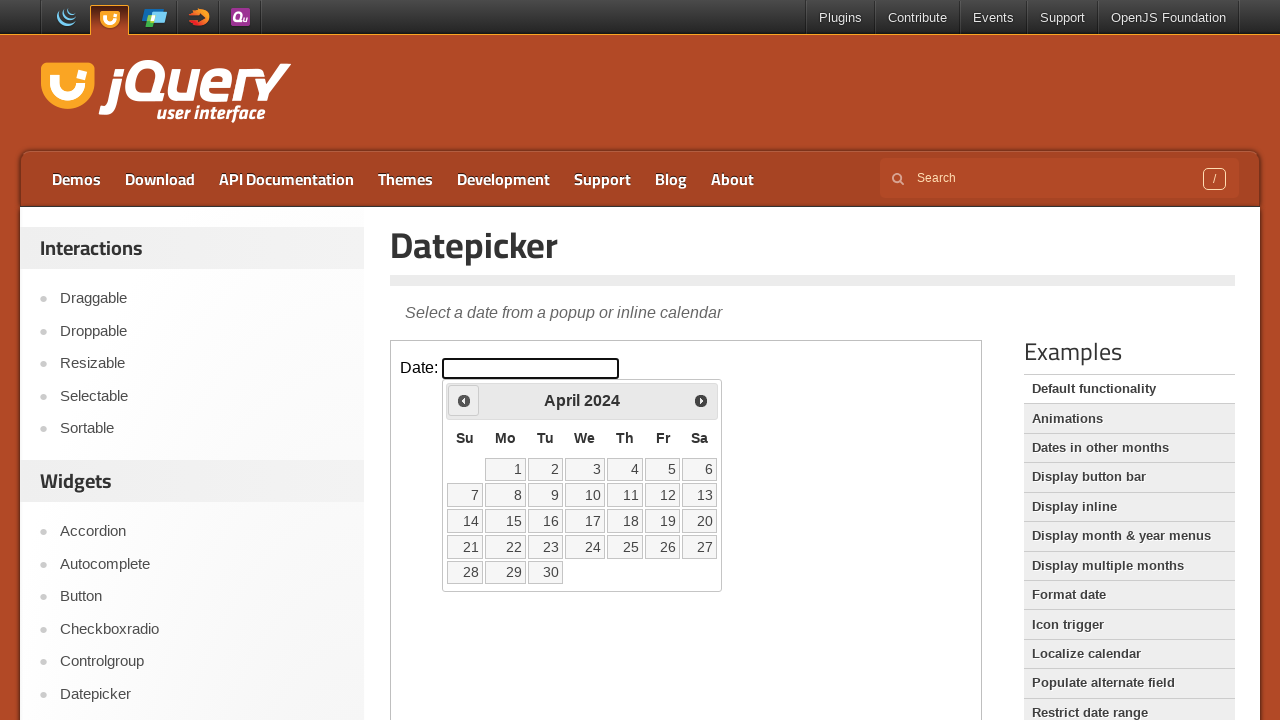

Clicked previous month button to navigate backwards at (464, 400) on iframe >> nth=0 >> internal:control=enter-frame >> span.ui-icon.ui-icon-circle-t
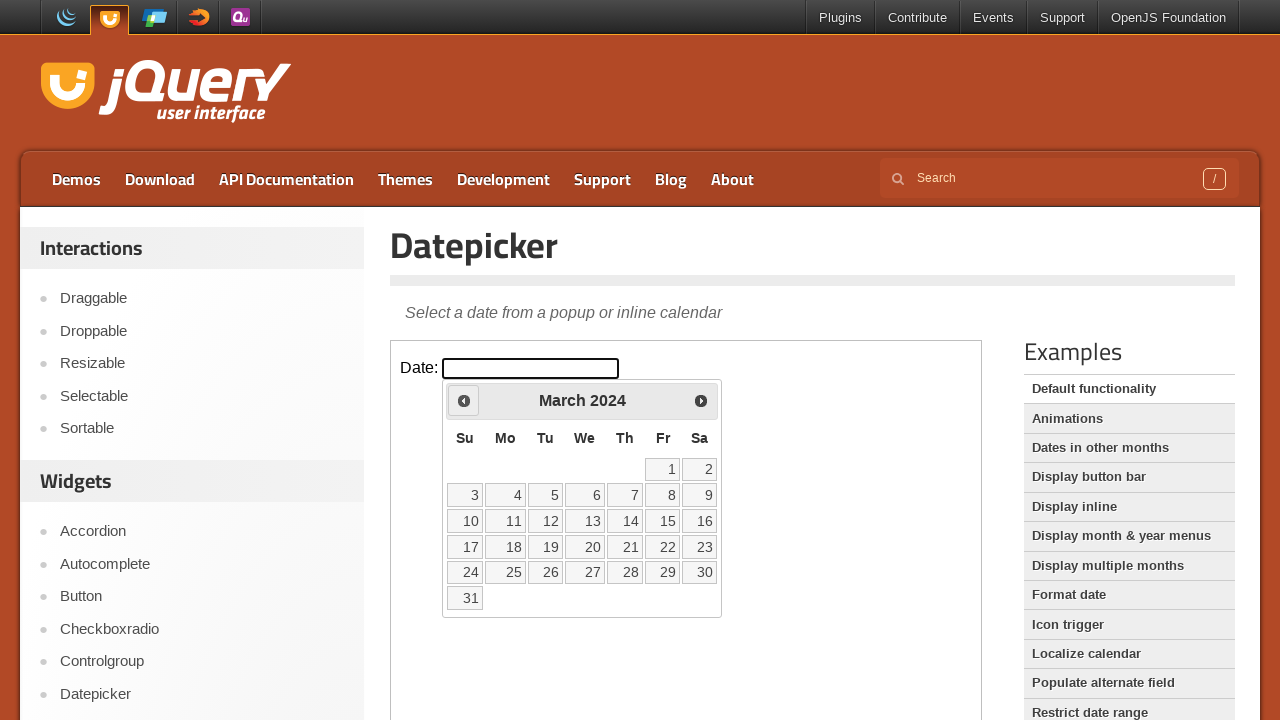

Checked current calendar date: March 2024
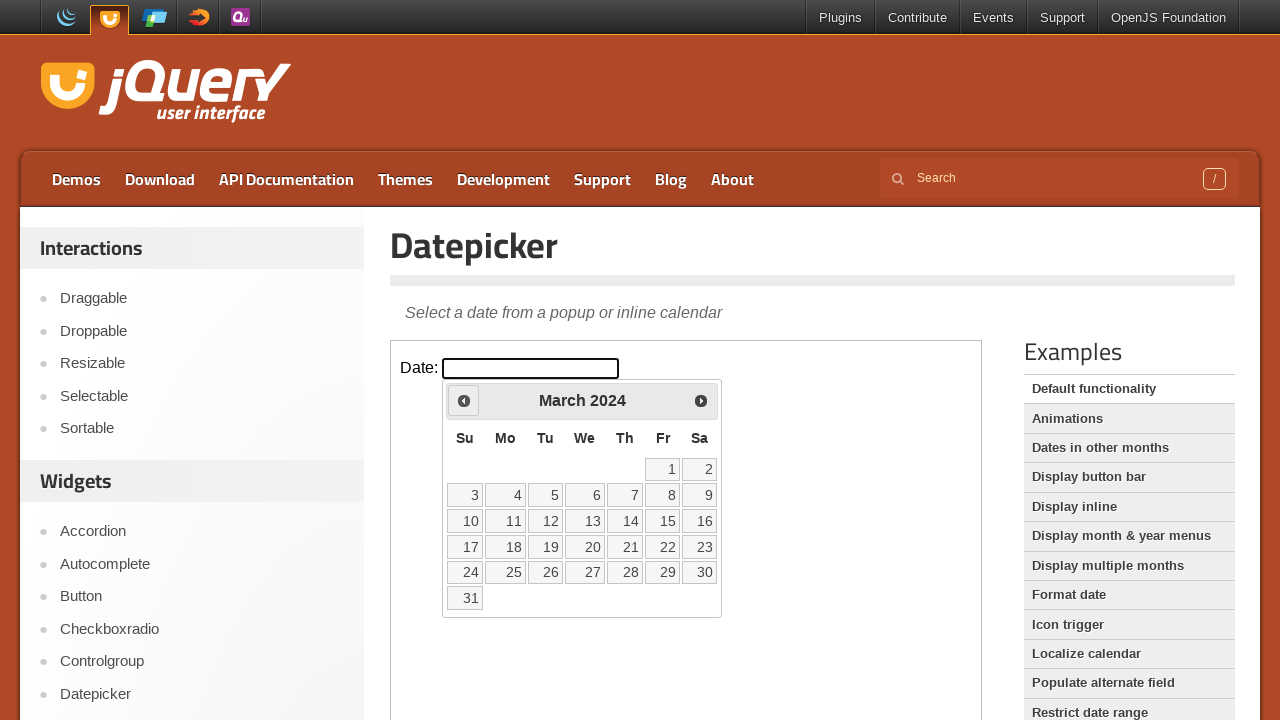

Clicked previous month button to navigate backwards at (464, 400) on iframe >> nth=0 >> internal:control=enter-frame >> span.ui-icon.ui-icon-circle-t
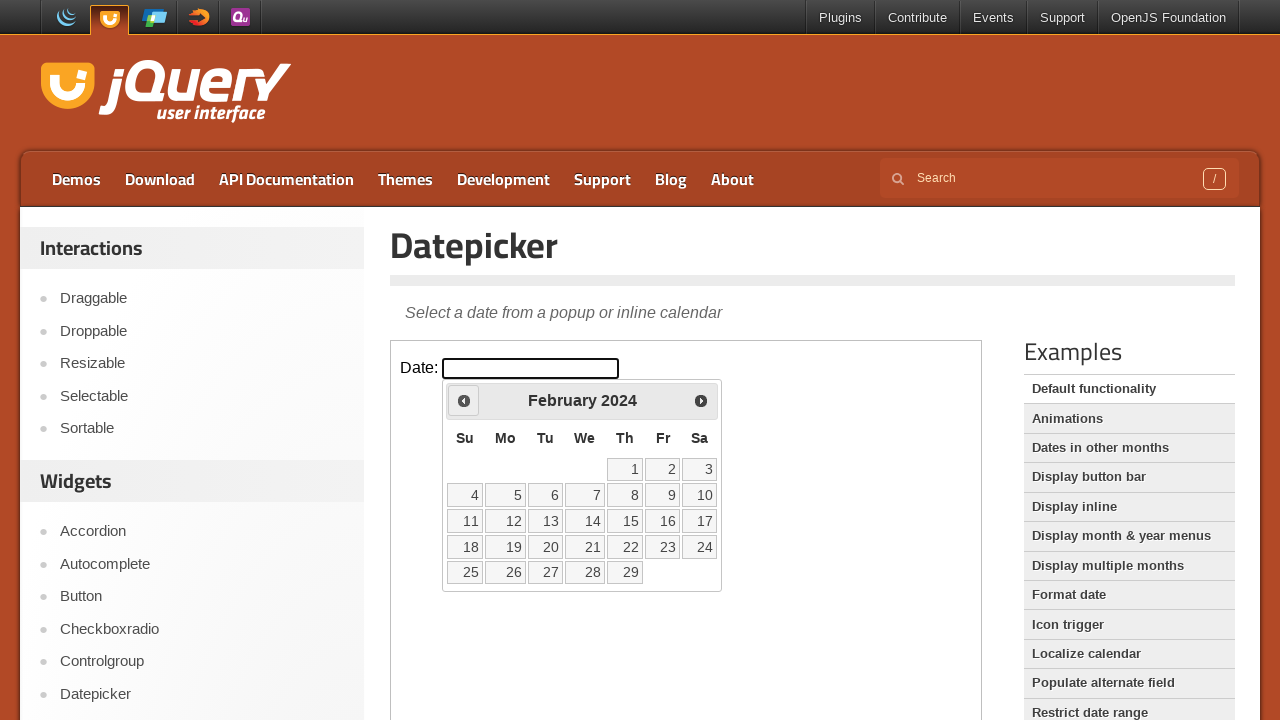

Checked current calendar date: February 2024
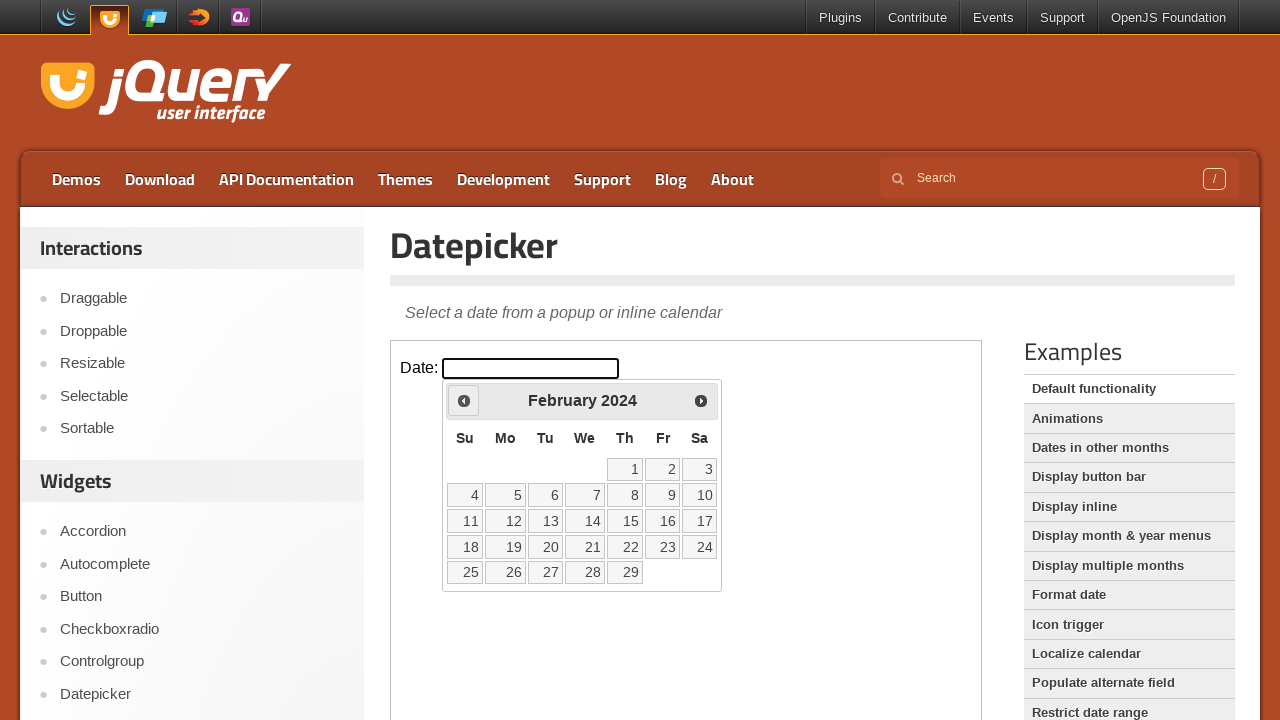

Clicked previous month button to navigate backwards at (464, 400) on iframe >> nth=0 >> internal:control=enter-frame >> span.ui-icon.ui-icon-circle-t
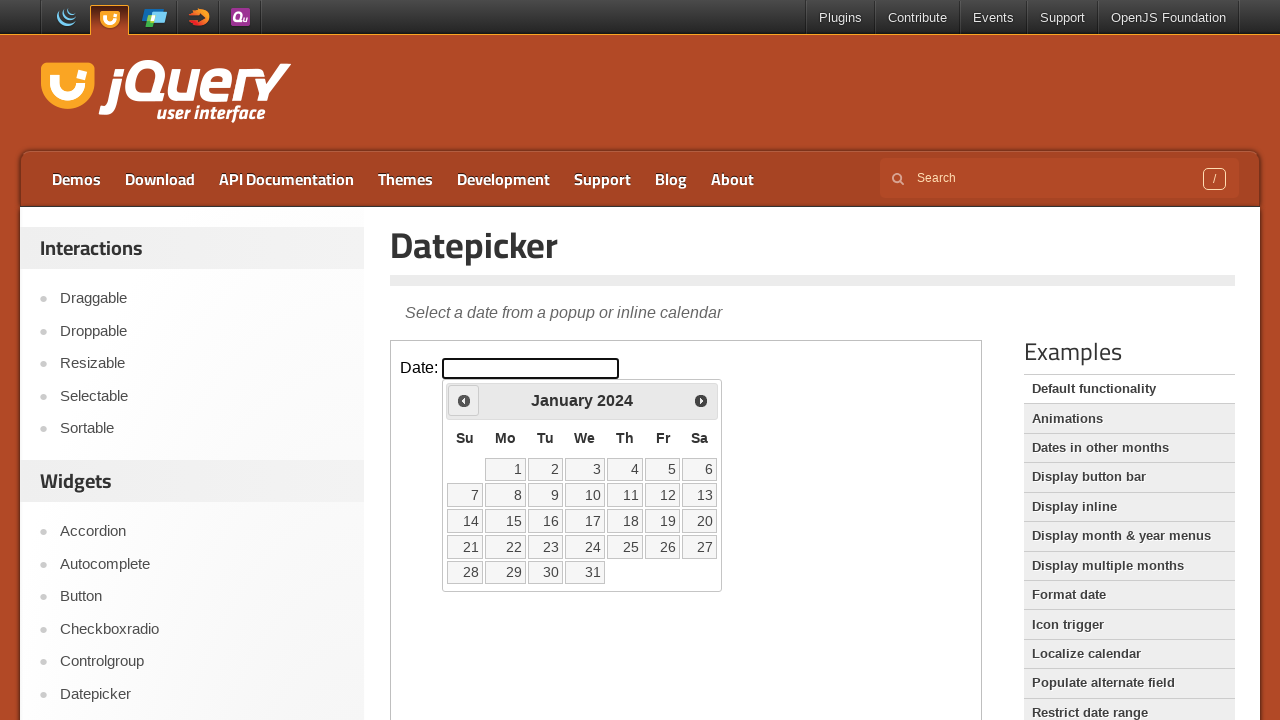

Checked current calendar date: January 2024
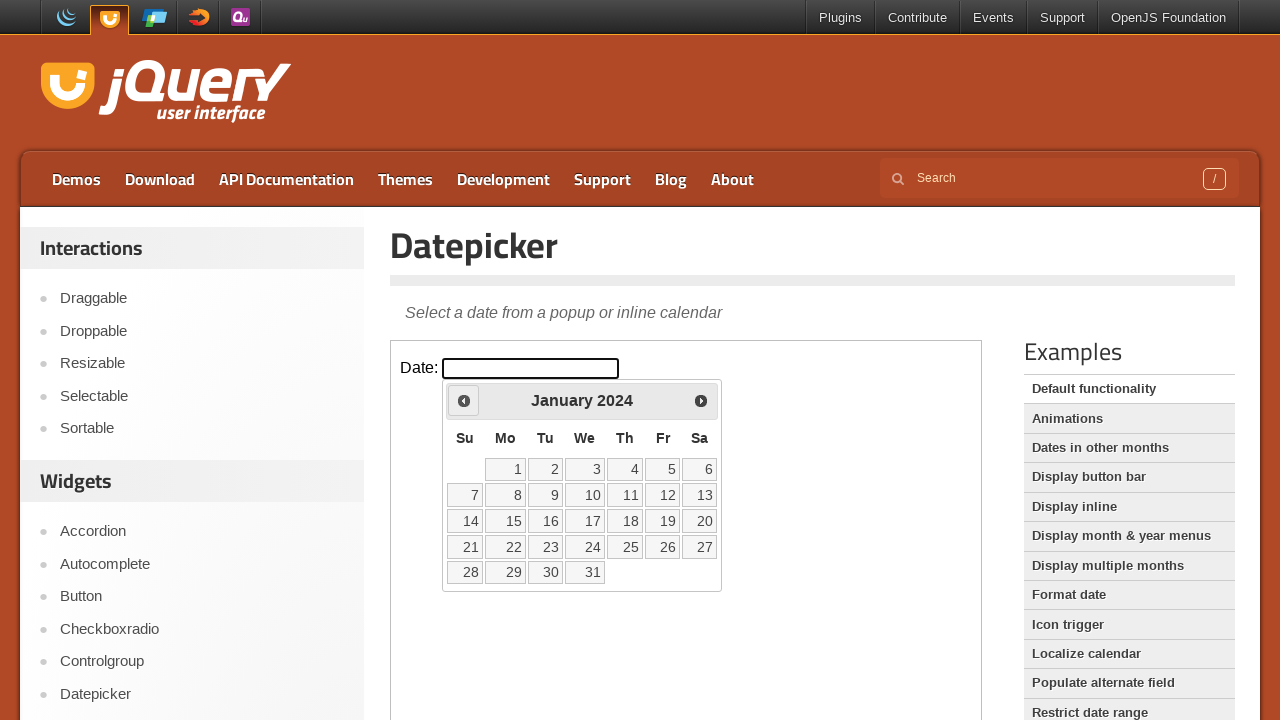

Clicked previous month button to navigate backwards at (464, 400) on iframe >> nth=0 >> internal:control=enter-frame >> span.ui-icon.ui-icon-circle-t
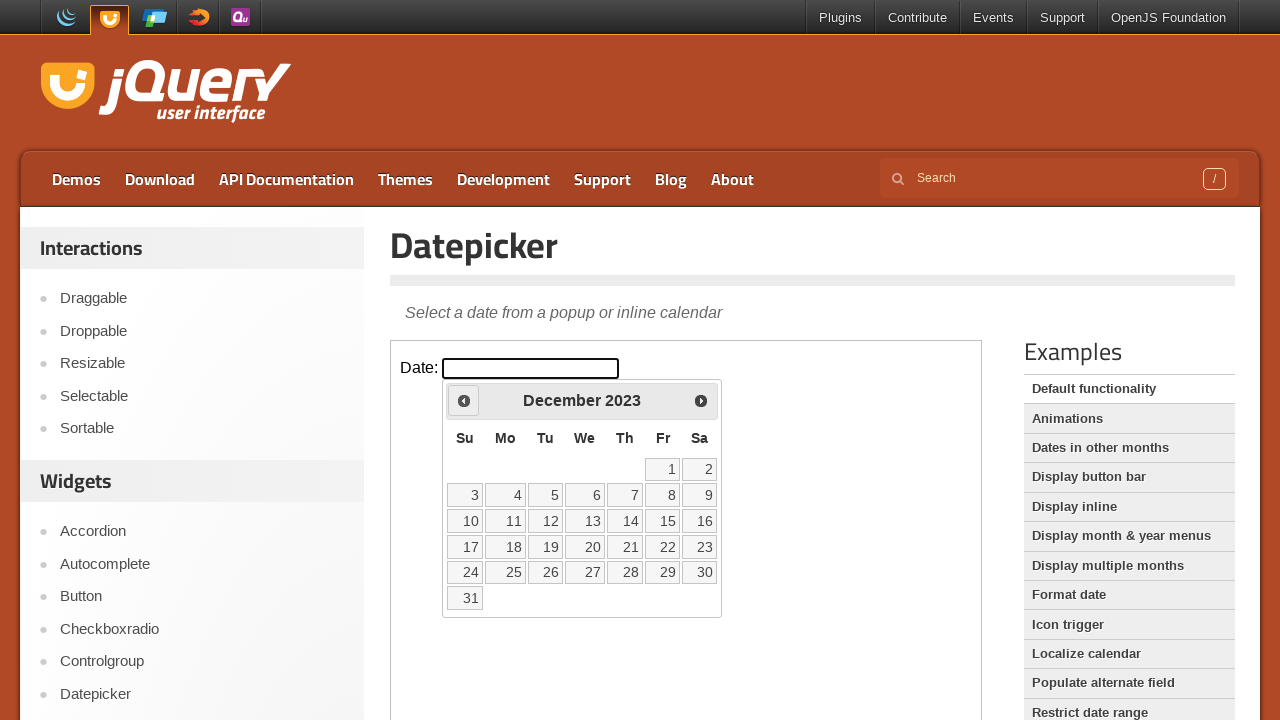

Checked current calendar date: December 2023
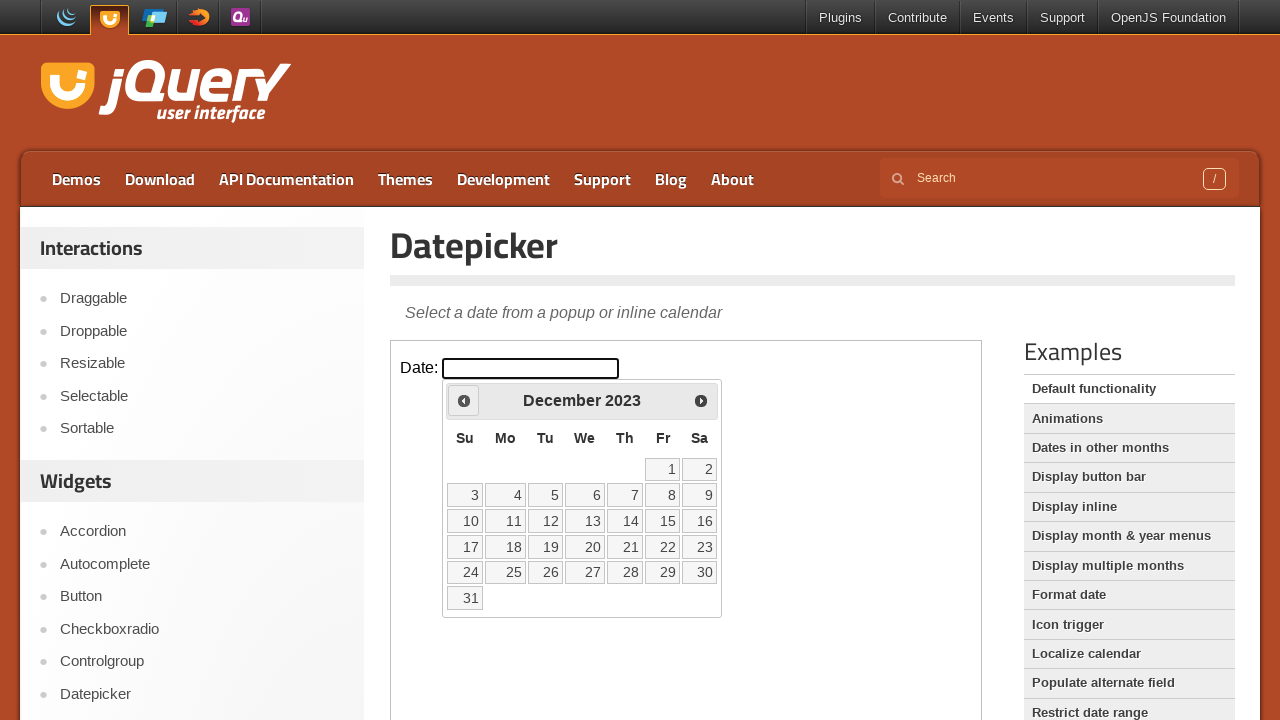

Clicked previous month button to navigate backwards at (464, 400) on iframe >> nth=0 >> internal:control=enter-frame >> span.ui-icon.ui-icon-circle-t
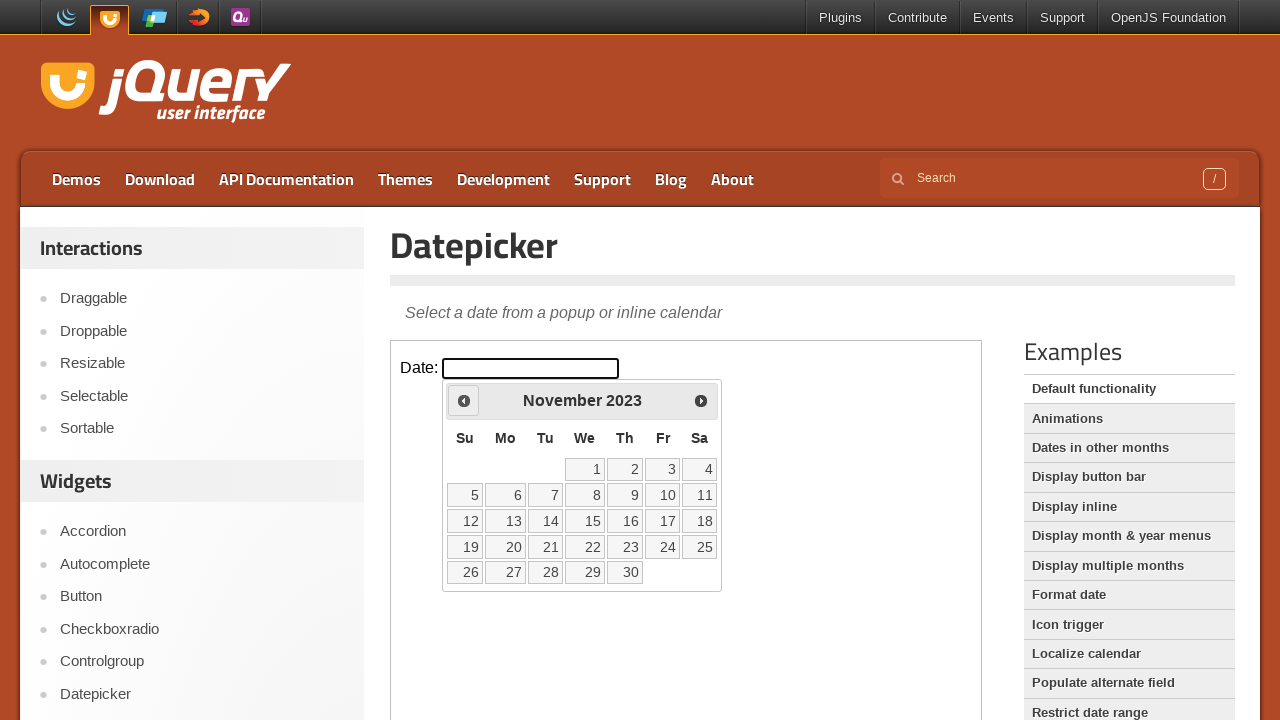

Checked current calendar date: November 2023
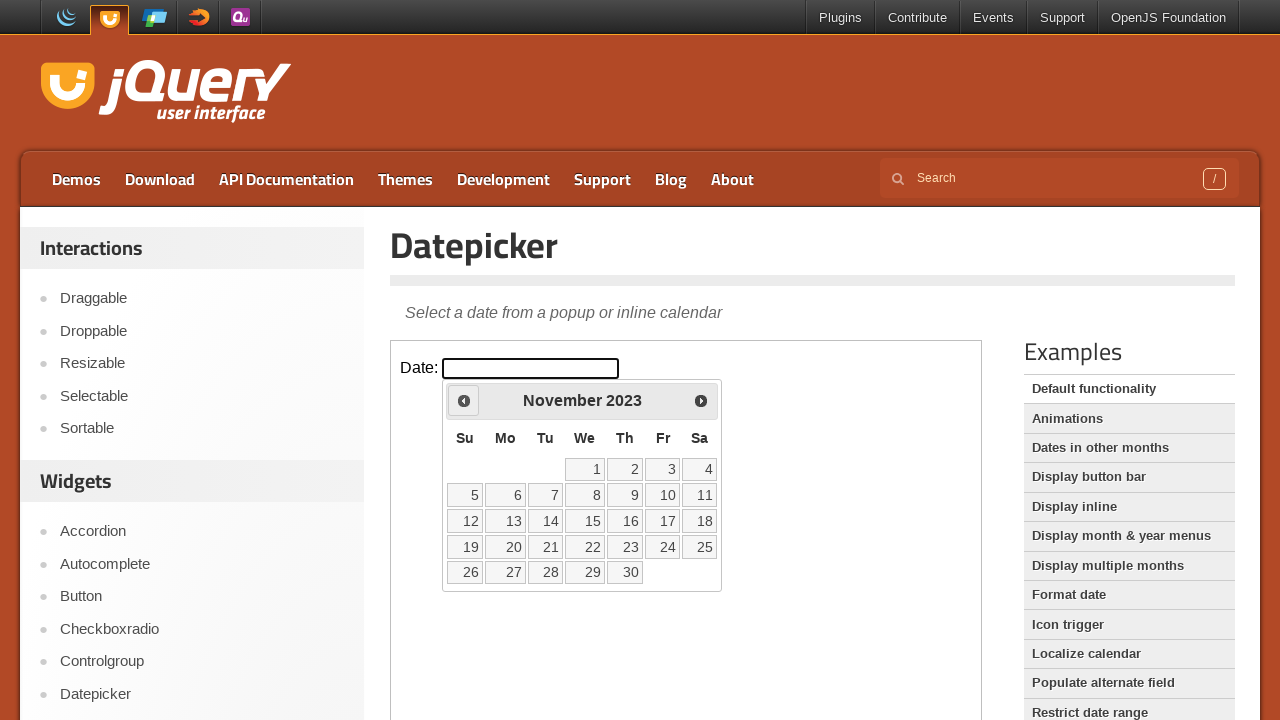

Clicked previous month button to navigate backwards at (464, 400) on iframe >> nth=0 >> internal:control=enter-frame >> span.ui-icon.ui-icon-circle-t
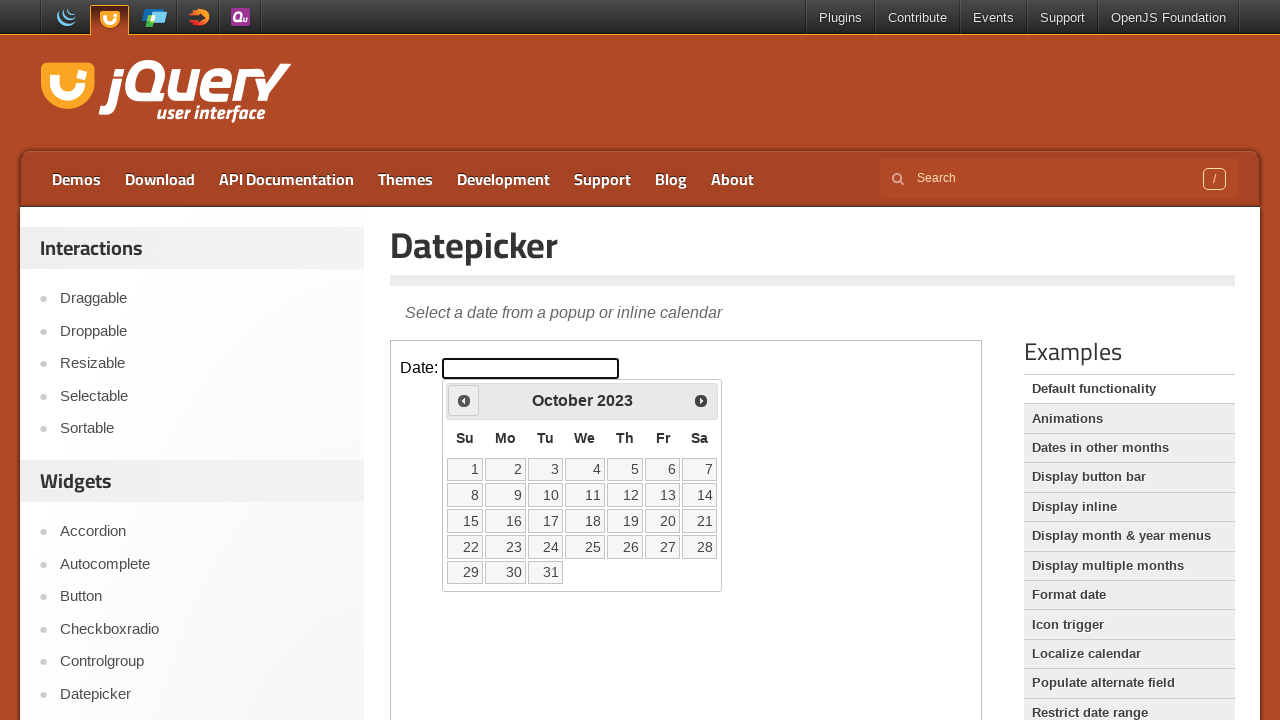

Checked current calendar date: October 2023
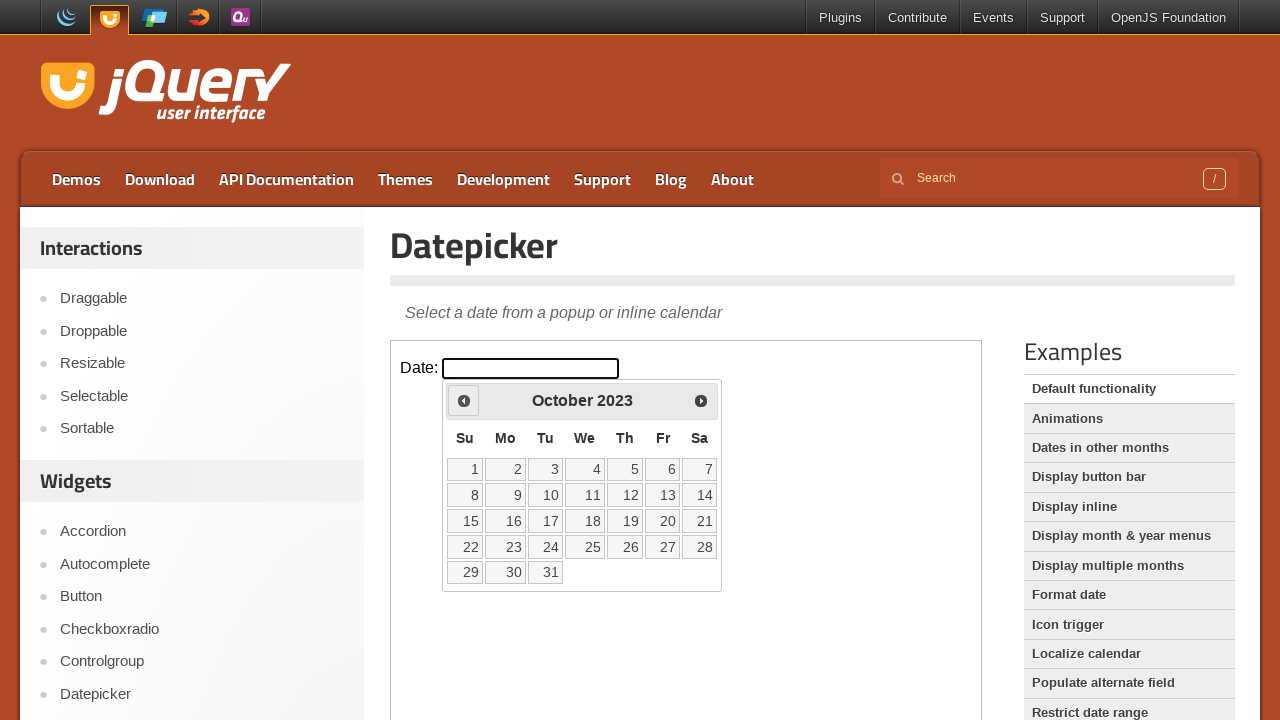

Clicked previous month button to navigate backwards at (464, 400) on iframe >> nth=0 >> internal:control=enter-frame >> span.ui-icon.ui-icon-circle-t
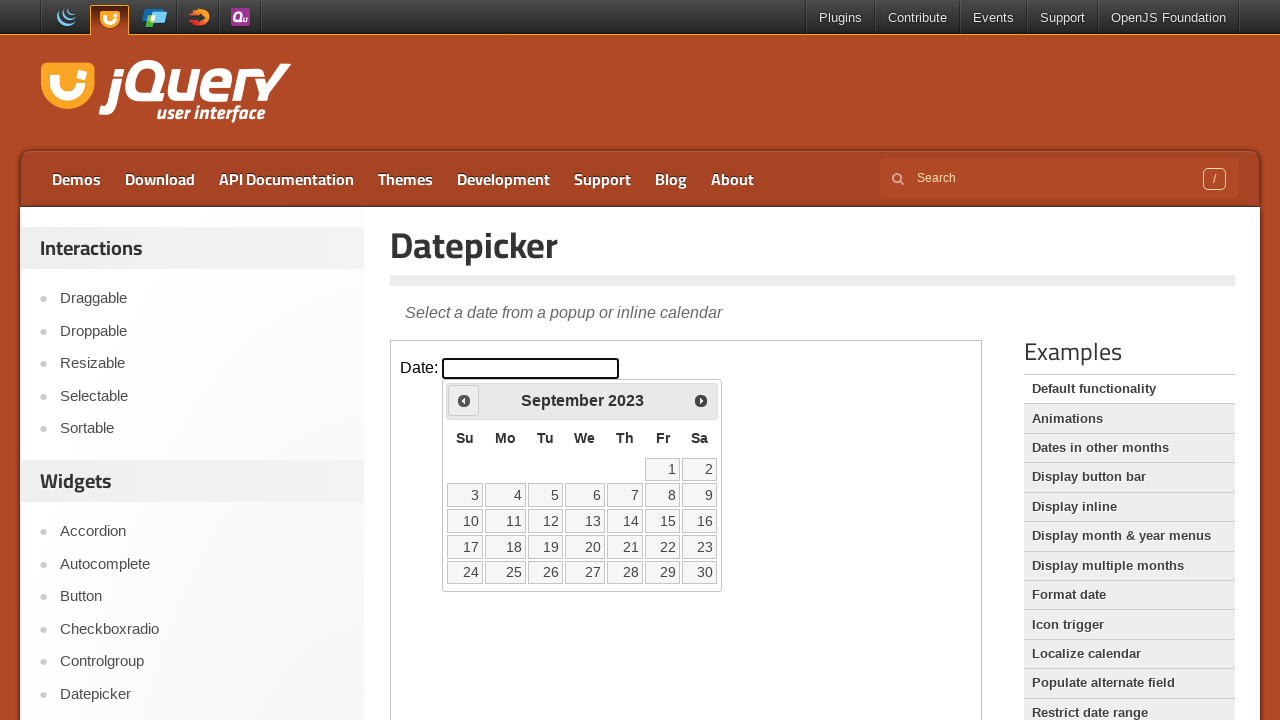

Checked current calendar date: September 2023
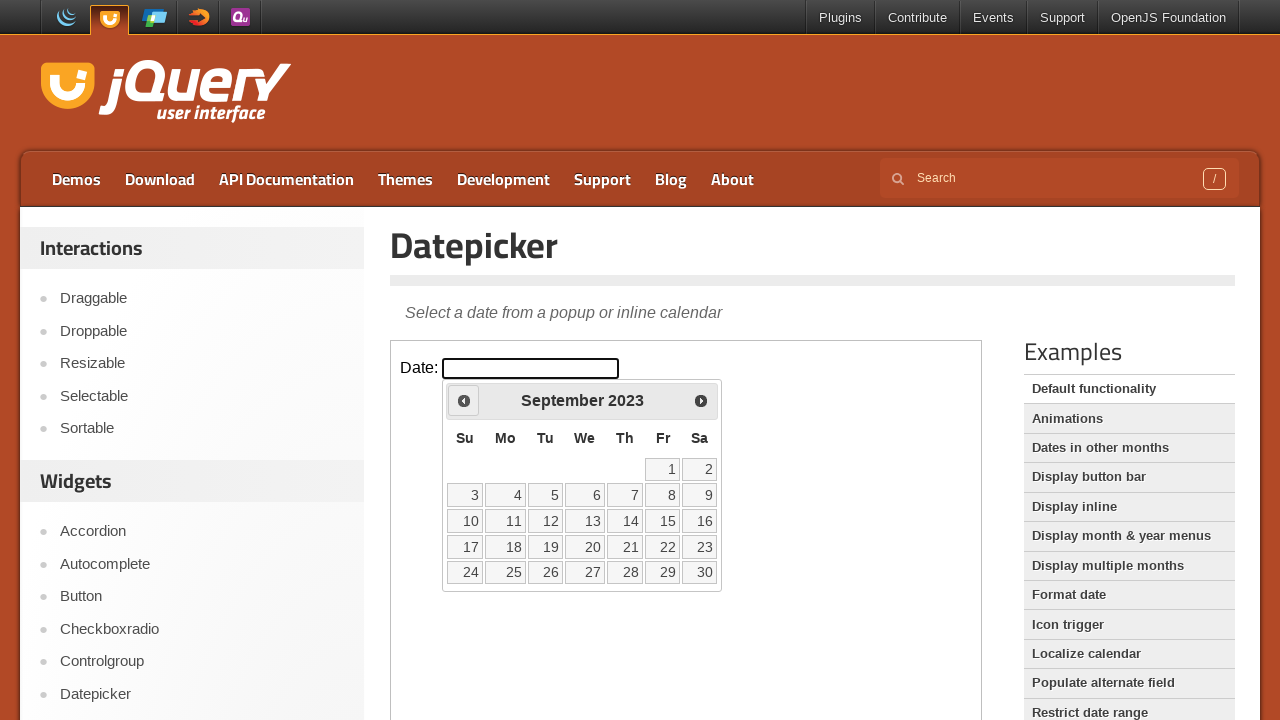

Clicked previous month button to navigate backwards at (464, 400) on iframe >> nth=0 >> internal:control=enter-frame >> span.ui-icon.ui-icon-circle-t
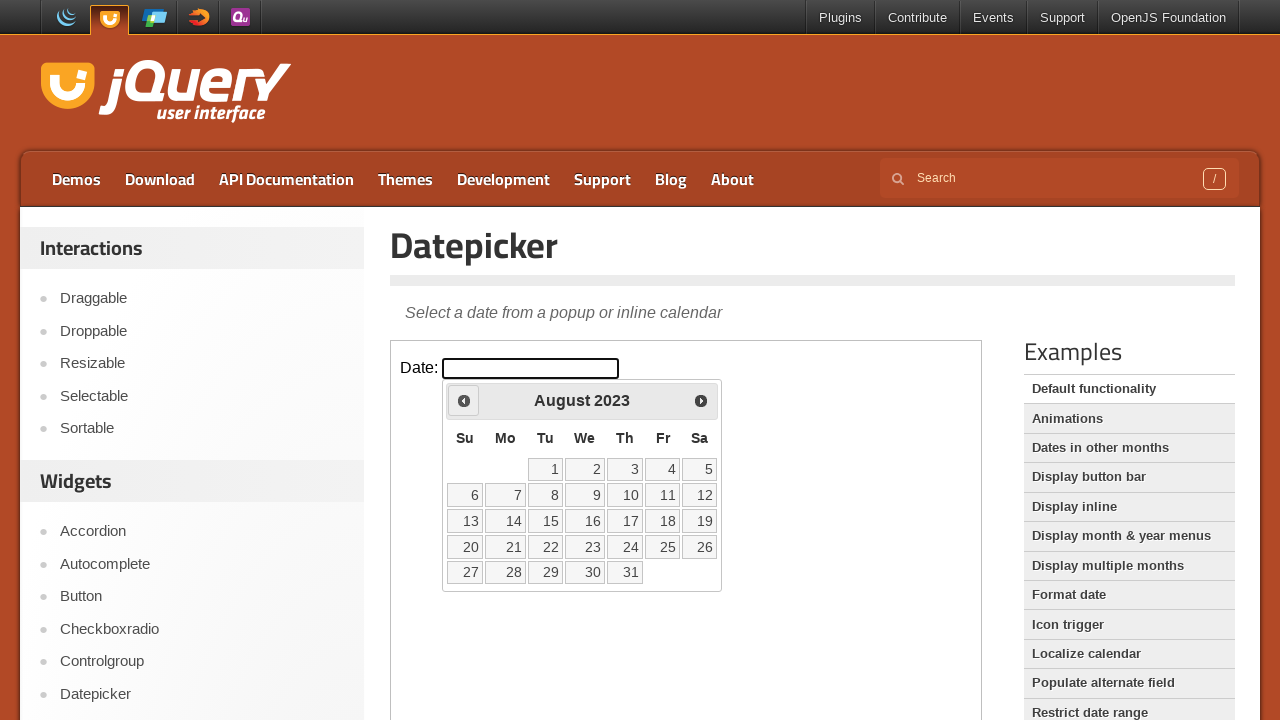

Checked current calendar date: August 2023
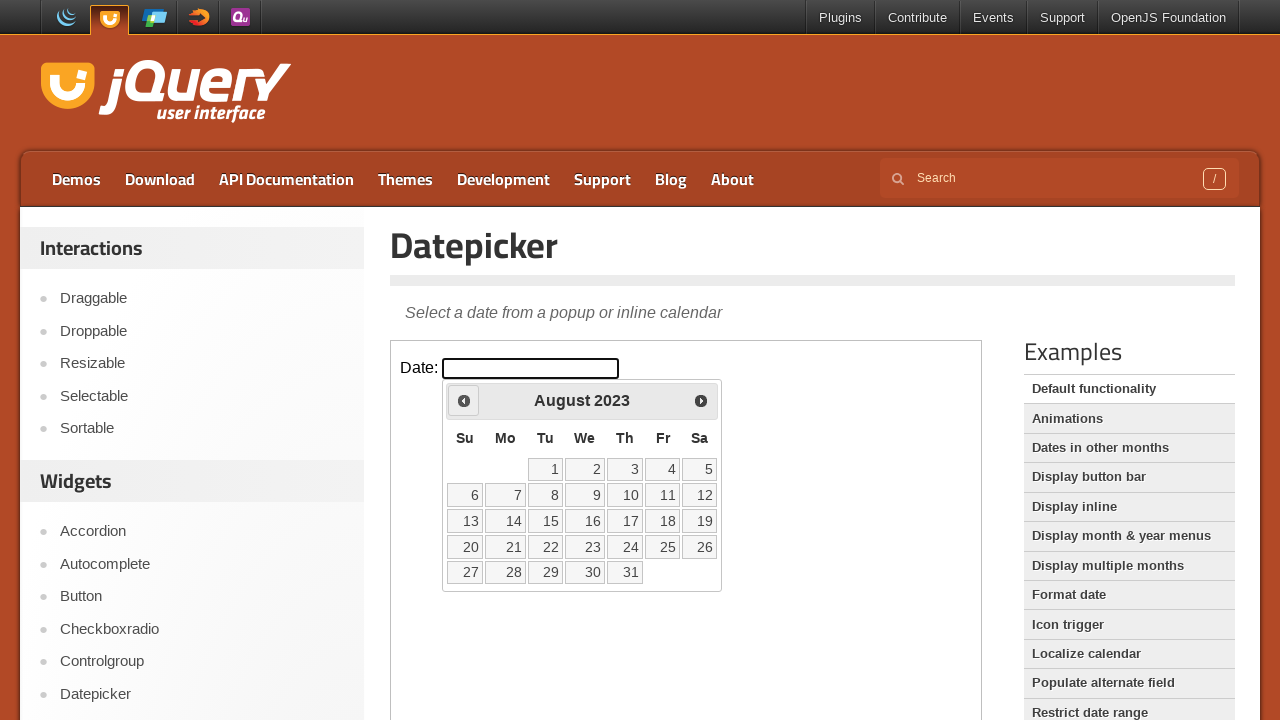

Clicked previous month button to navigate backwards at (464, 400) on iframe >> nth=0 >> internal:control=enter-frame >> span.ui-icon.ui-icon-circle-t
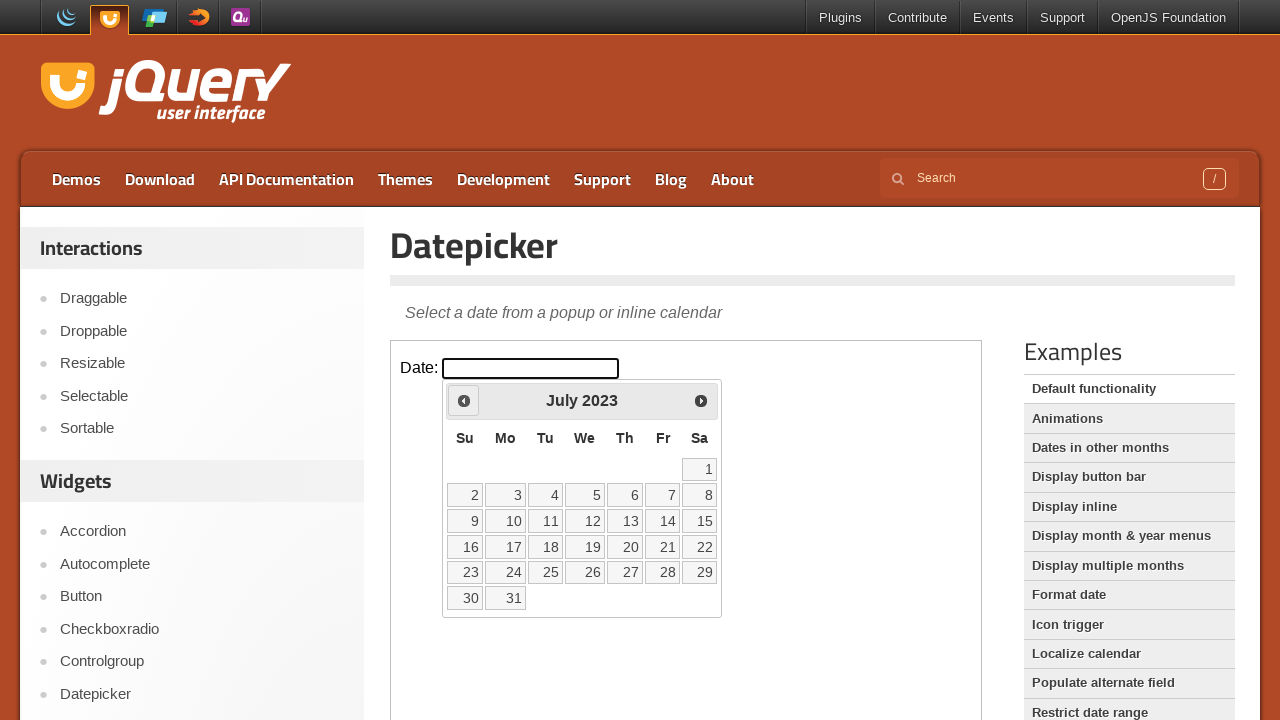

Checked current calendar date: July 2023
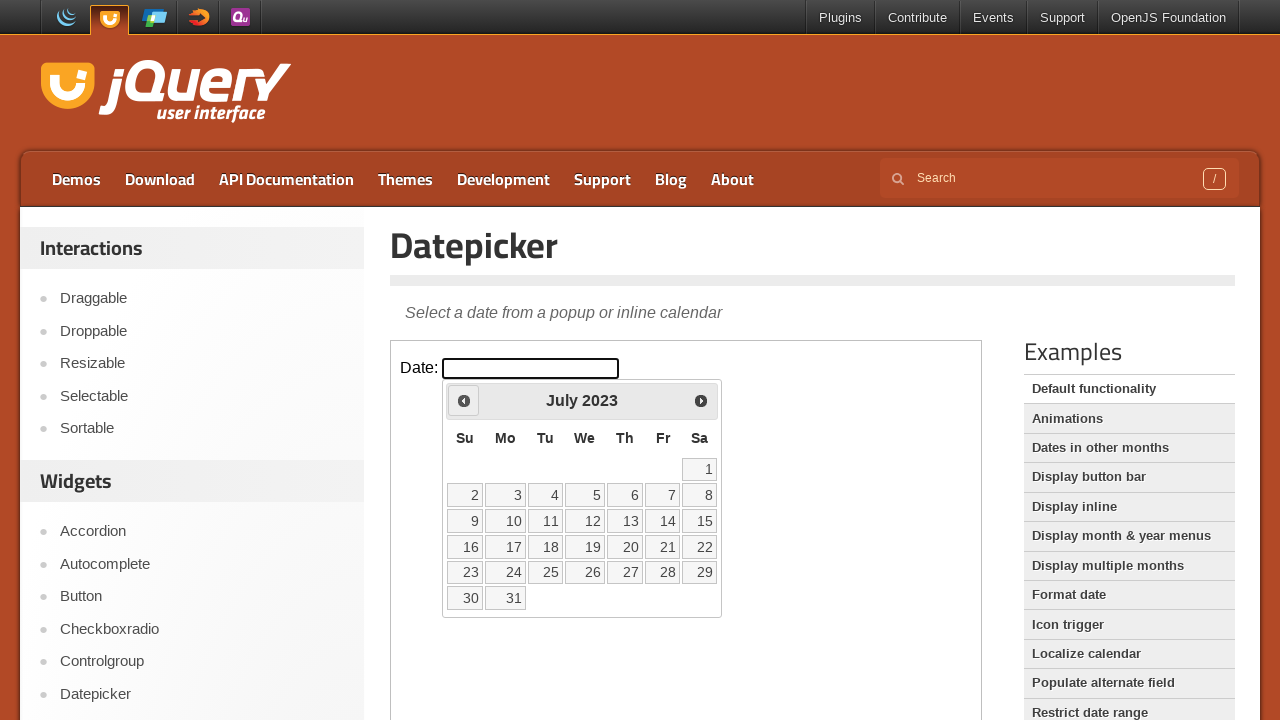

Clicked previous month button to navigate backwards at (464, 400) on iframe >> nth=0 >> internal:control=enter-frame >> span.ui-icon.ui-icon-circle-t
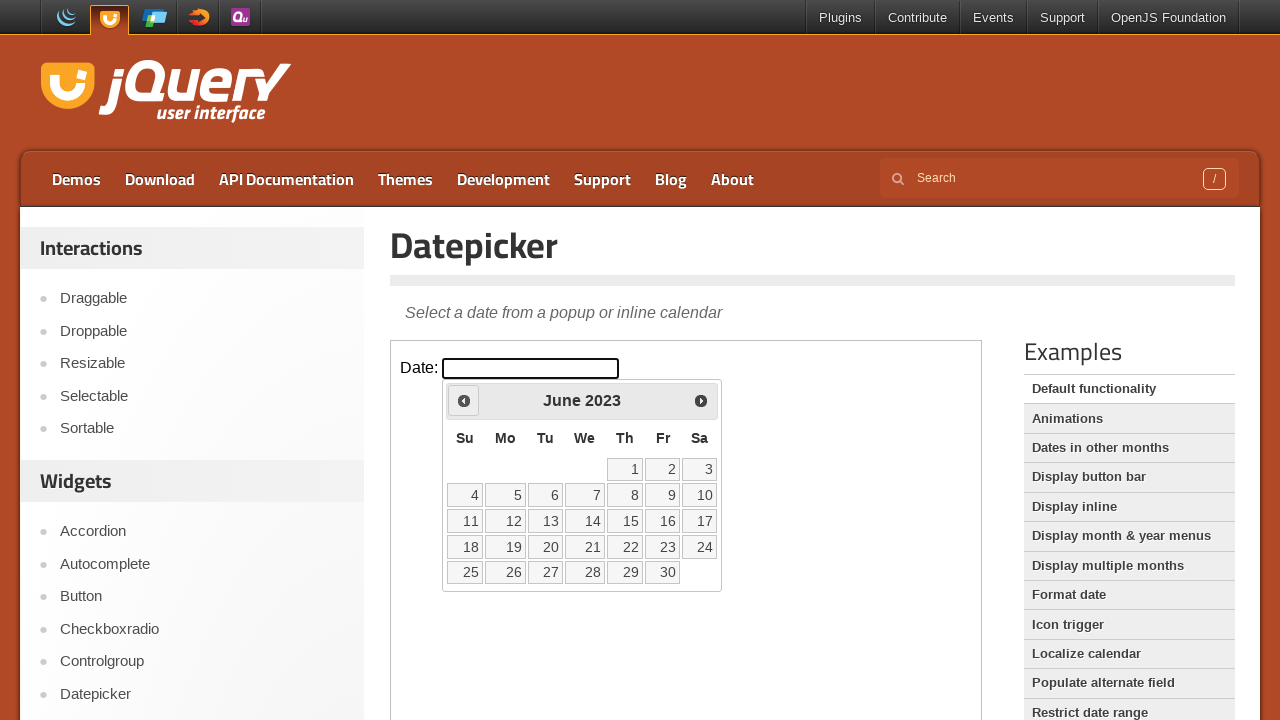

Checked current calendar date: June 2023
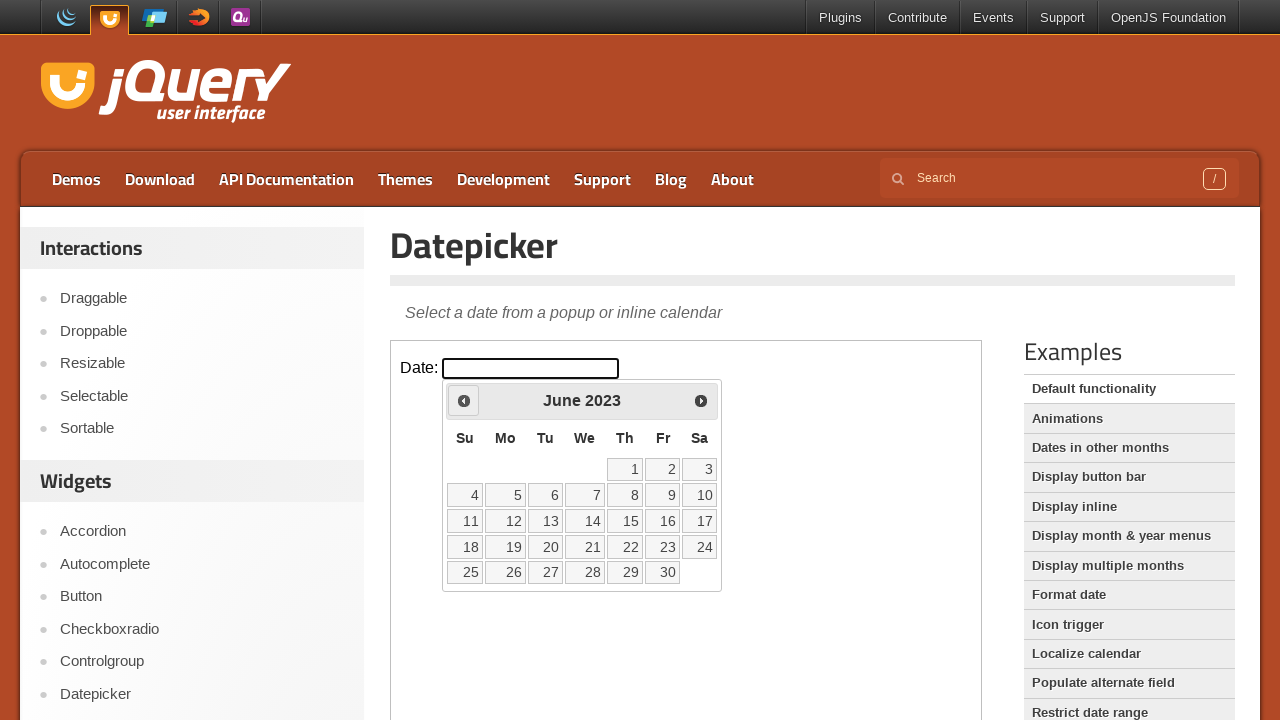

Clicked previous month button to navigate backwards at (464, 400) on iframe >> nth=0 >> internal:control=enter-frame >> span.ui-icon.ui-icon-circle-t
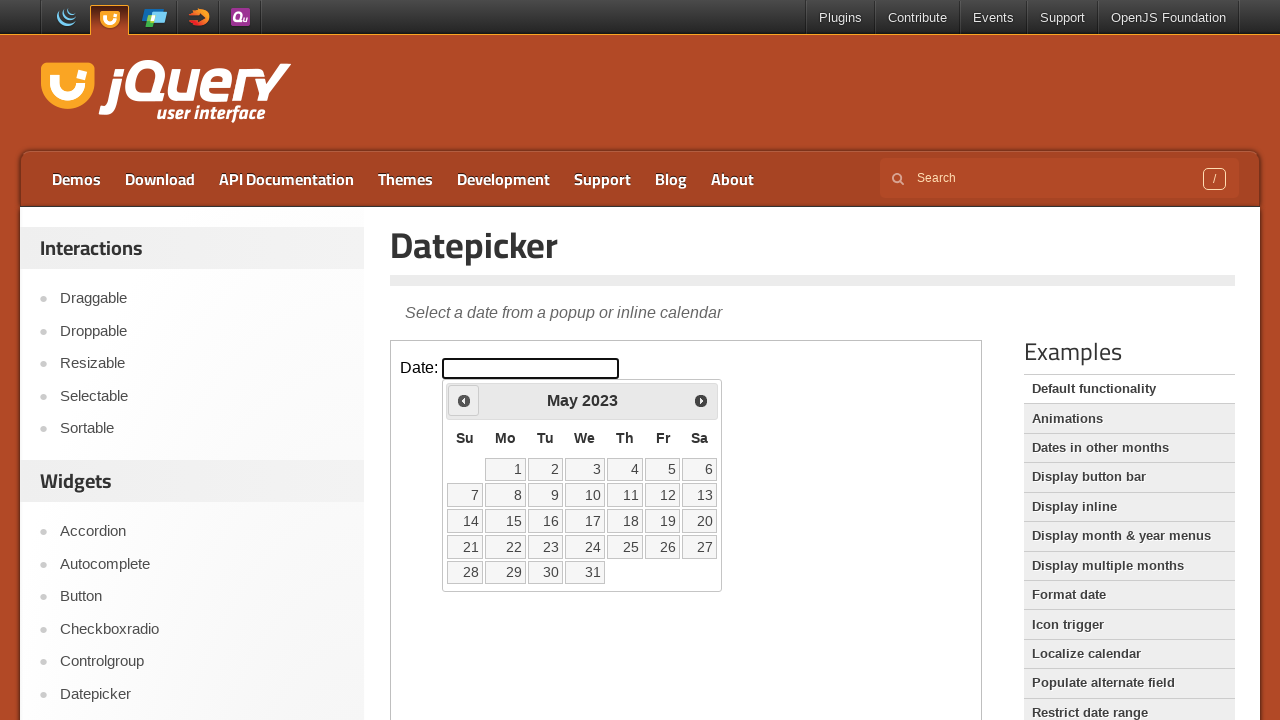

Checked current calendar date: May 2023
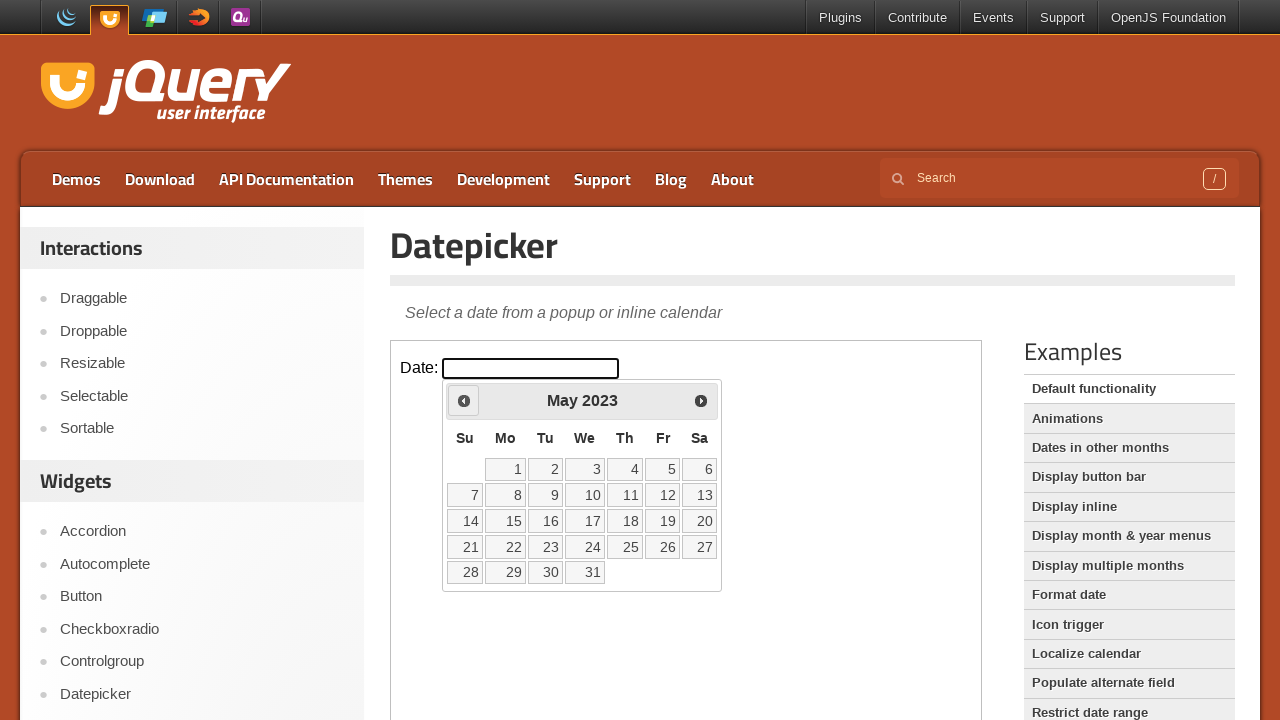

Clicked previous month button to navigate backwards at (464, 400) on iframe >> nth=0 >> internal:control=enter-frame >> span.ui-icon.ui-icon-circle-t
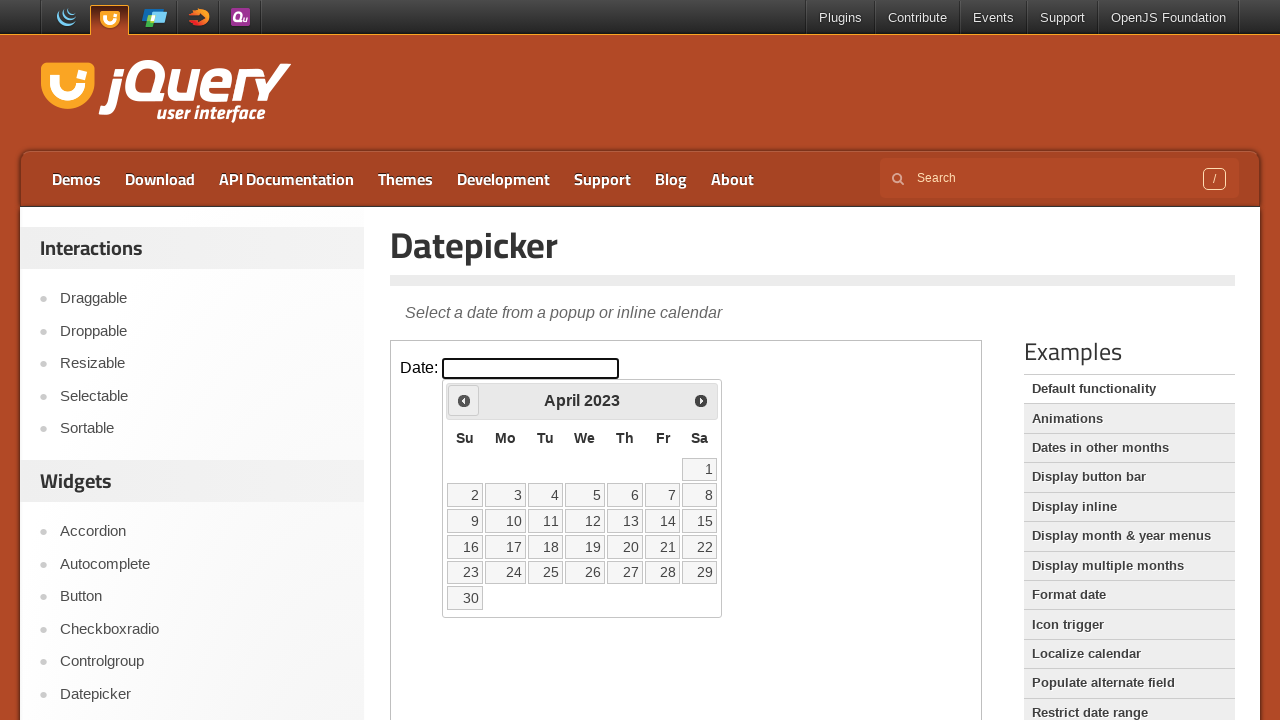

Checked current calendar date: April 2023
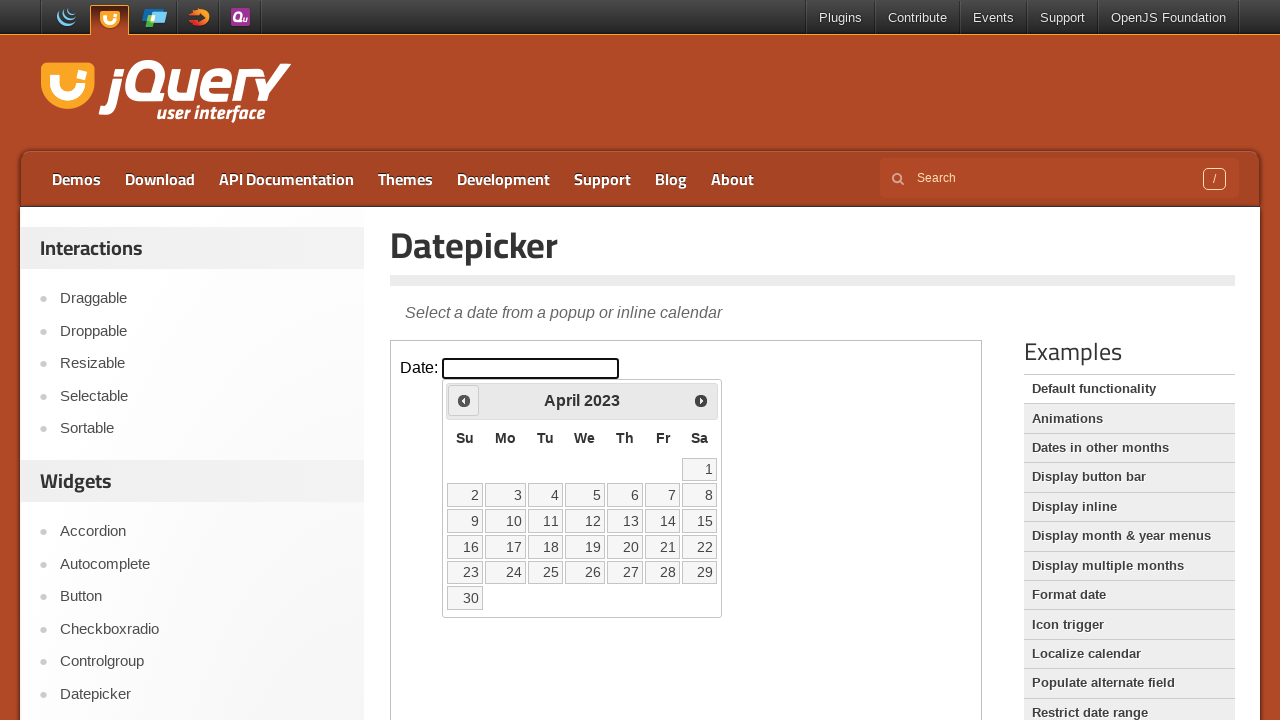

Clicked previous month button to navigate backwards at (464, 400) on iframe >> nth=0 >> internal:control=enter-frame >> span.ui-icon.ui-icon-circle-t
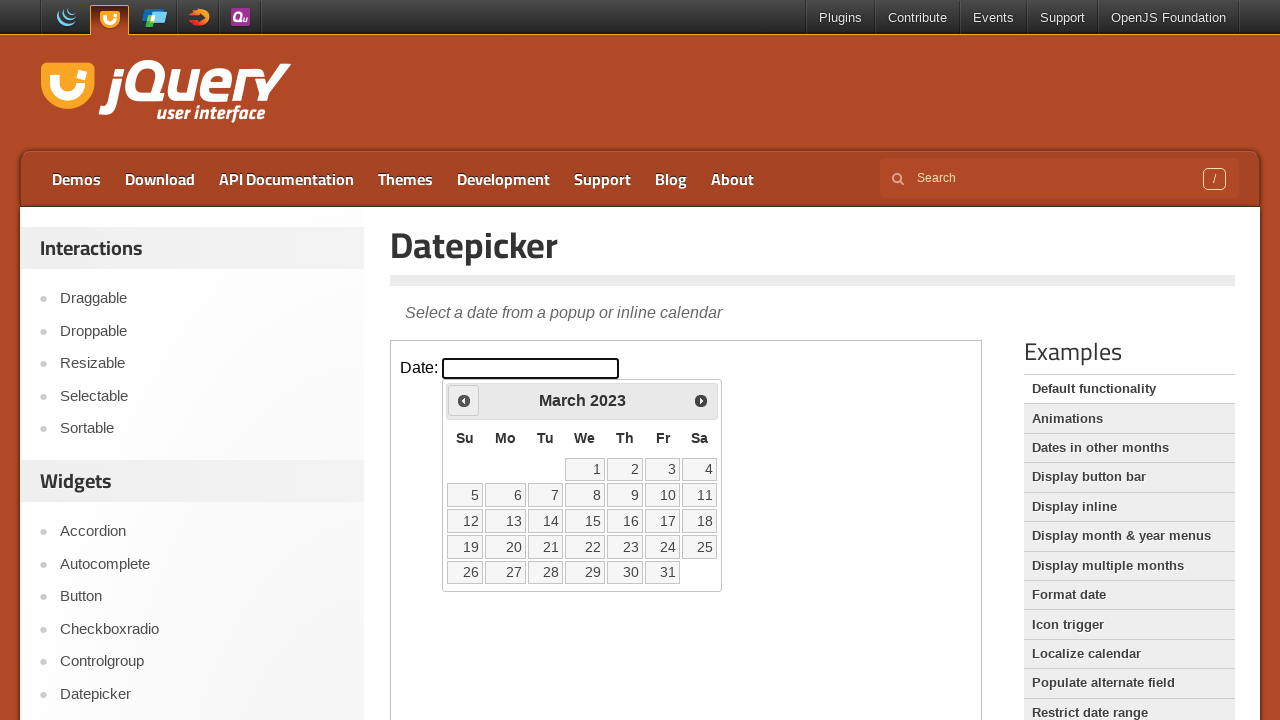

Checked current calendar date: March 2023
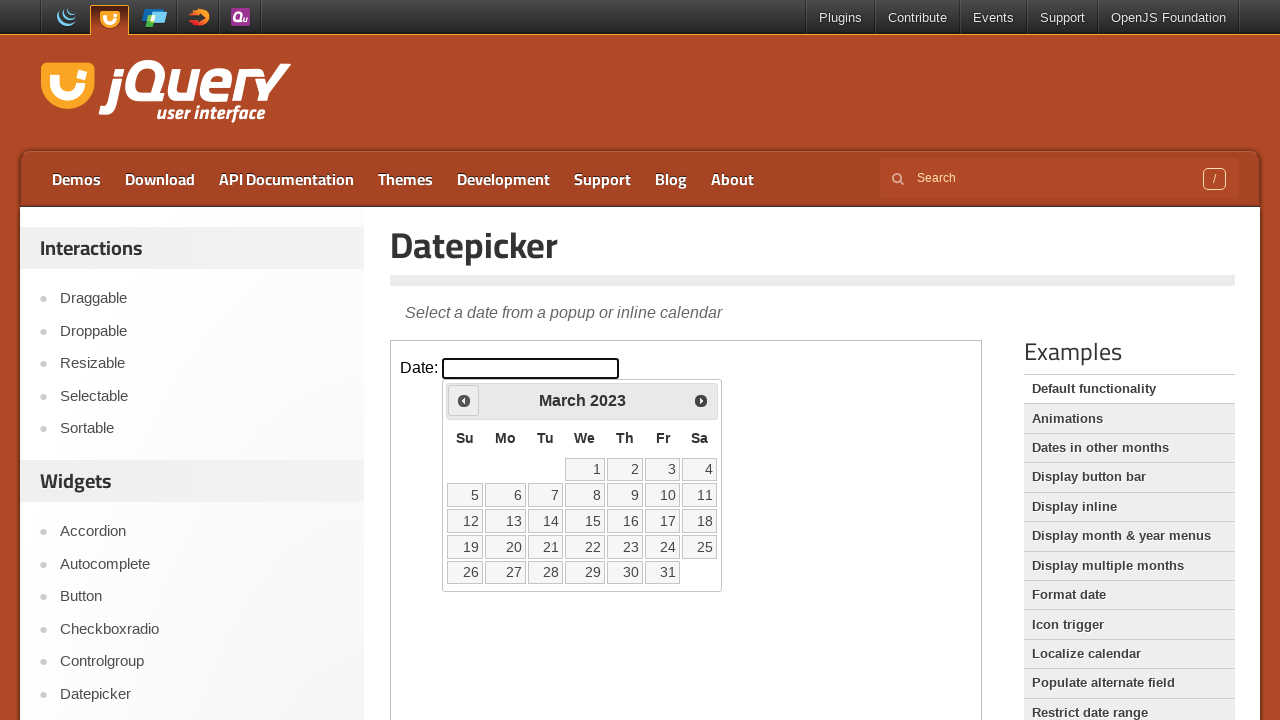

Clicked previous month button to navigate backwards at (464, 400) on iframe >> nth=0 >> internal:control=enter-frame >> span.ui-icon.ui-icon-circle-t
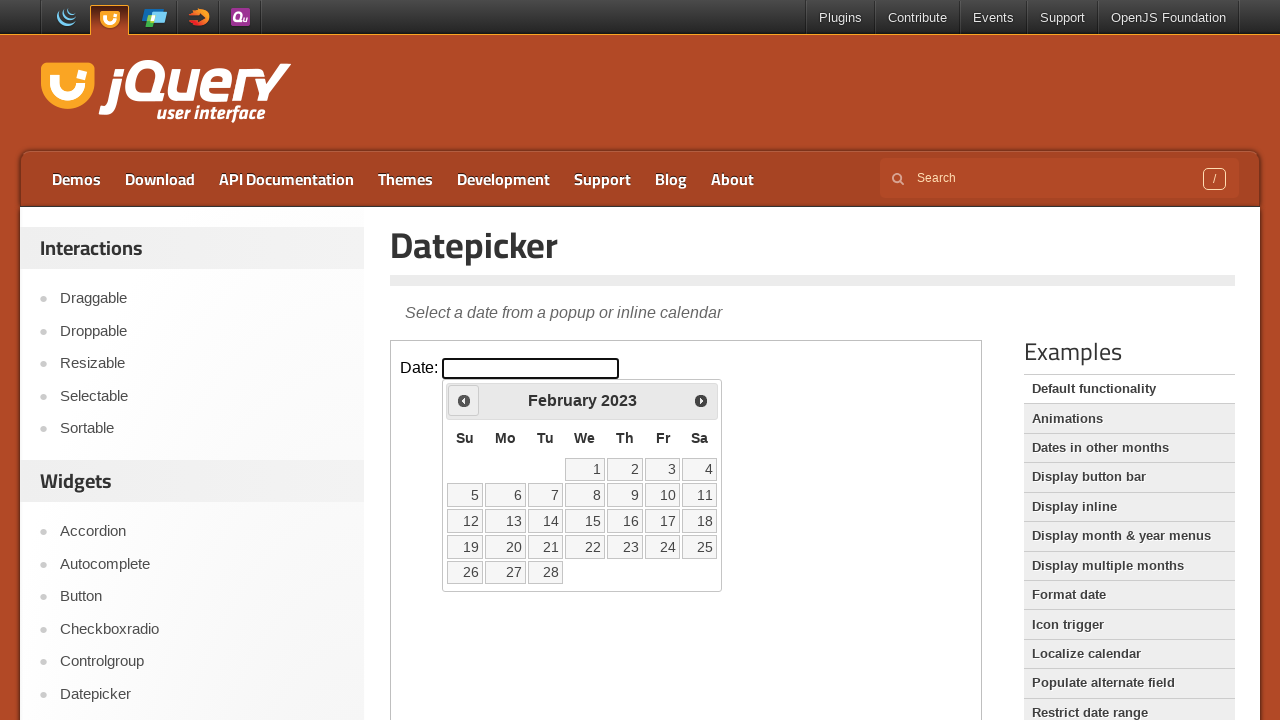

Checked current calendar date: February 2023
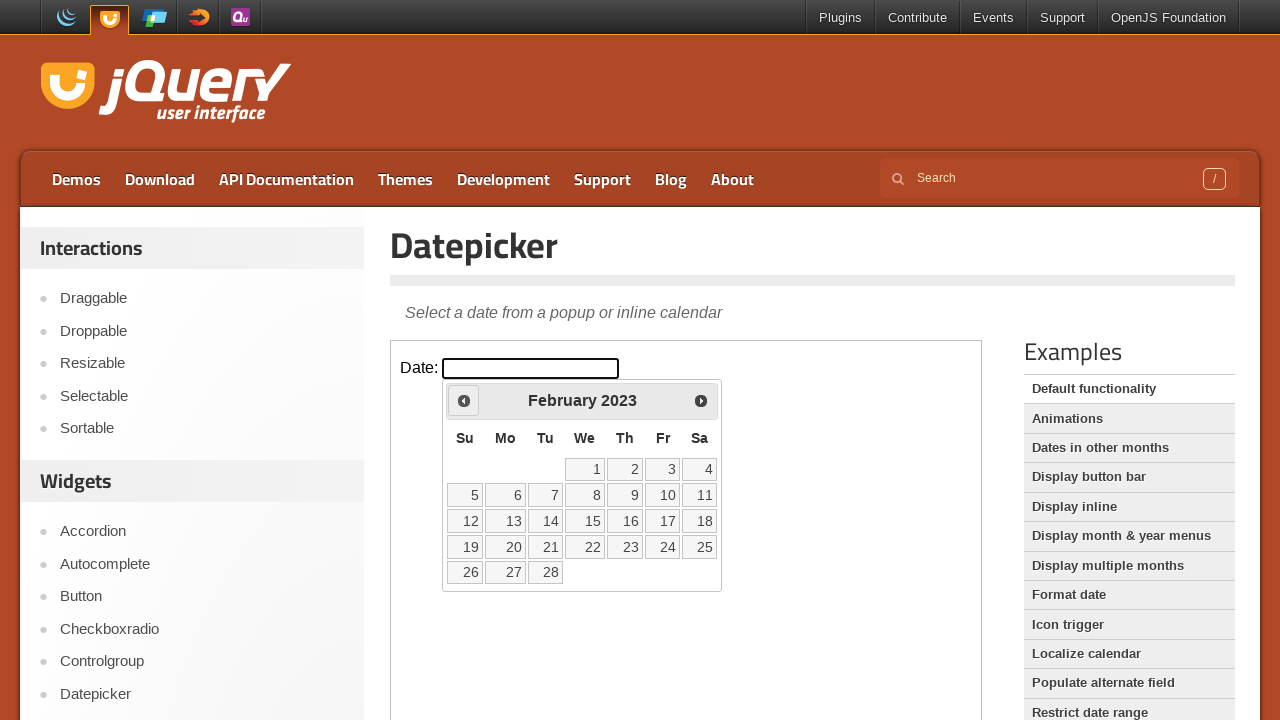

Clicked previous month button to navigate backwards at (464, 400) on iframe >> nth=0 >> internal:control=enter-frame >> span.ui-icon.ui-icon-circle-t
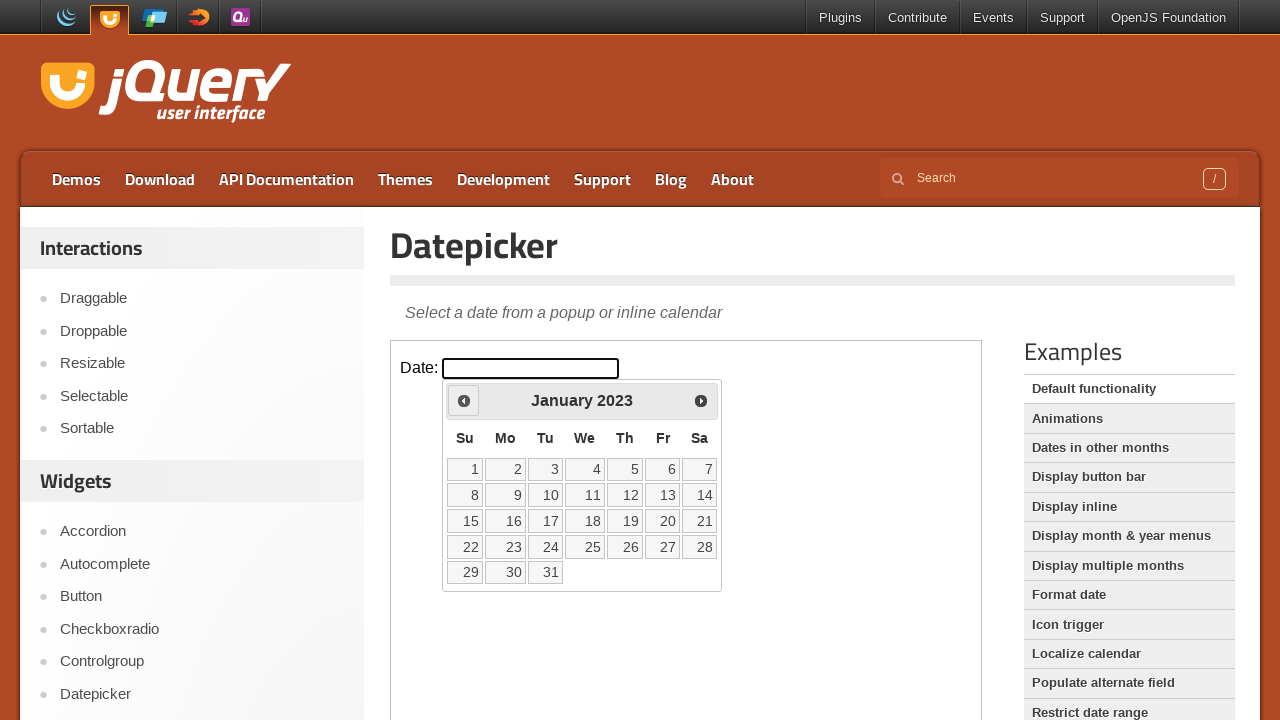

Checked current calendar date: January 2023
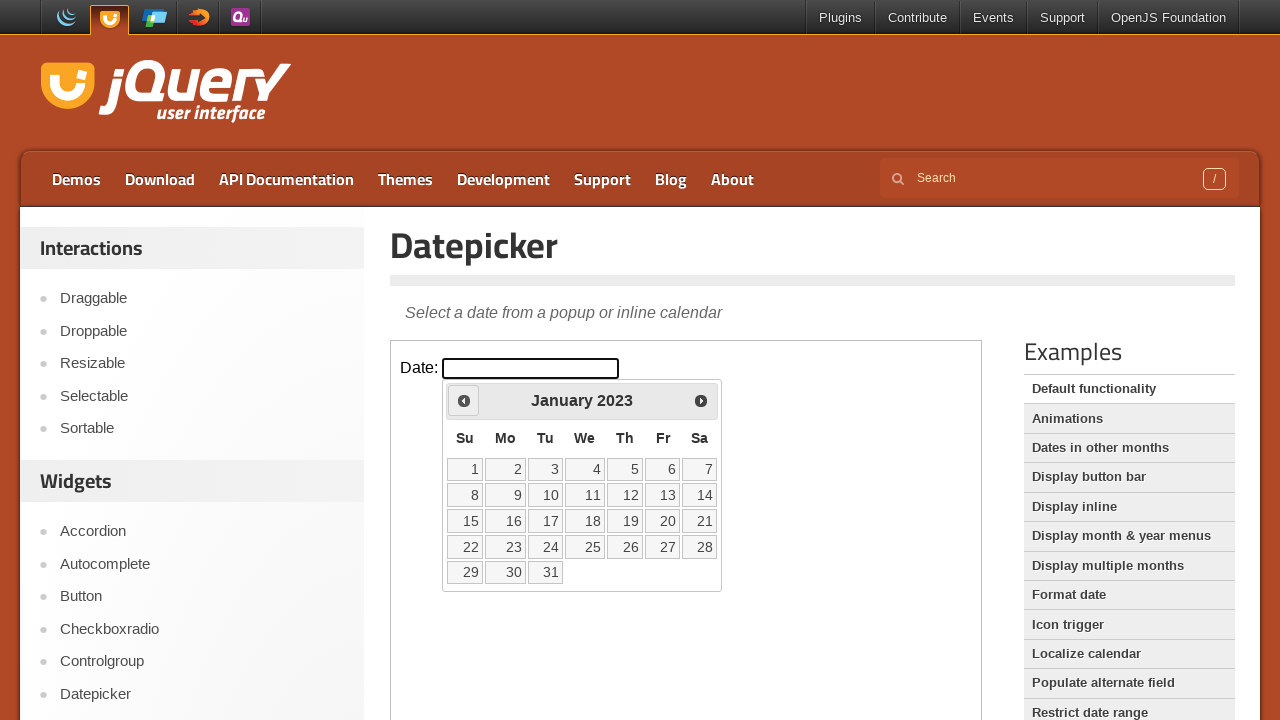

Clicked previous month button to navigate backwards at (464, 400) on iframe >> nth=0 >> internal:control=enter-frame >> span.ui-icon.ui-icon-circle-t
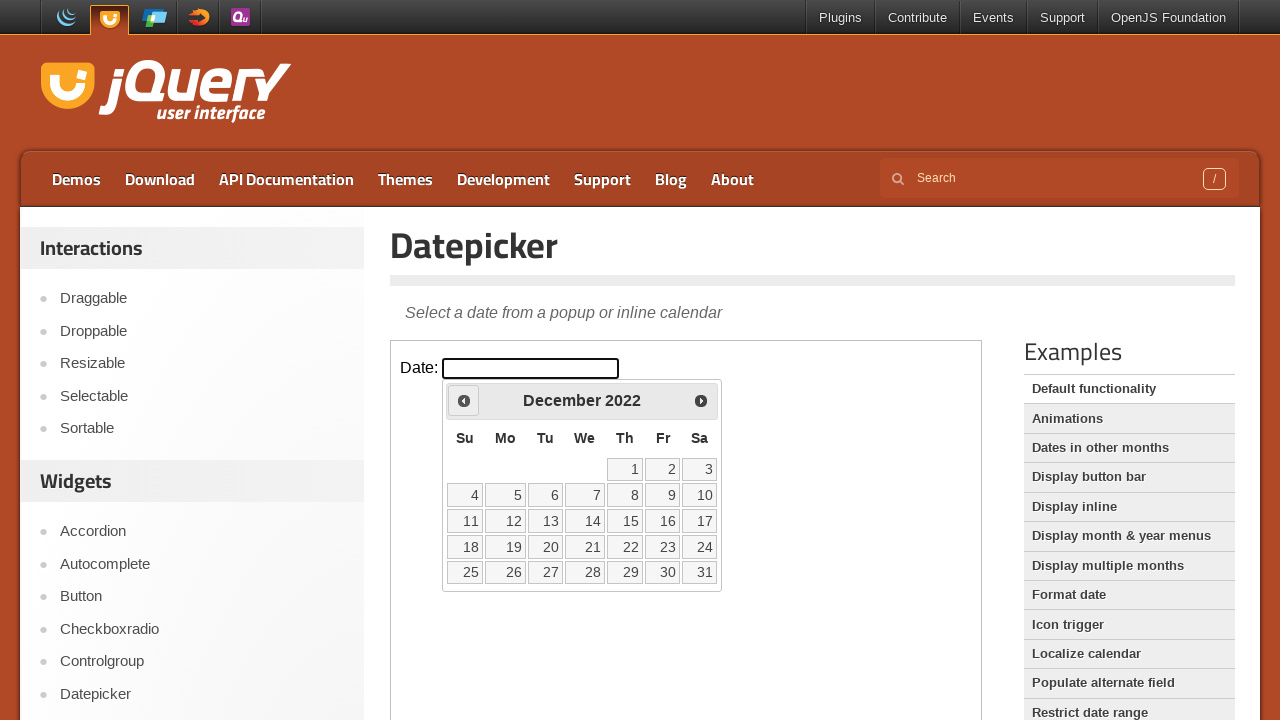

Checked current calendar date: December 2022
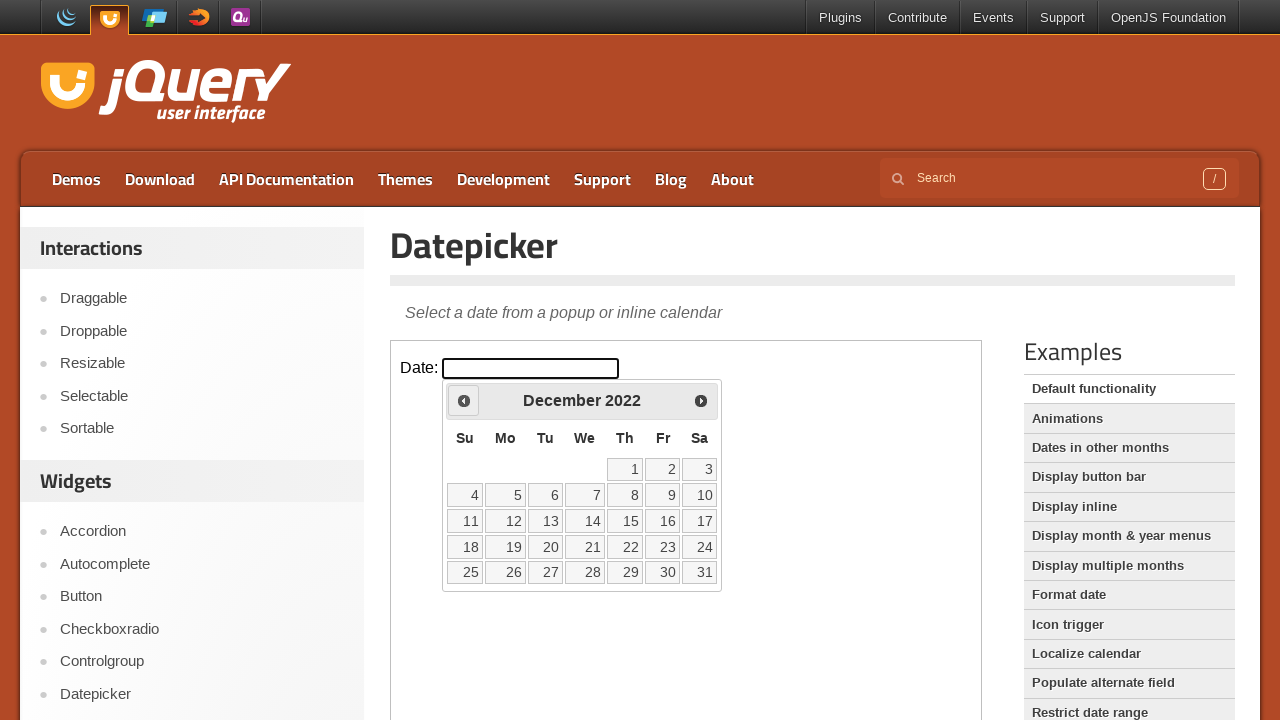

Clicked previous month button to navigate backwards at (464, 400) on iframe >> nth=0 >> internal:control=enter-frame >> span.ui-icon.ui-icon-circle-t
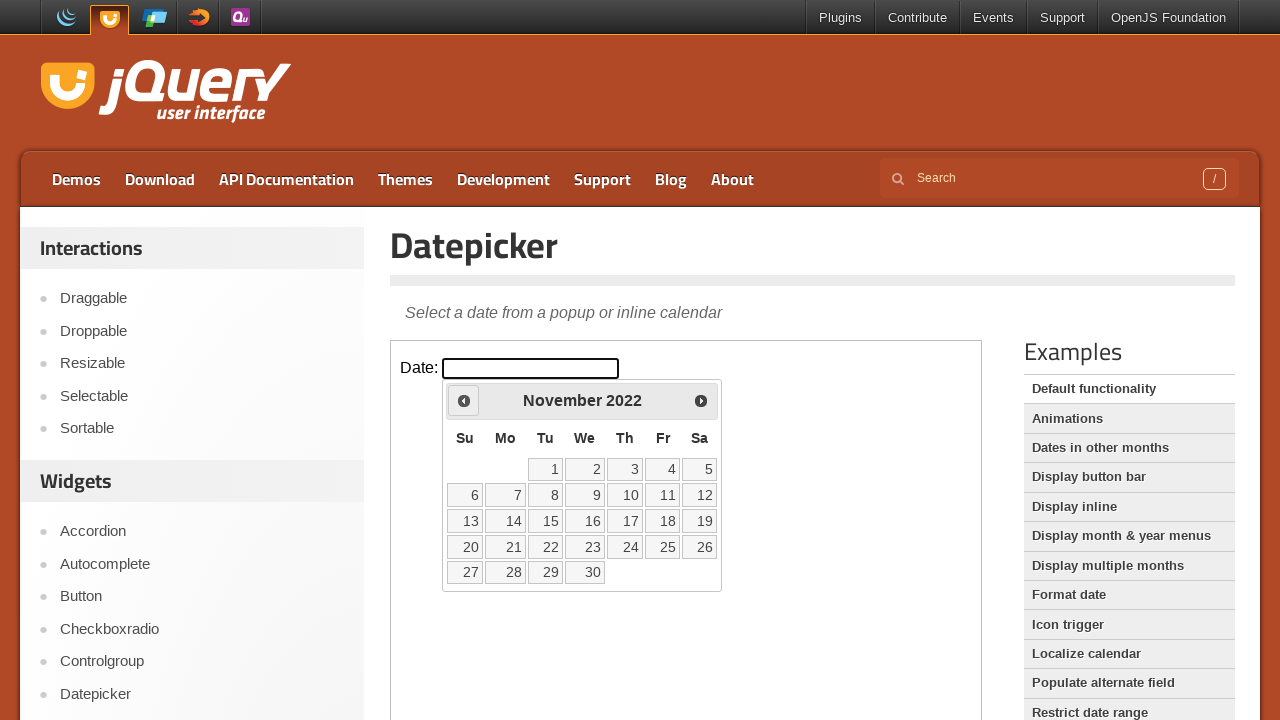

Checked current calendar date: November 2022
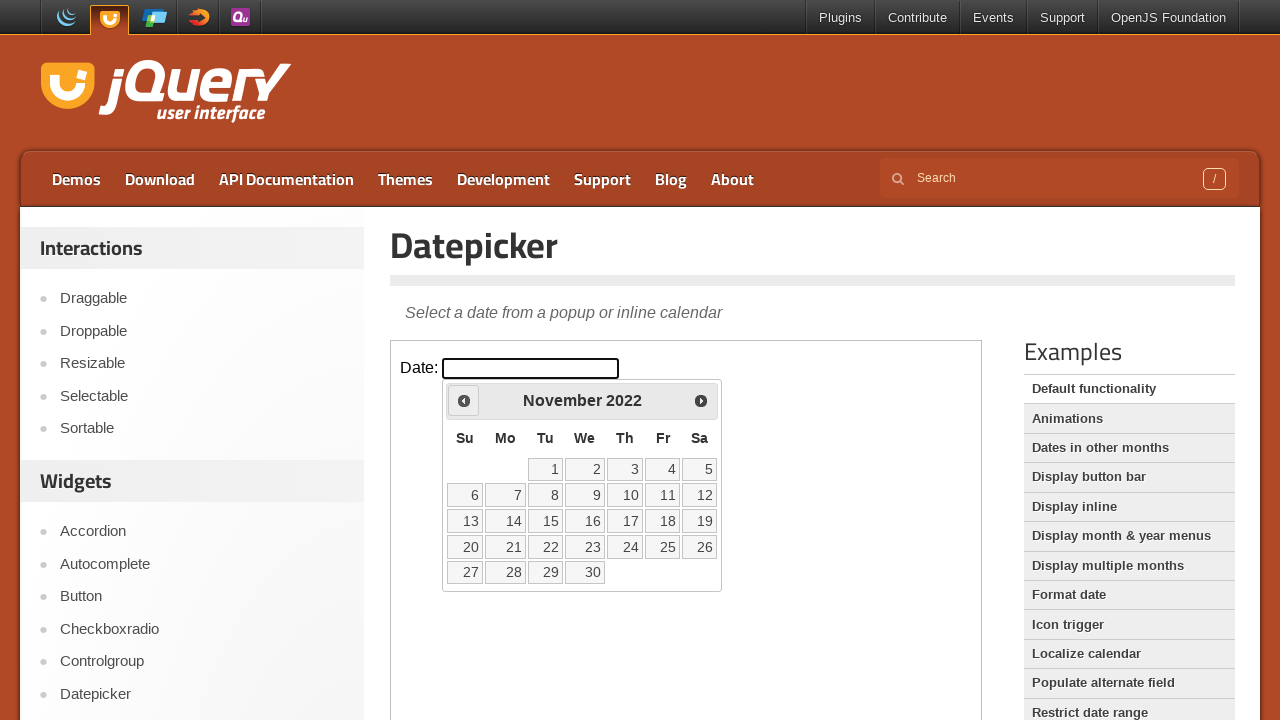

Clicked previous month button to navigate backwards at (464, 400) on iframe >> nth=0 >> internal:control=enter-frame >> span.ui-icon.ui-icon-circle-t
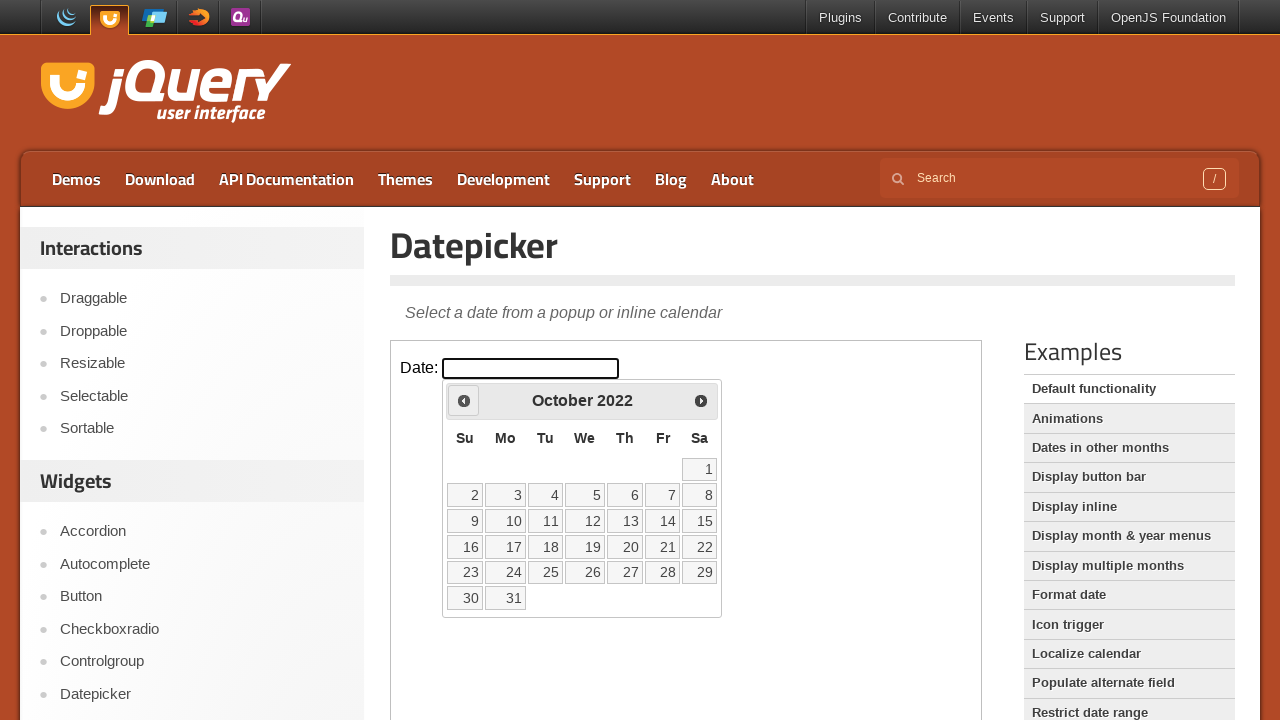

Checked current calendar date: October 2022
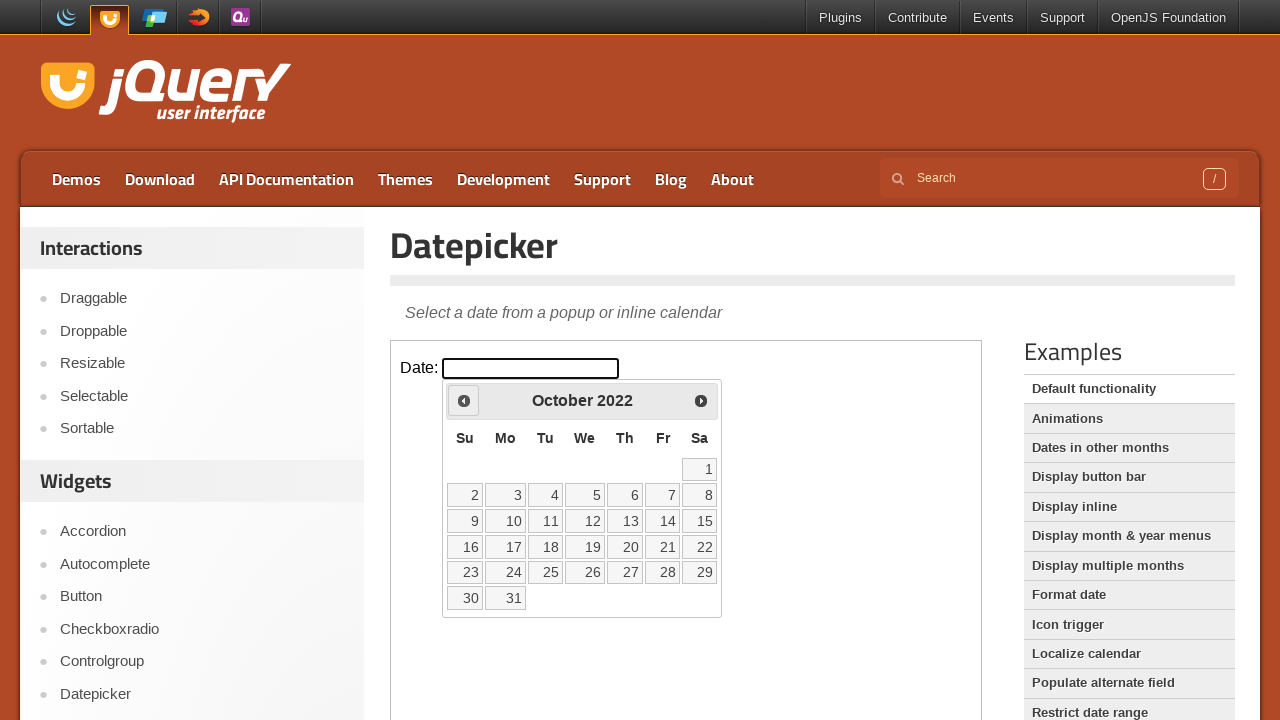

Clicked previous month button to navigate backwards at (464, 400) on iframe >> nth=0 >> internal:control=enter-frame >> span.ui-icon.ui-icon-circle-t
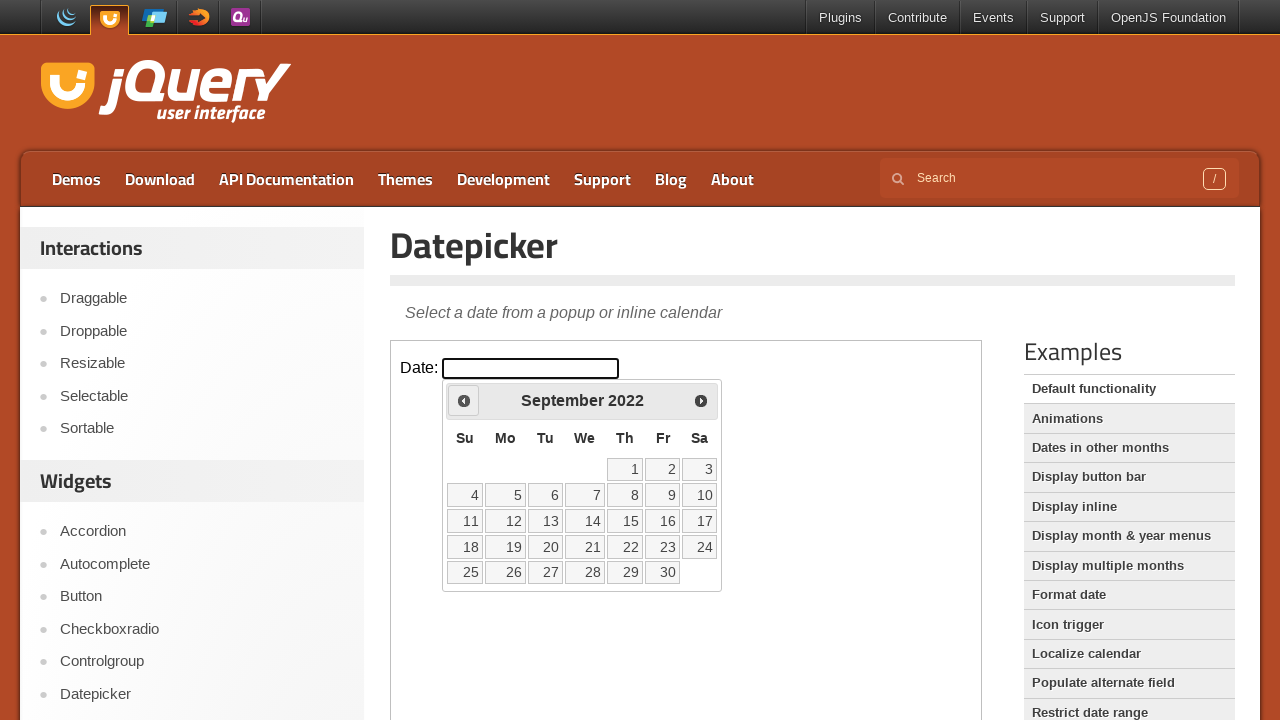

Checked current calendar date: September 2022
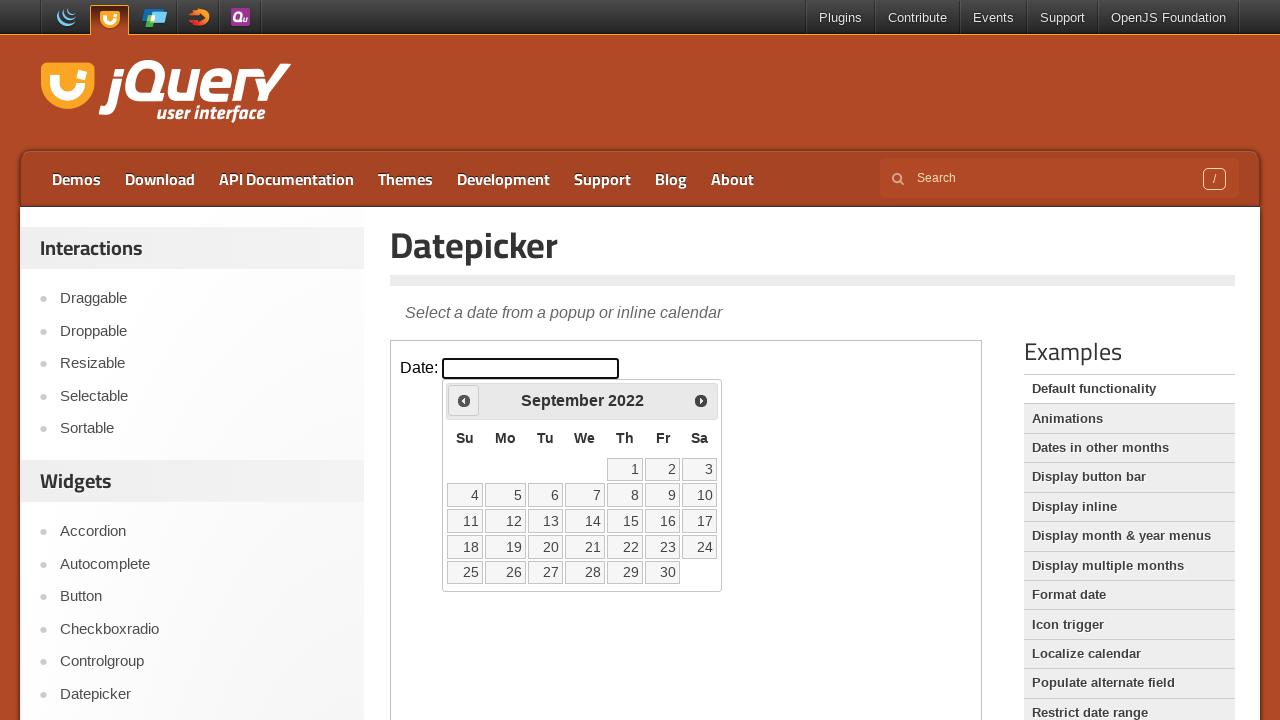

Clicked previous month button to navigate backwards at (464, 400) on iframe >> nth=0 >> internal:control=enter-frame >> span.ui-icon.ui-icon-circle-t
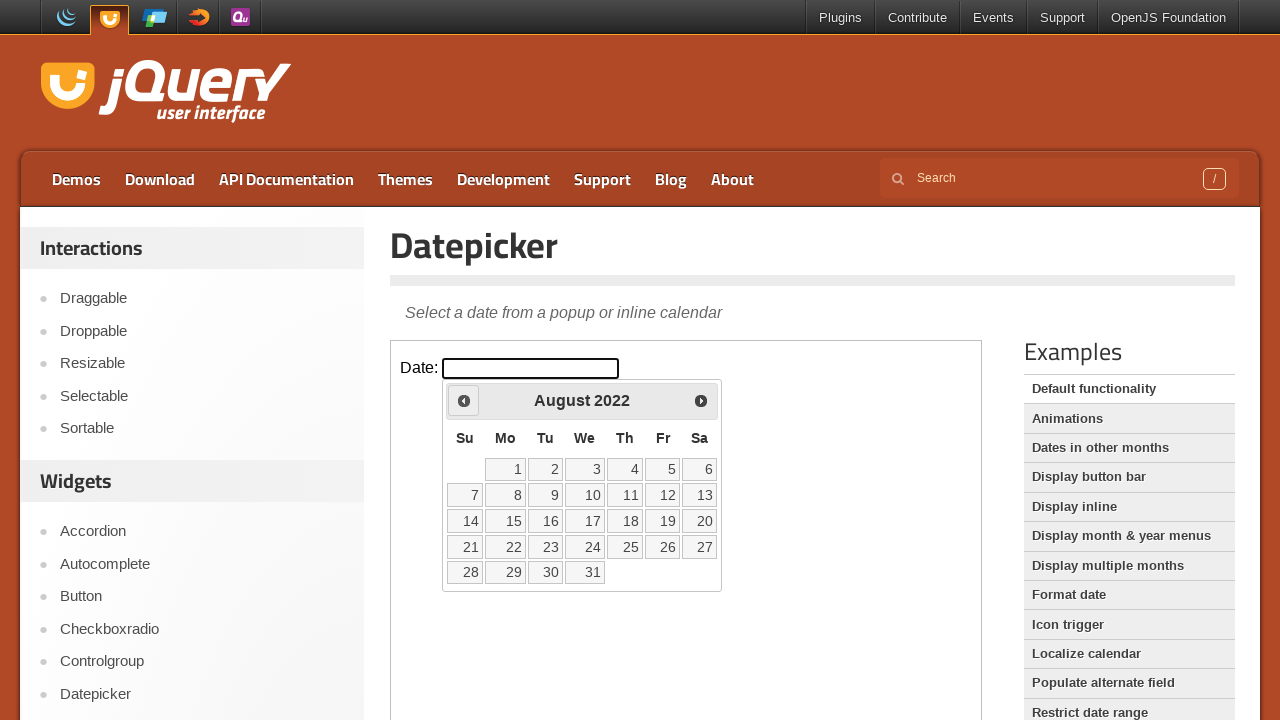

Checked current calendar date: August 2022
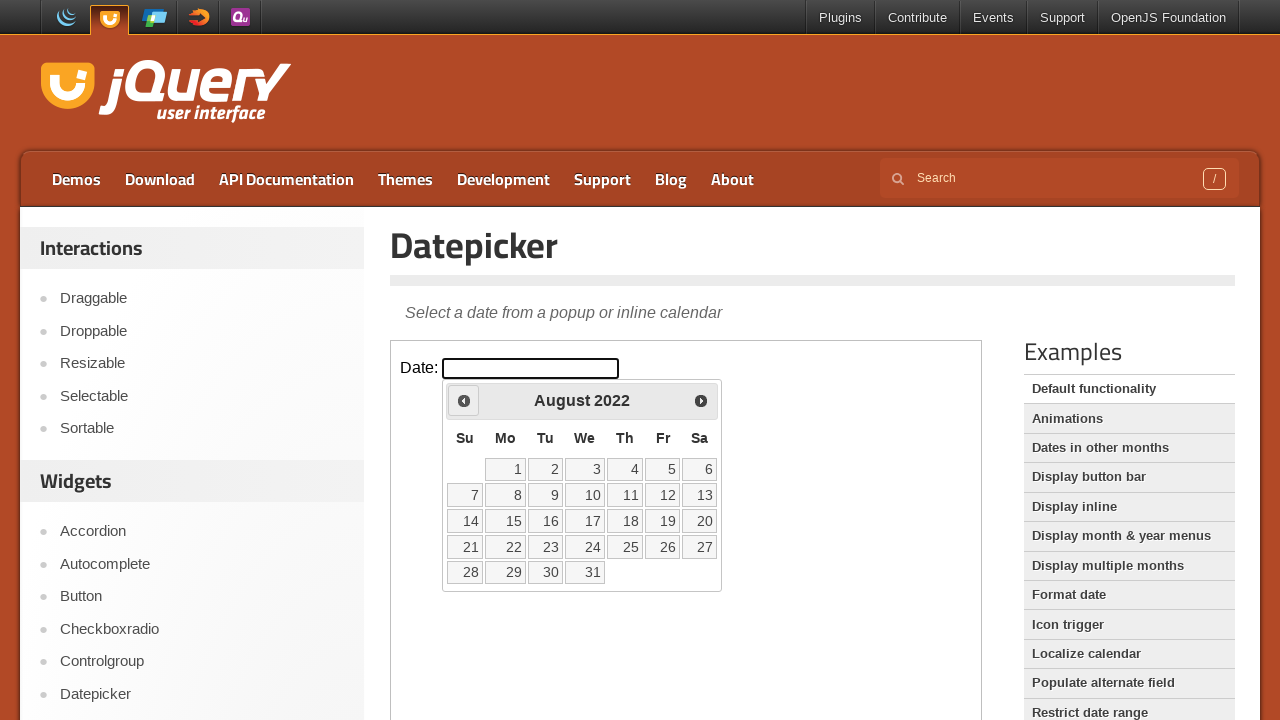

Clicked previous month button to navigate backwards at (464, 400) on iframe >> nth=0 >> internal:control=enter-frame >> span.ui-icon.ui-icon-circle-t
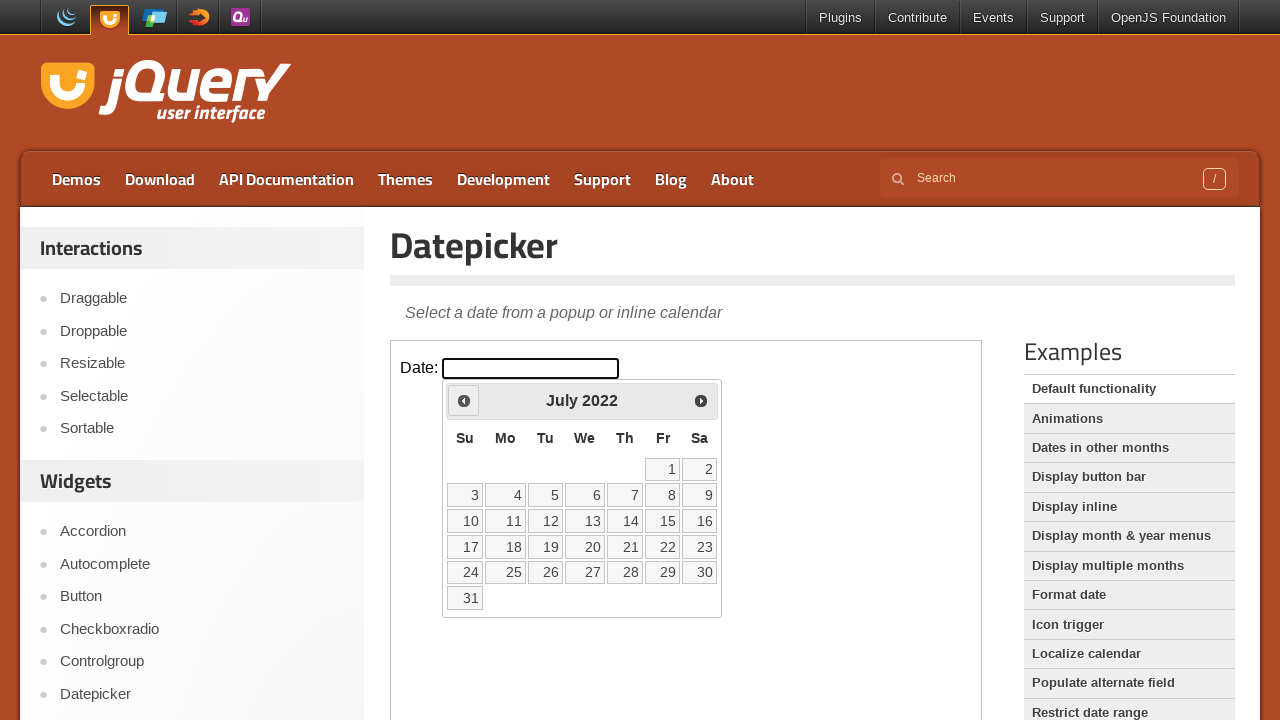

Checked current calendar date: July 2022
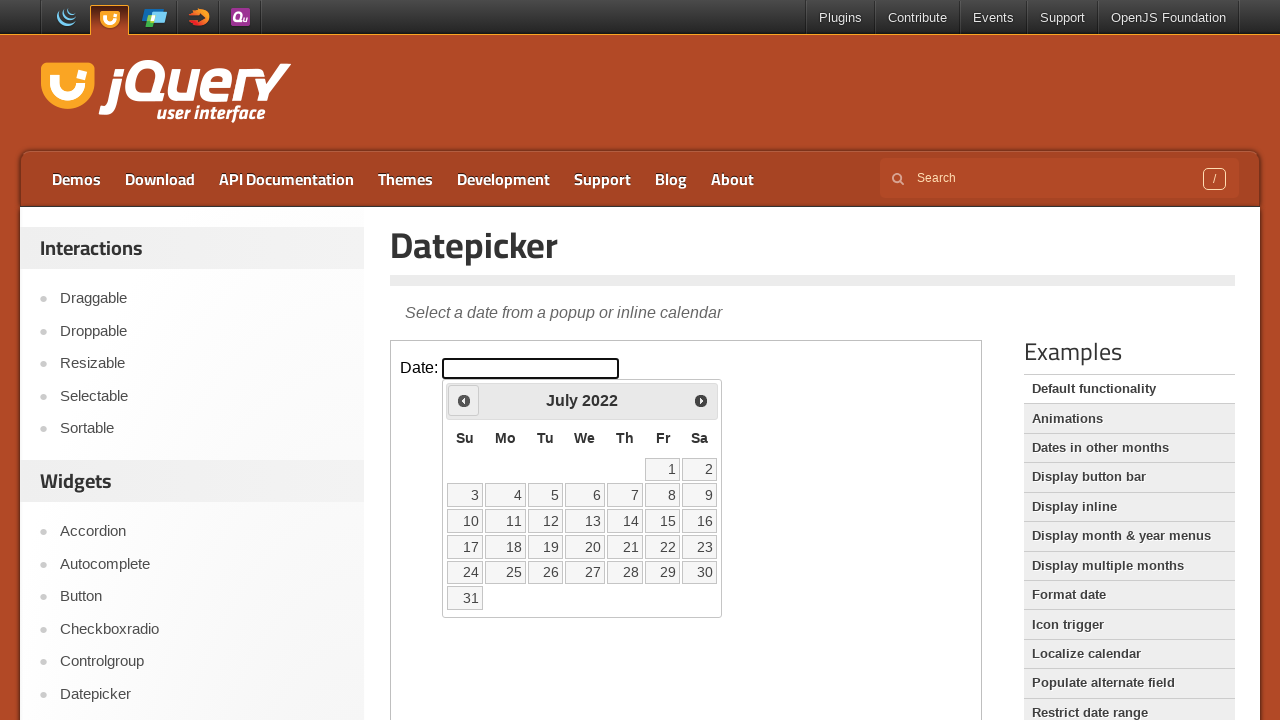

Clicked previous month button to navigate backwards at (464, 400) on iframe >> nth=0 >> internal:control=enter-frame >> span.ui-icon.ui-icon-circle-t
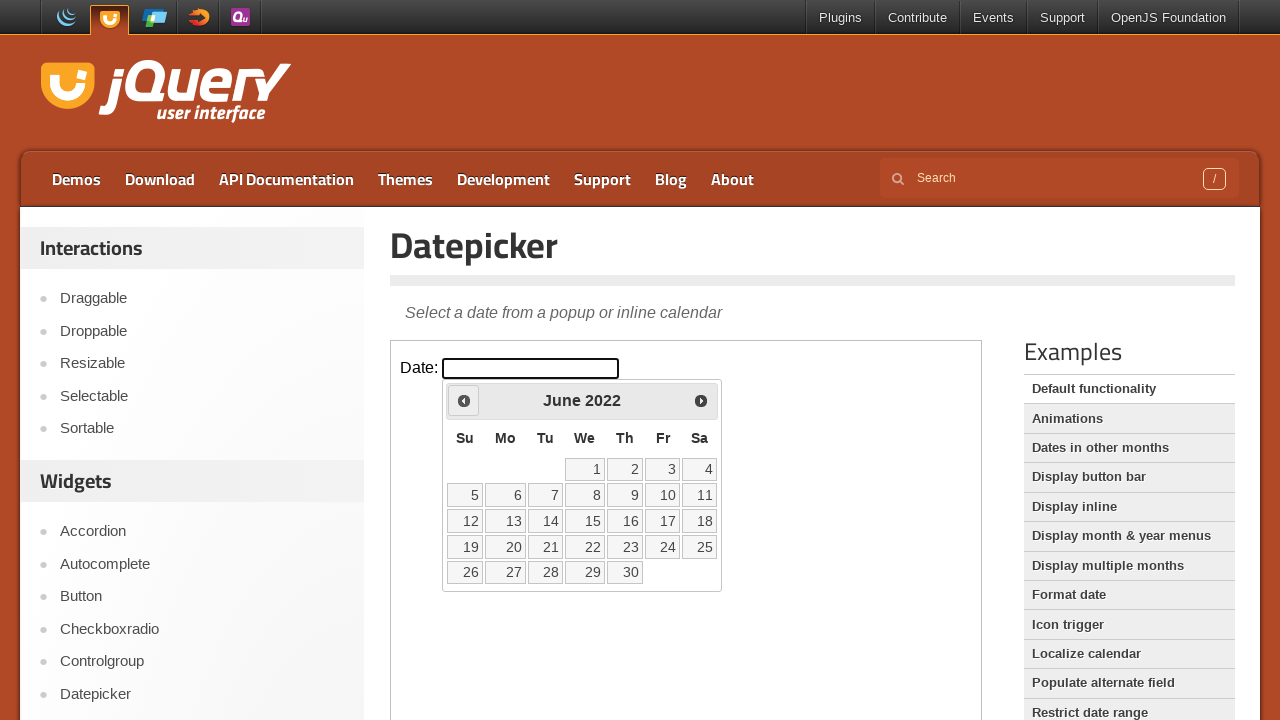

Checked current calendar date: June 2022
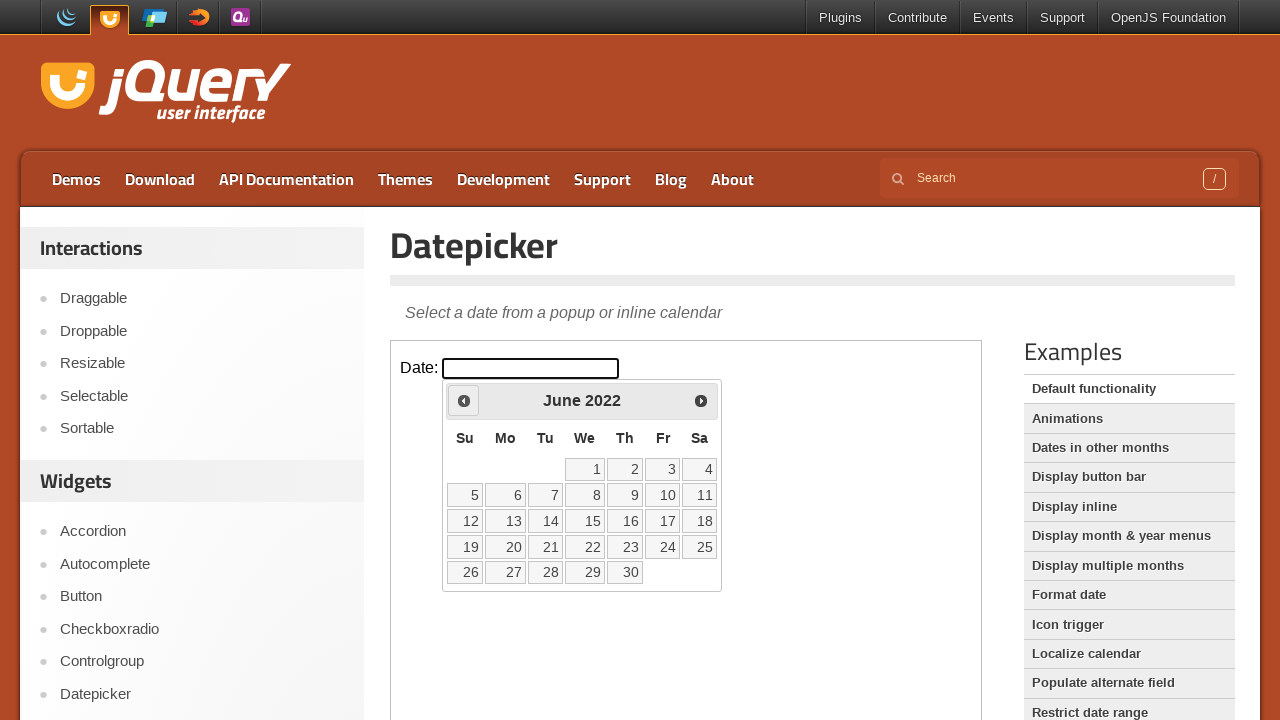

Clicked previous month button to navigate backwards at (464, 400) on iframe >> nth=0 >> internal:control=enter-frame >> span.ui-icon.ui-icon-circle-t
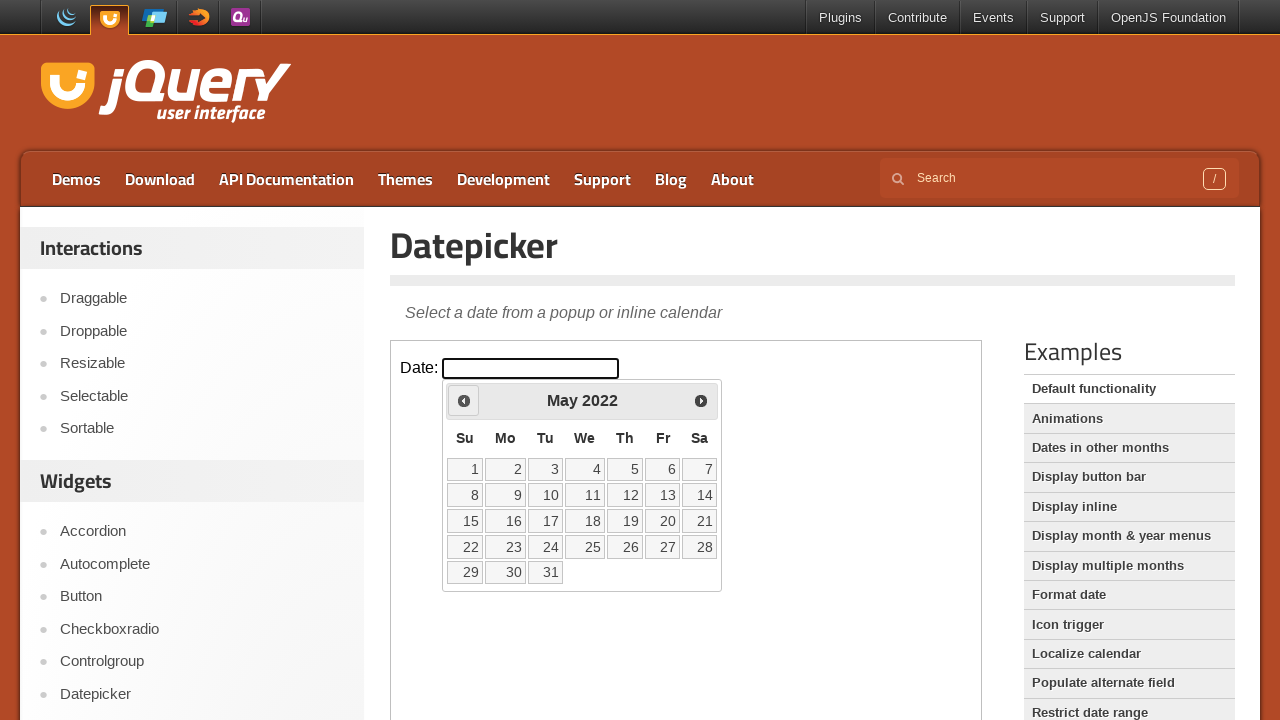

Checked current calendar date: May 2022
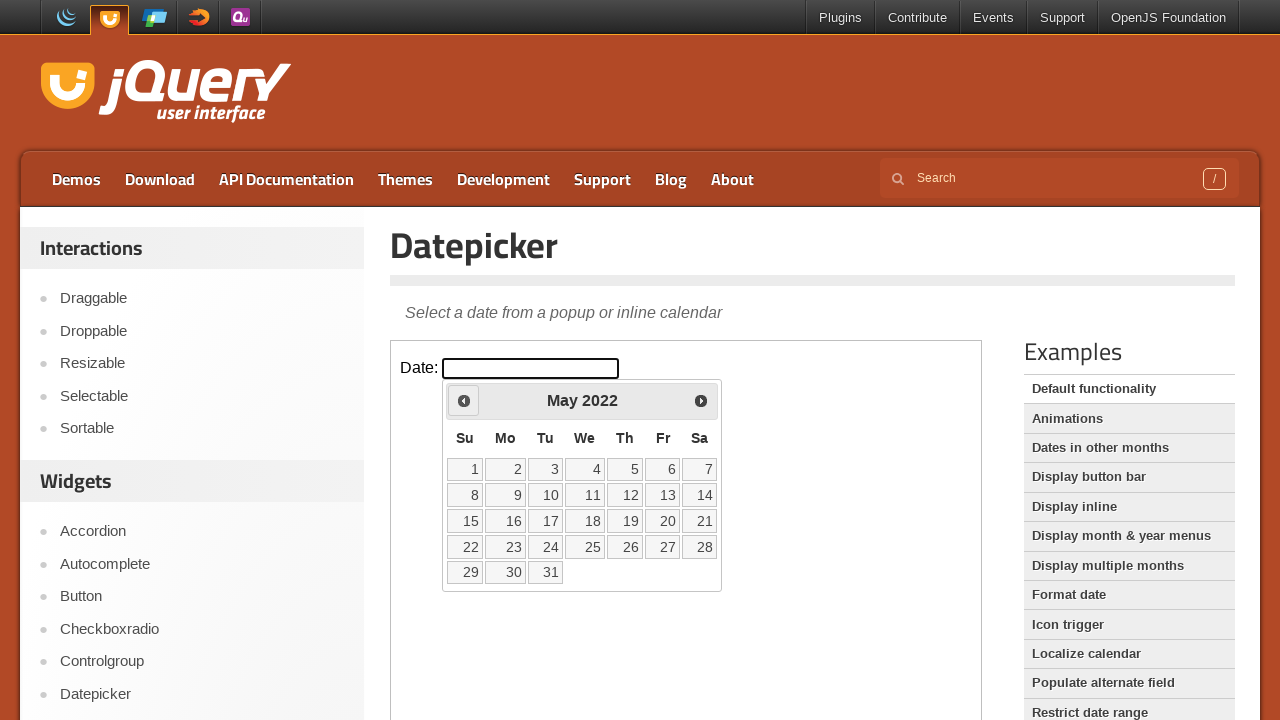

Clicked previous month button to navigate backwards at (464, 400) on iframe >> nth=0 >> internal:control=enter-frame >> span.ui-icon.ui-icon-circle-t
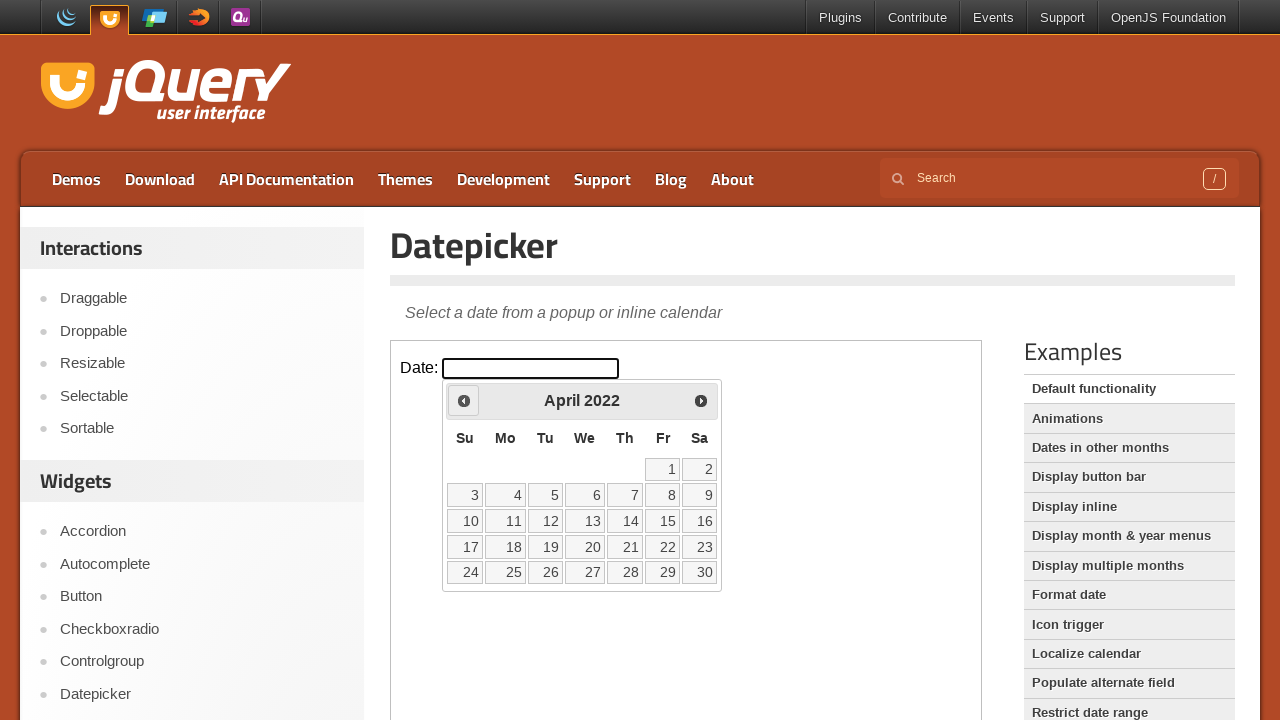

Checked current calendar date: April 2022
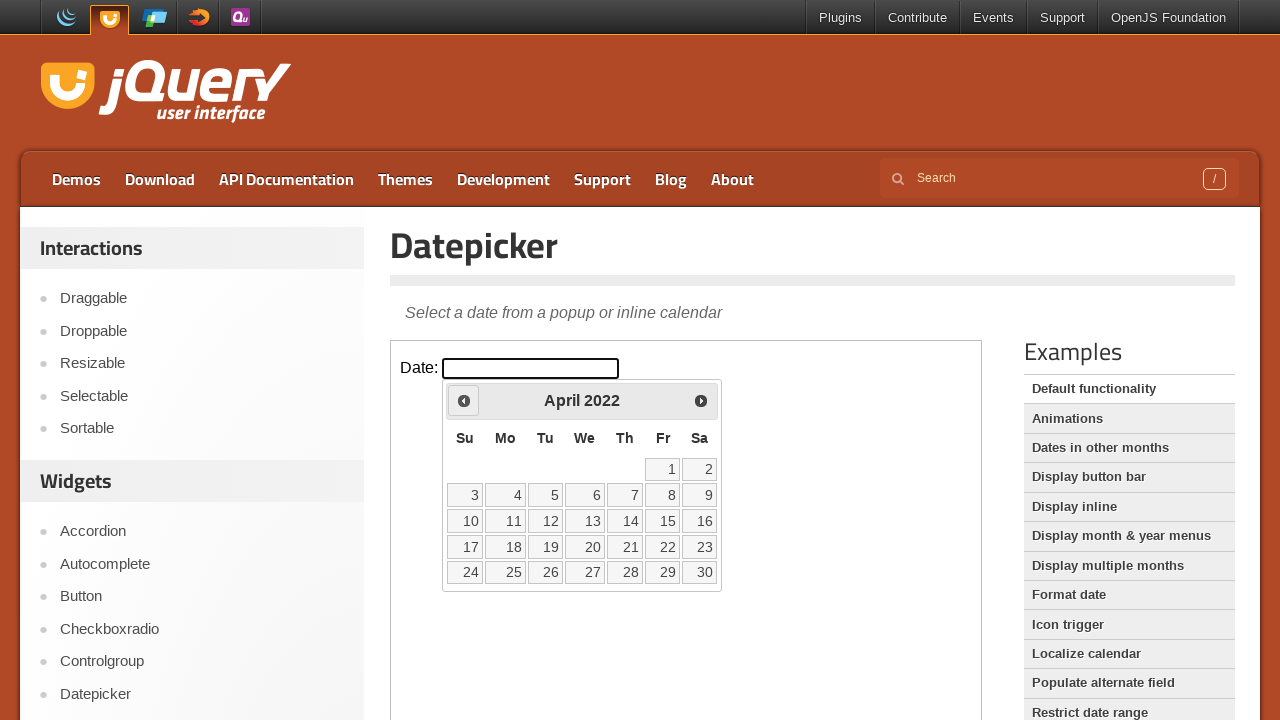

Clicked previous month button to navigate backwards at (464, 400) on iframe >> nth=0 >> internal:control=enter-frame >> span.ui-icon.ui-icon-circle-t
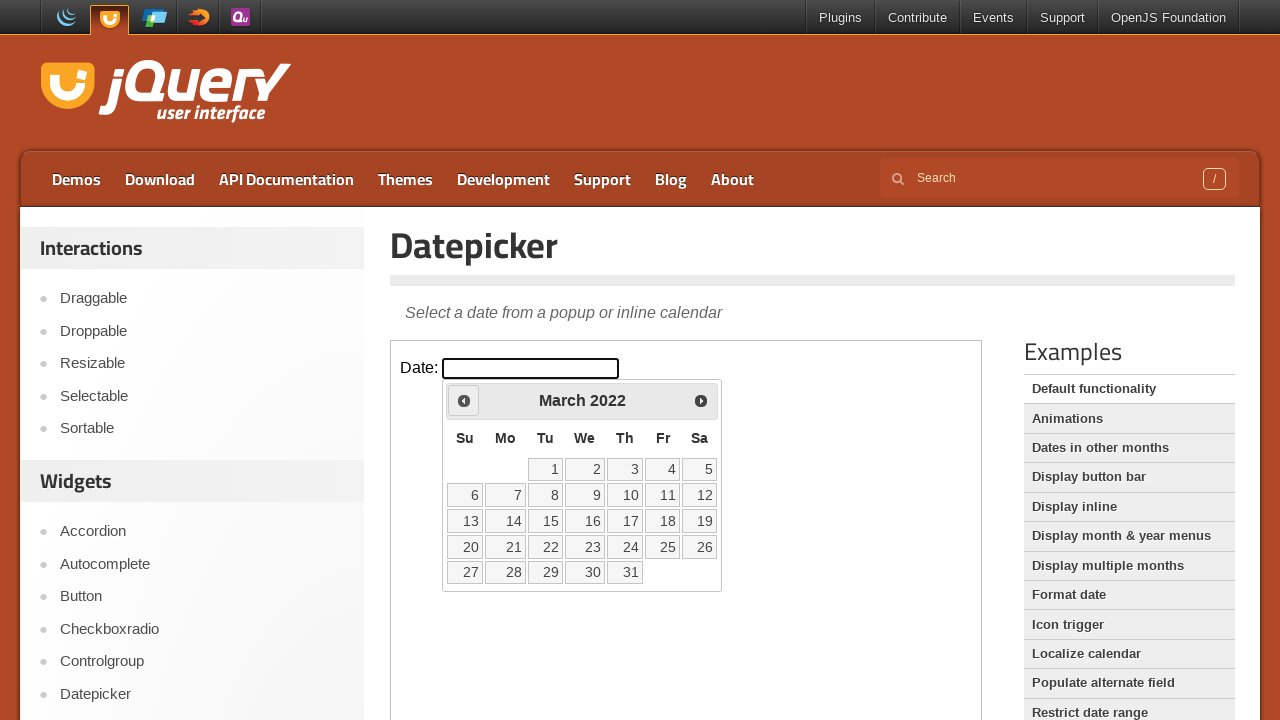

Checked current calendar date: March 2022
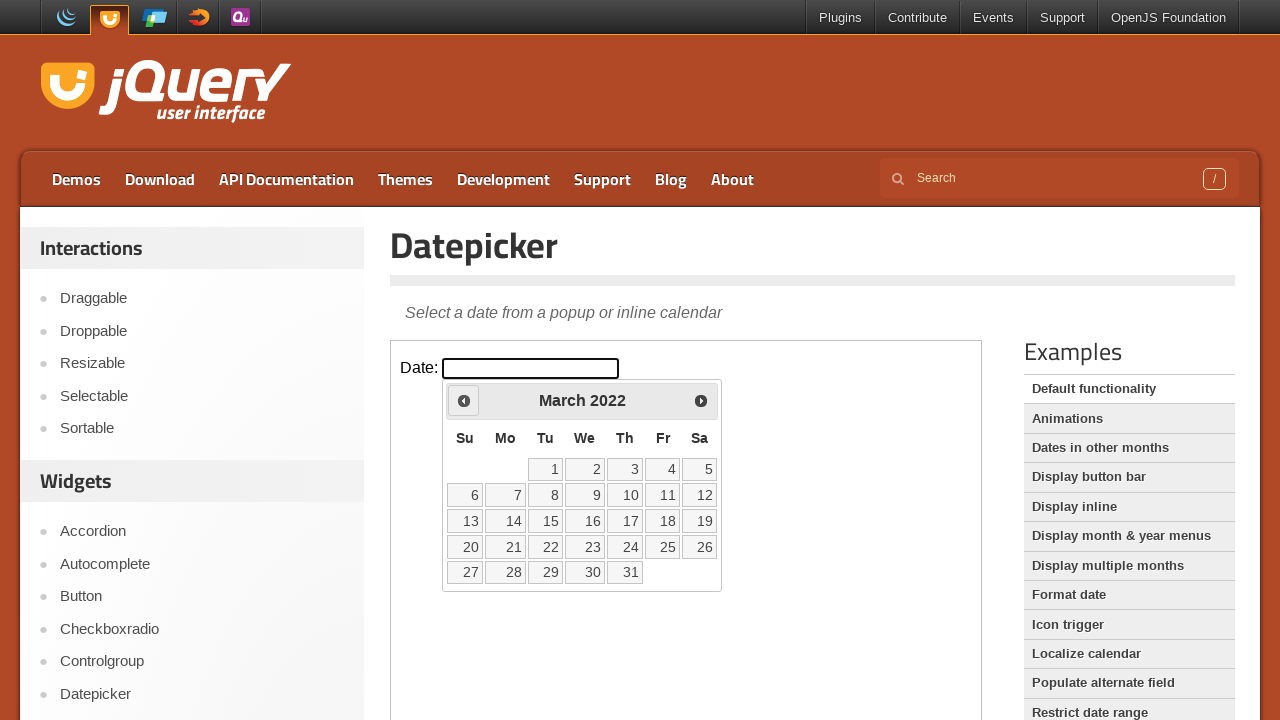

Clicked previous month button to navigate backwards at (464, 400) on iframe >> nth=0 >> internal:control=enter-frame >> span.ui-icon.ui-icon-circle-t
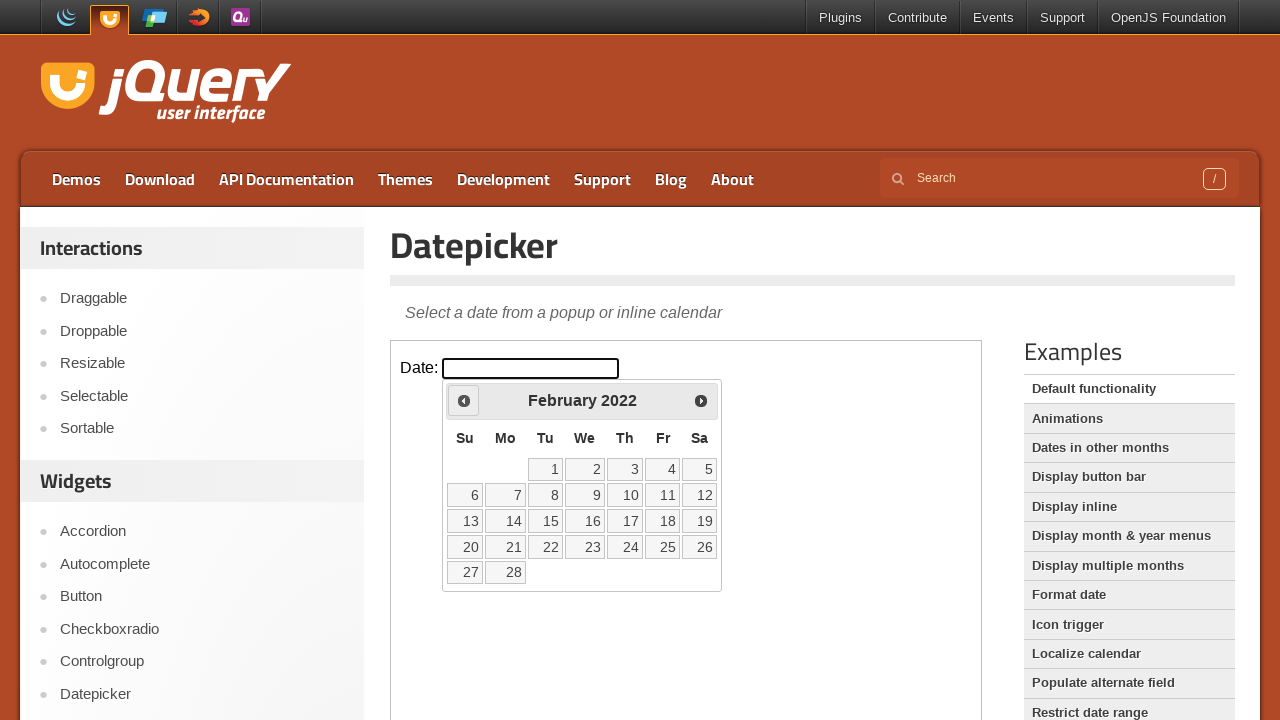

Checked current calendar date: February 2022
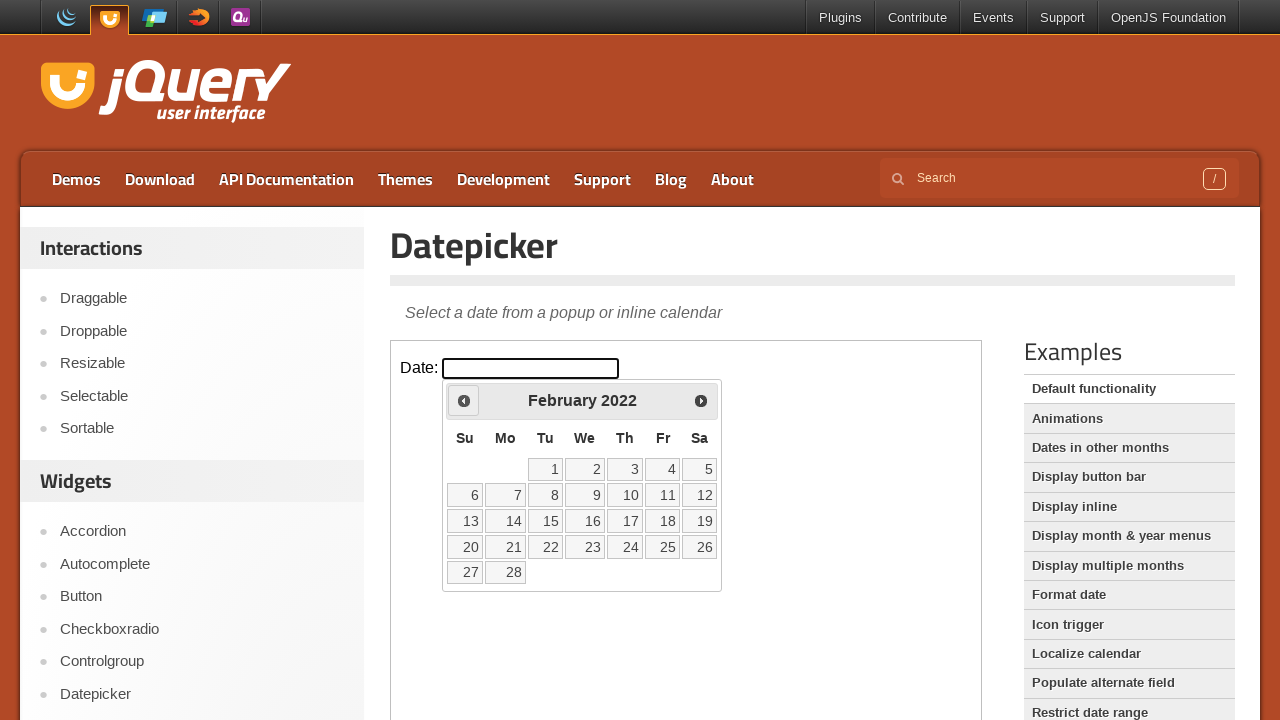

Clicked previous month button to navigate backwards at (464, 400) on iframe >> nth=0 >> internal:control=enter-frame >> span.ui-icon.ui-icon-circle-t
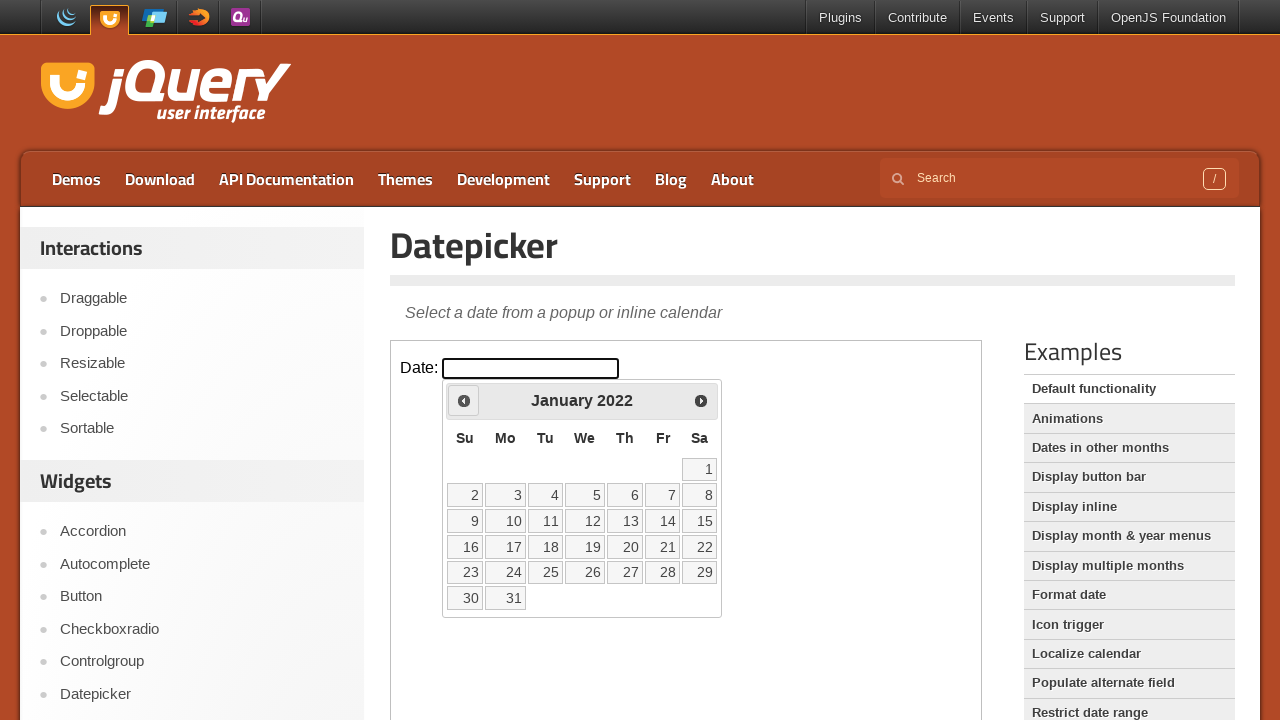

Checked current calendar date: January 2022
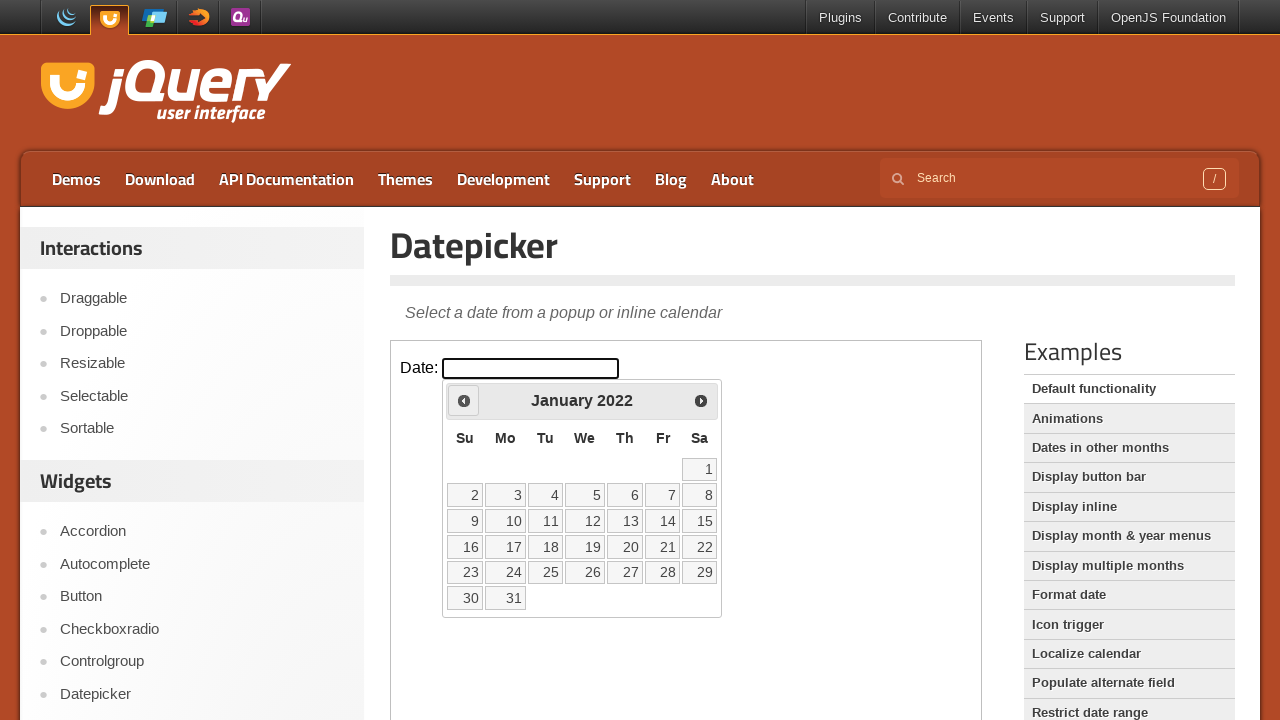

Clicked previous month button to navigate backwards at (464, 400) on iframe >> nth=0 >> internal:control=enter-frame >> span.ui-icon.ui-icon-circle-t
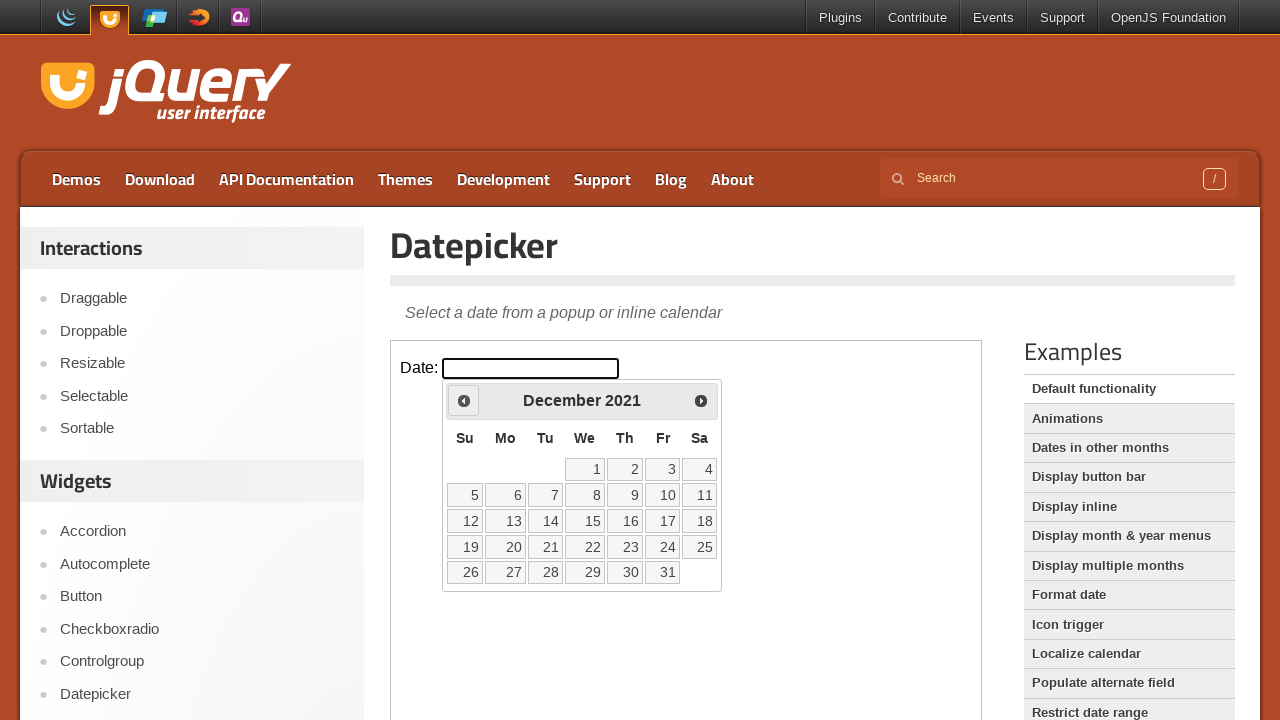

Checked current calendar date: December 2021
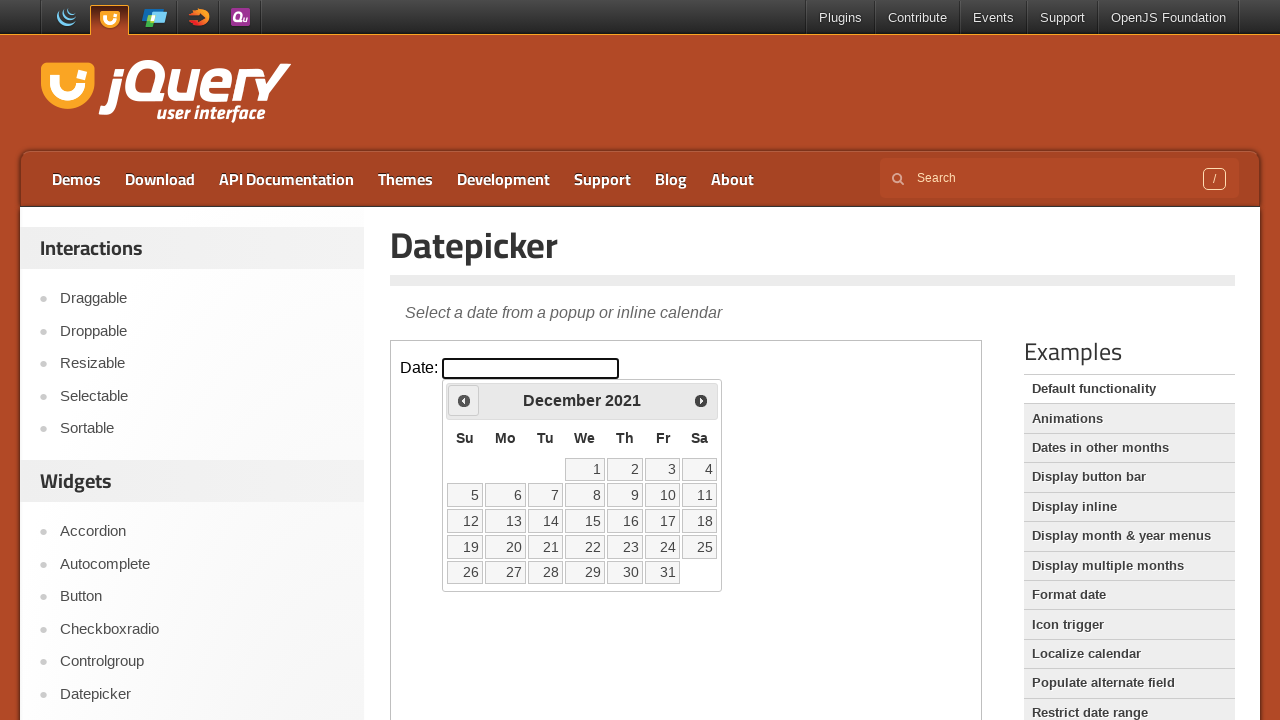

Clicked previous month button to navigate backwards at (464, 400) on iframe >> nth=0 >> internal:control=enter-frame >> span.ui-icon.ui-icon-circle-t
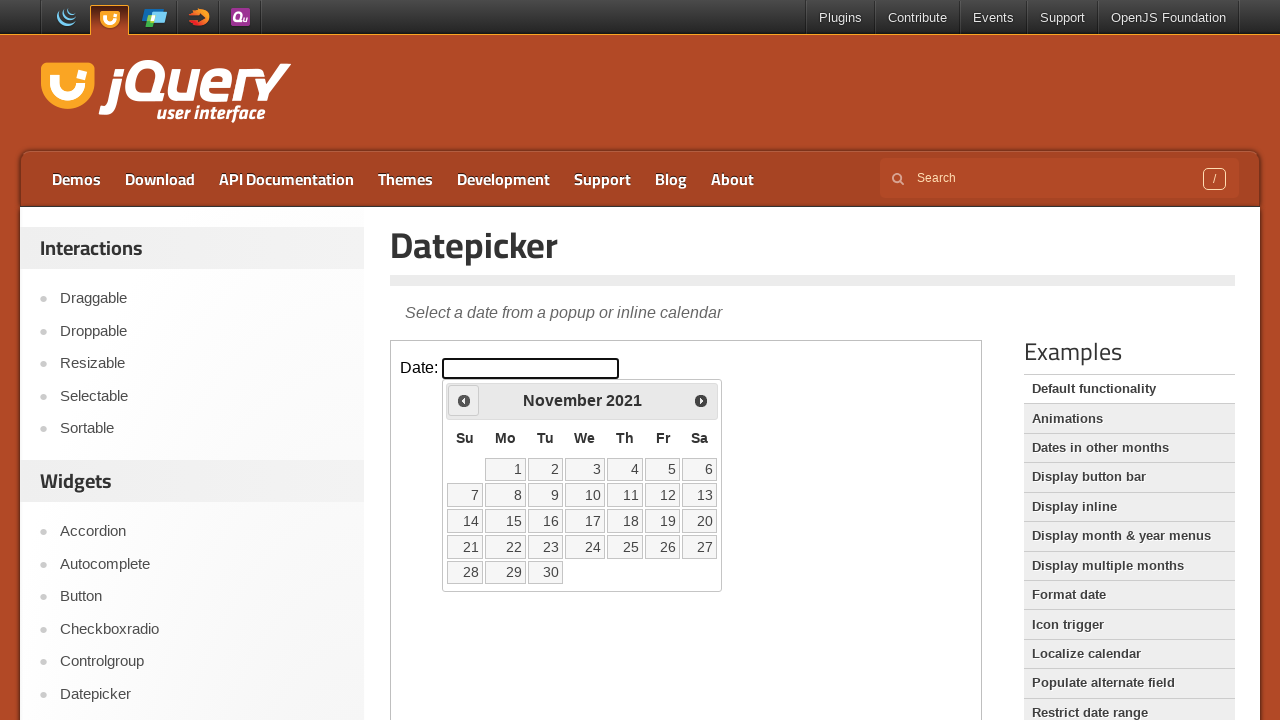

Checked current calendar date: November 2021
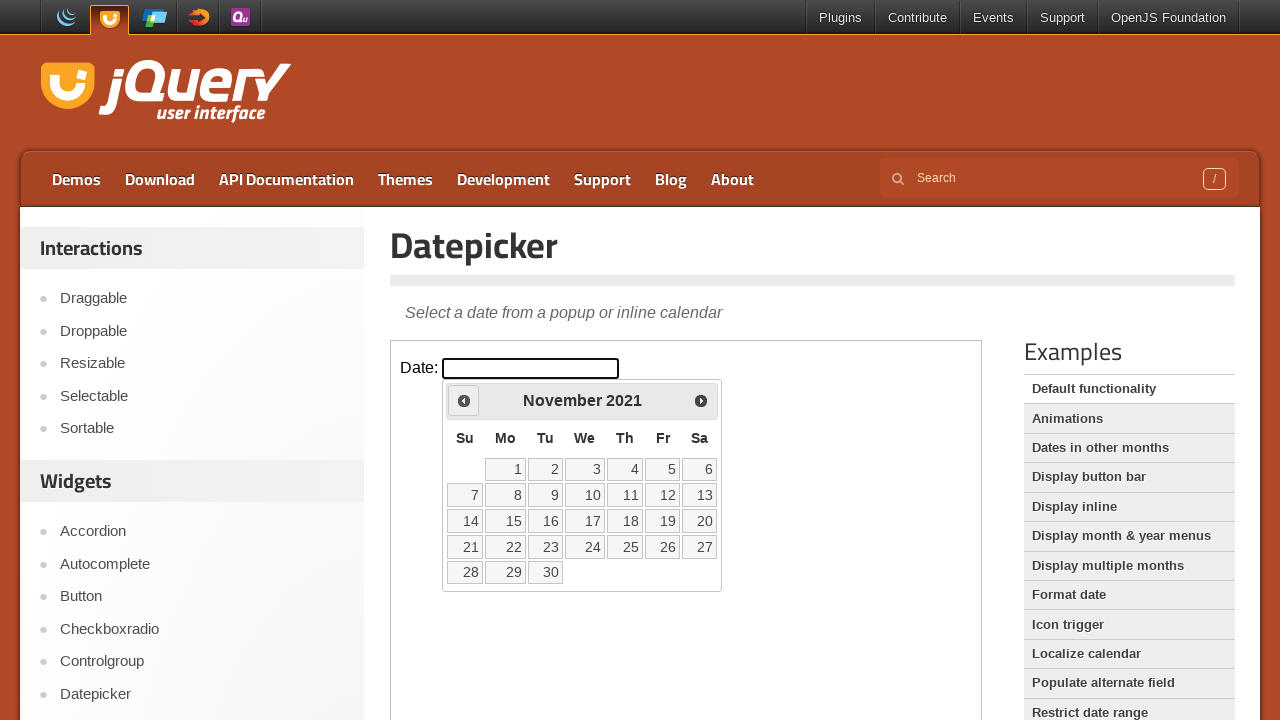

Clicked previous month button to navigate backwards at (464, 400) on iframe >> nth=0 >> internal:control=enter-frame >> span.ui-icon.ui-icon-circle-t
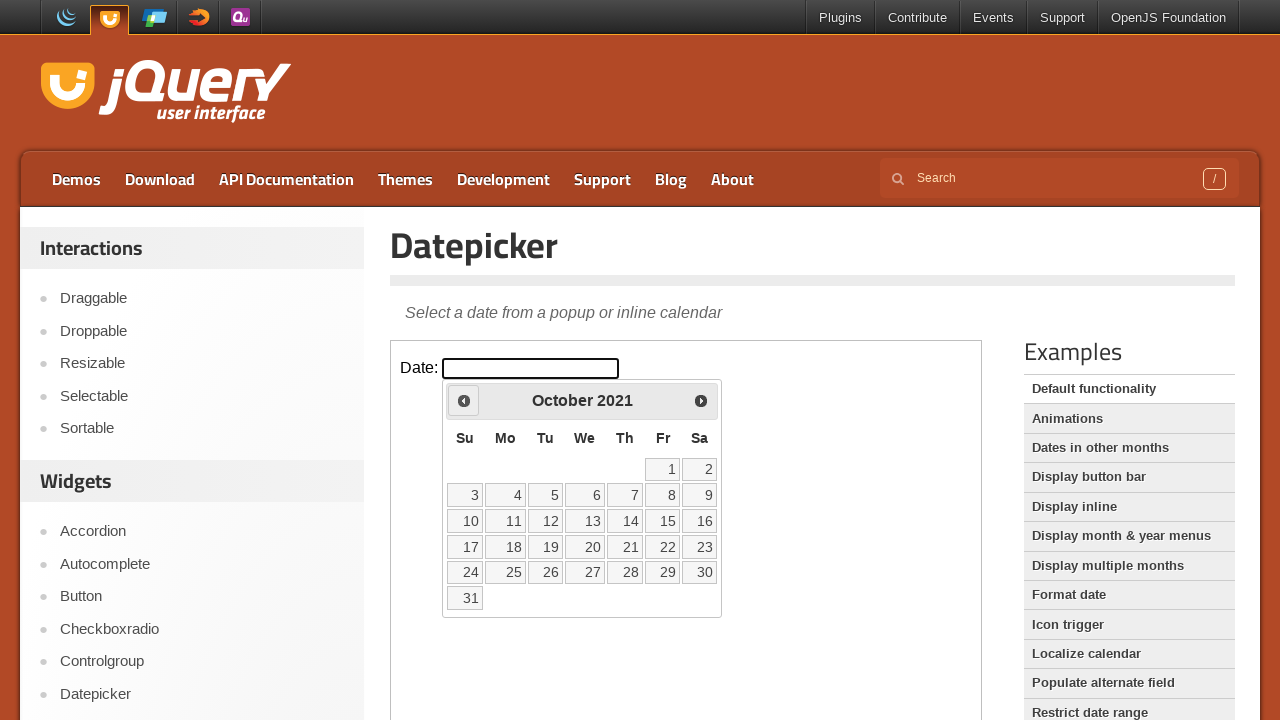

Checked current calendar date: October 2021
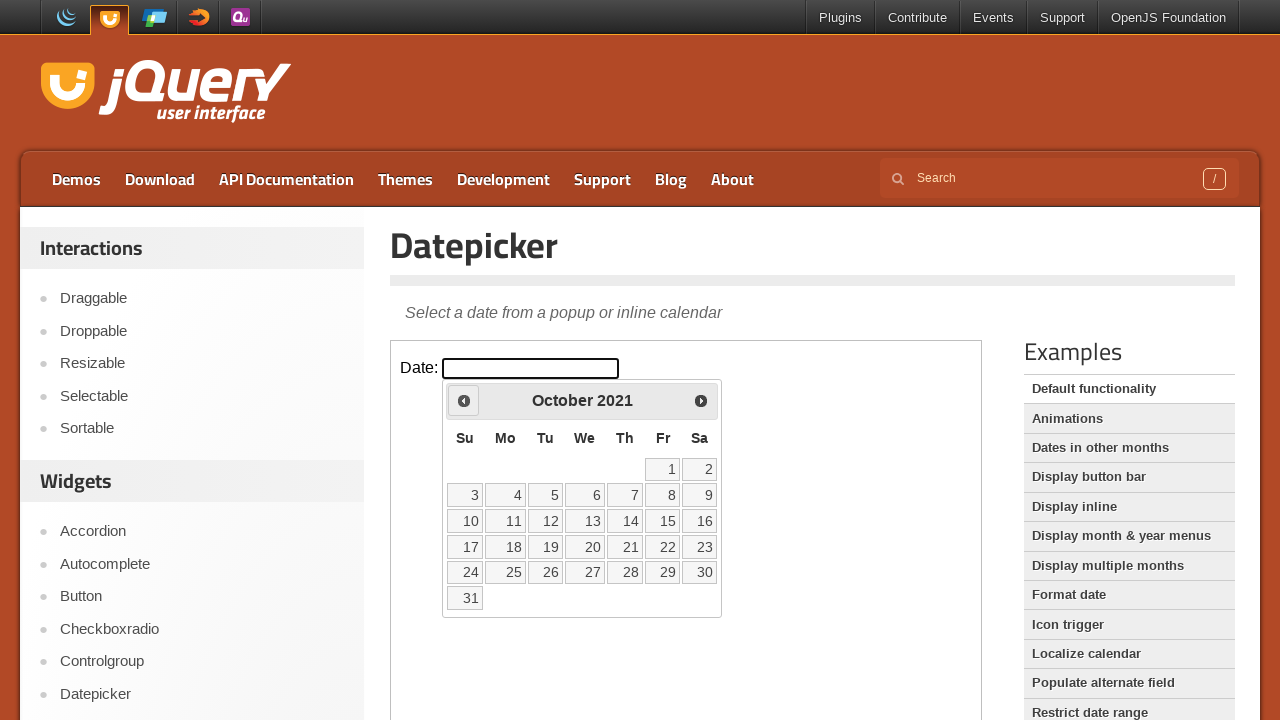

Clicked previous month button to navigate backwards at (464, 400) on iframe >> nth=0 >> internal:control=enter-frame >> span.ui-icon.ui-icon-circle-t
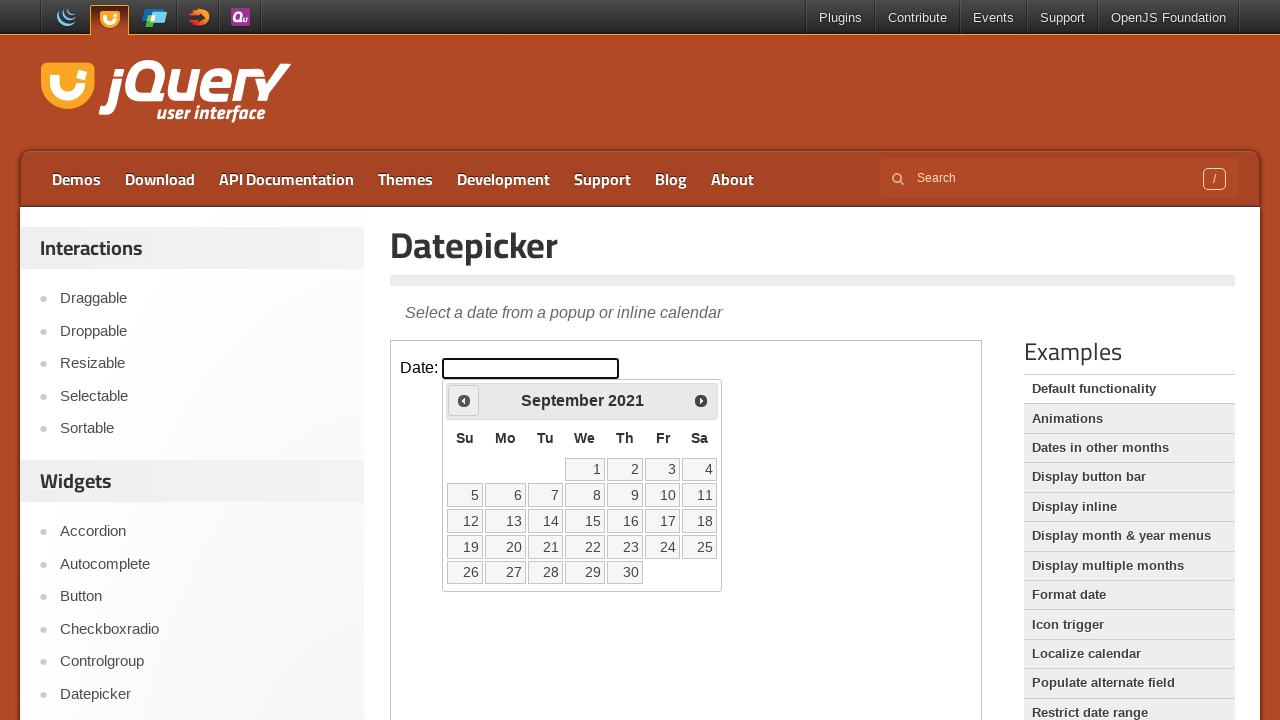

Checked current calendar date: September 2021
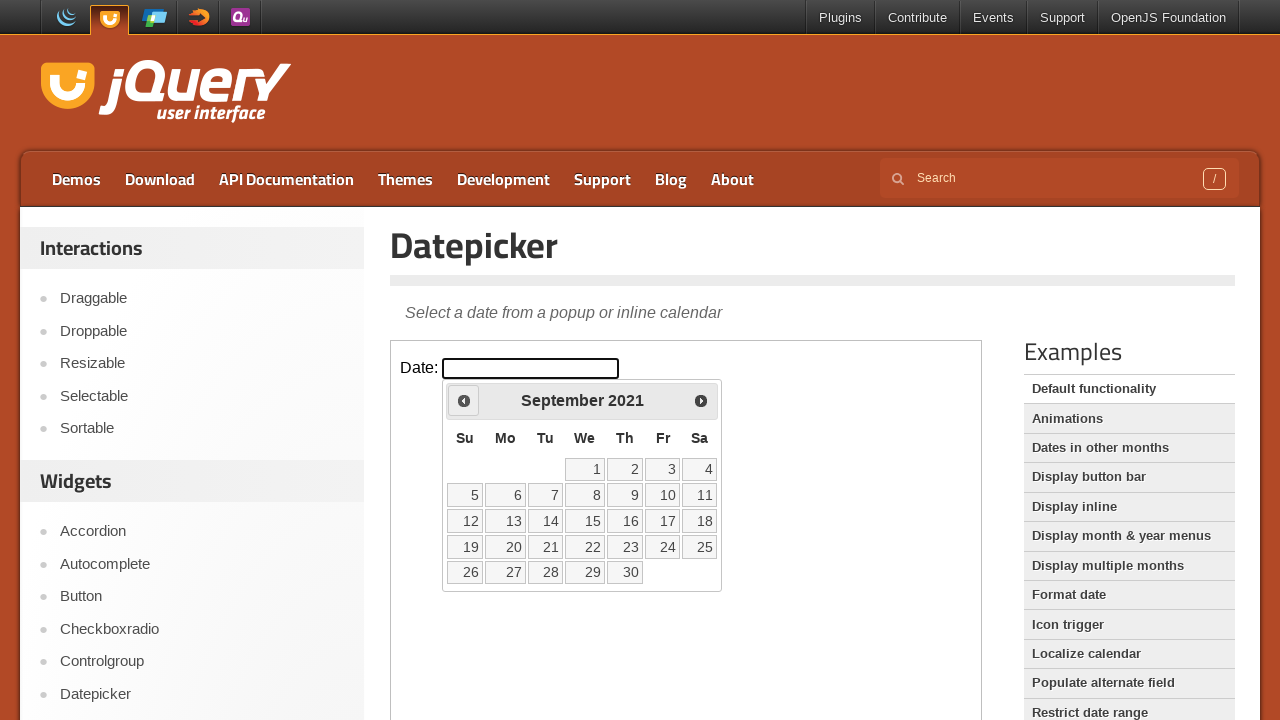

Clicked previous month button to navigate backwards at (464, 400) on iframe >> nth=0 >> internal:control=enter-frame >> span.ui-icon.ui-icon-circle-t
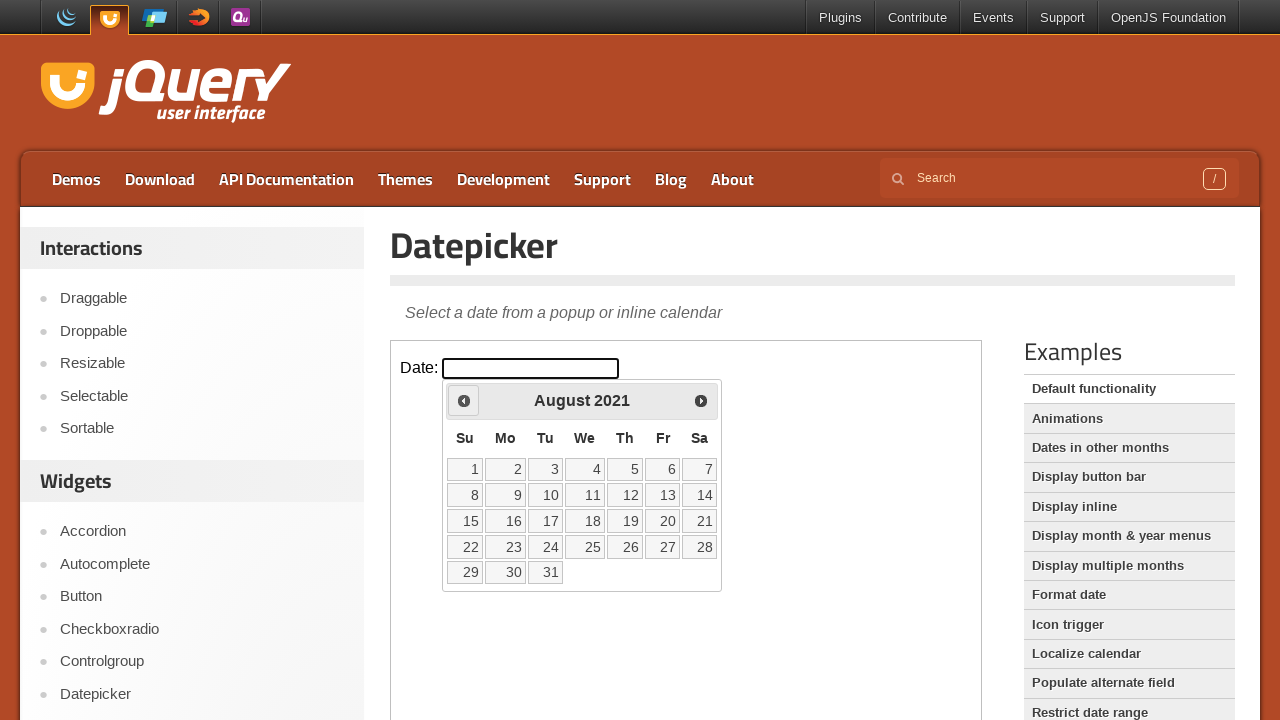

Checked current calendar date: August 2021
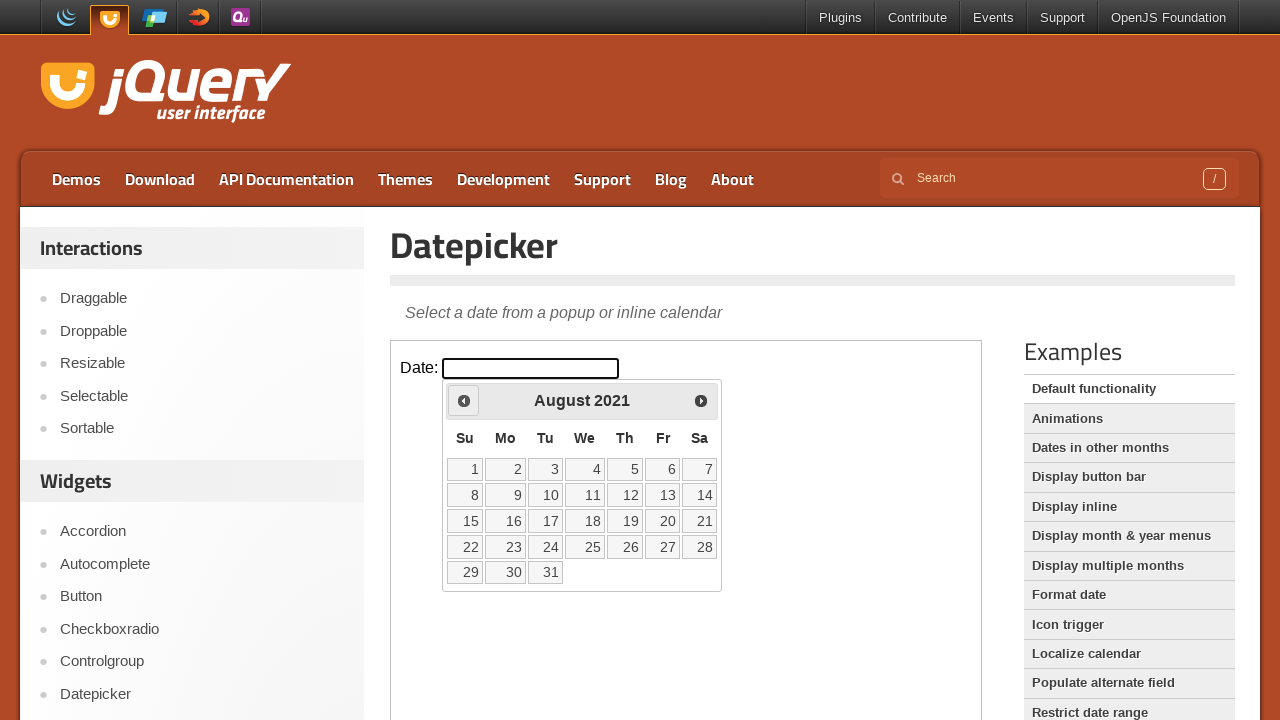

Clicked previous month button to navigate backwards at (464, 400) on iframe >> nth=0 >> internal:control=enter-frame >> span.ui-icon.ui-icon-circle-t
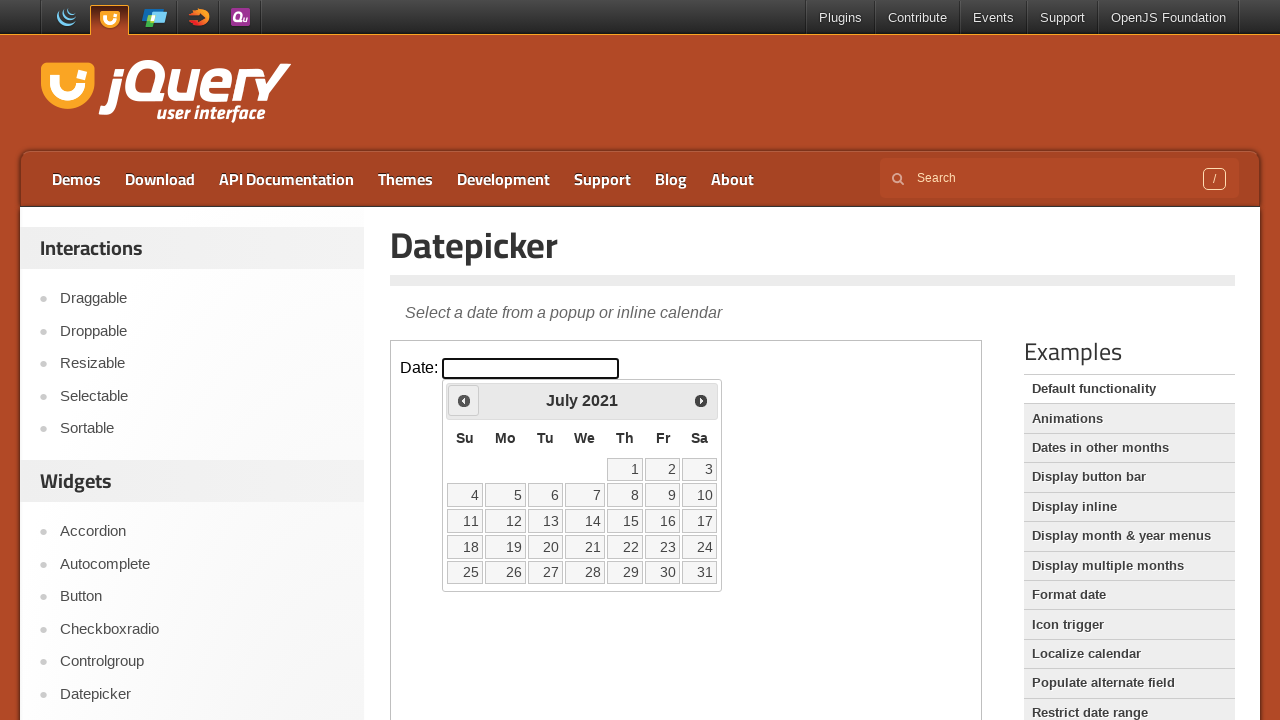

Checked current calendar date: July 2021
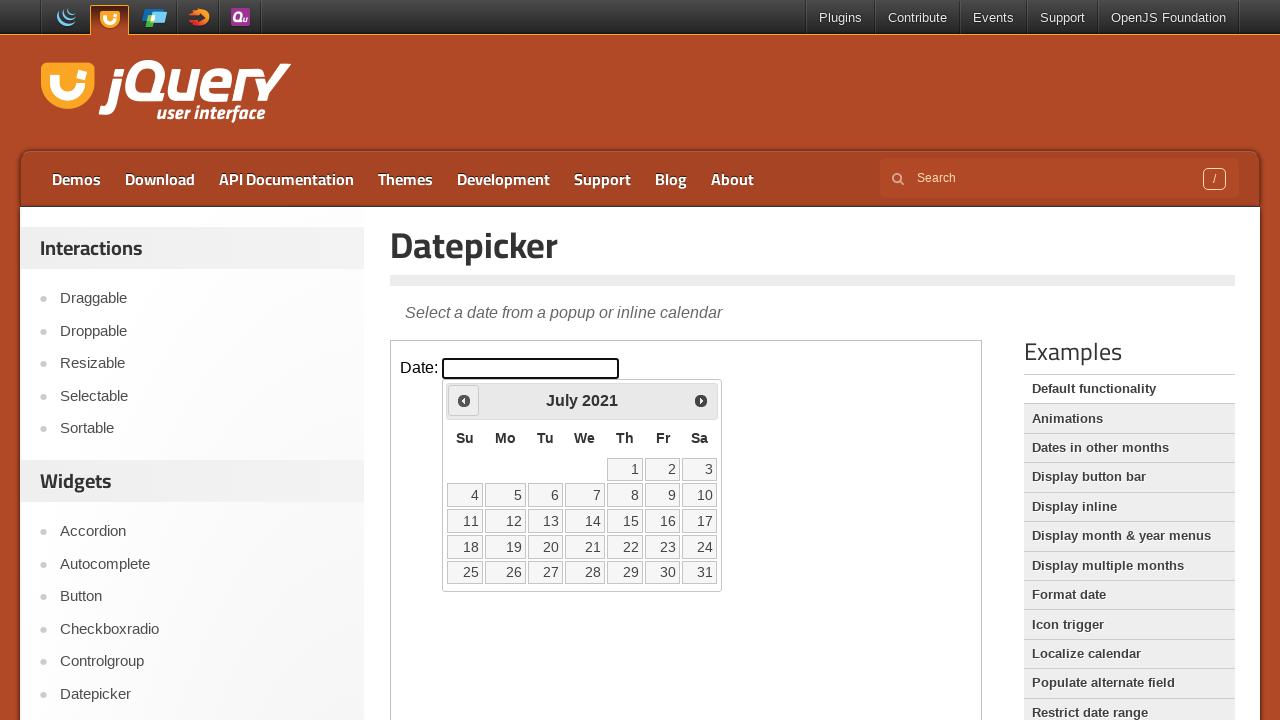

Clicked previous month button to navigate backwards at (464, 400) on iframe >> nth=0 >> internal:control=enter-frame >> span.ui-icon.ui-icon-circle-t
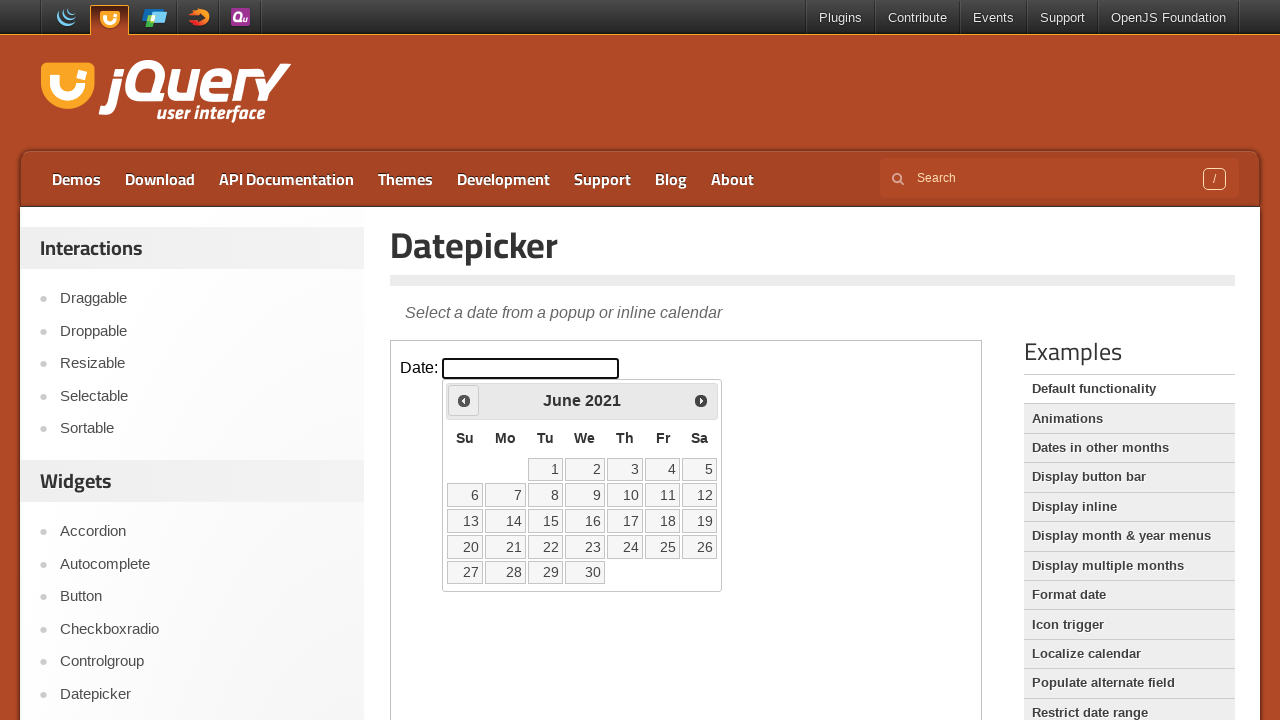

Checked current calendar date: June 2021
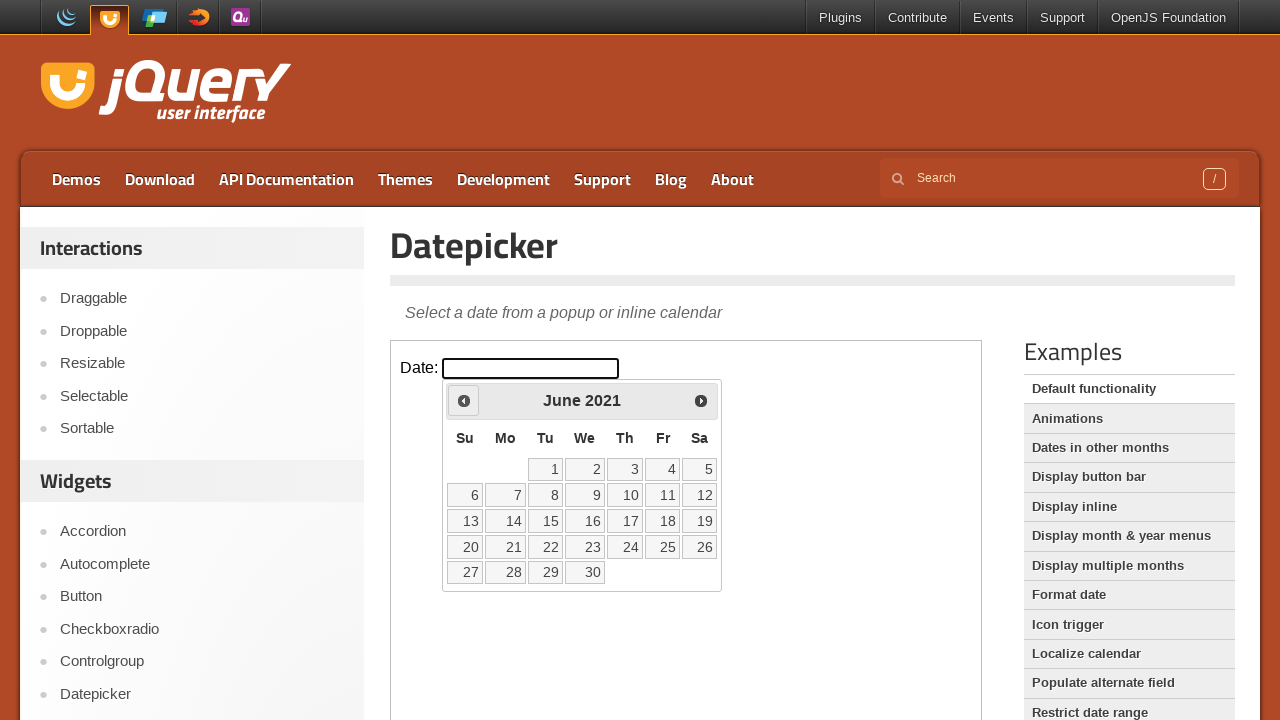

Clicked previous month button to navigate backwards at (464, 400) on iframe >> nth=0 >> internal:control=enter-frame >> span.ui-icon.ui-icon-circle-t
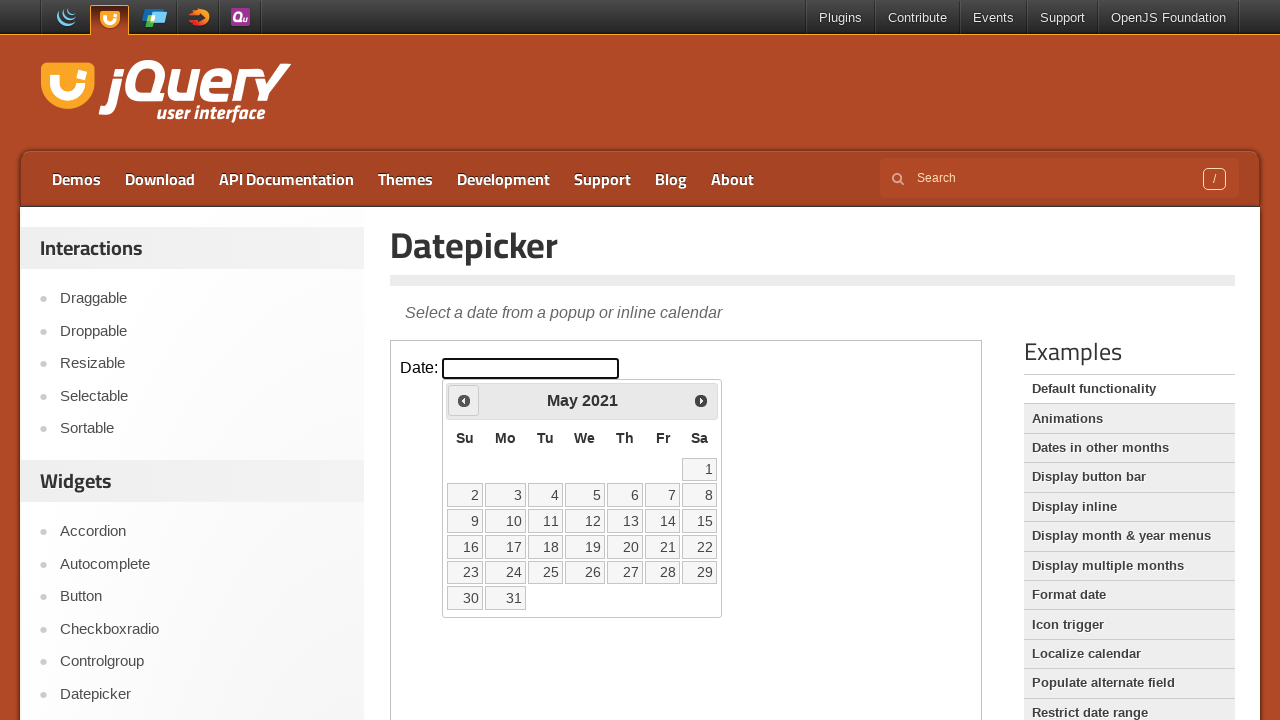

Checked current calendar date: May 2021
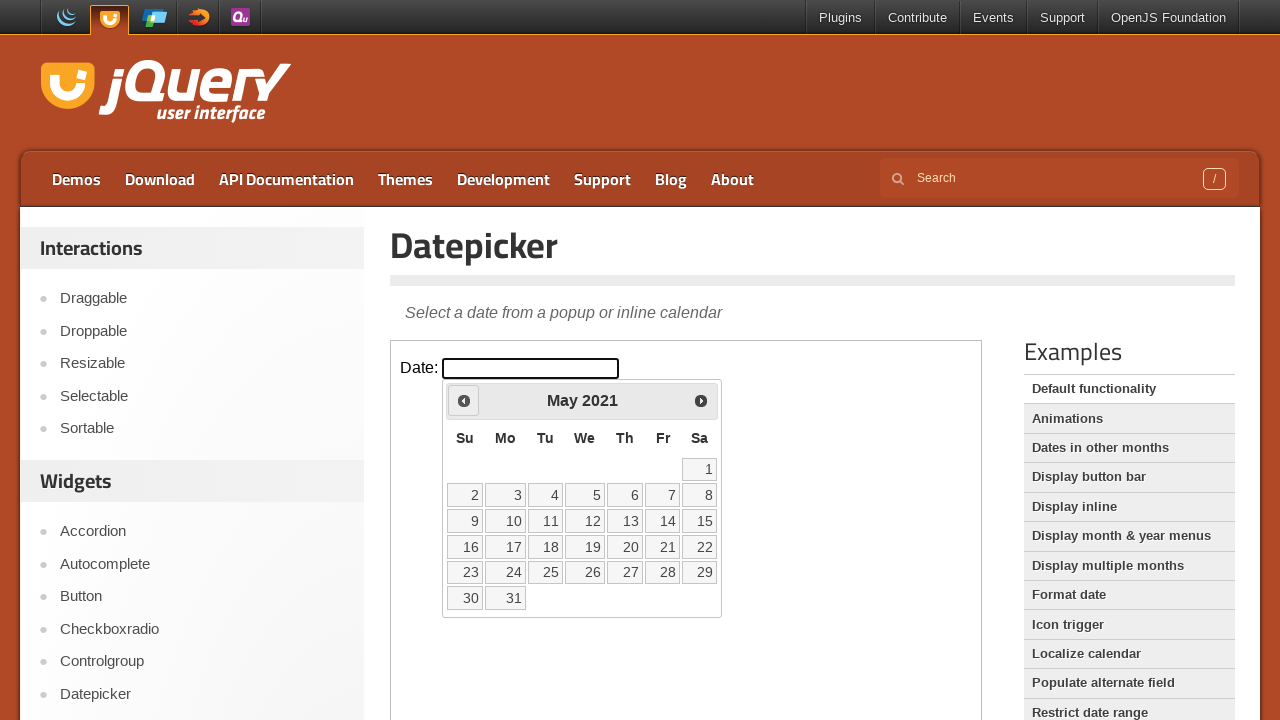

Clicked previous month button to navigate backwards at (464, 400) on iframe >> nth=0 >> internal:control=enter-frame >> span.ui-icon.ui-icon-circle-t
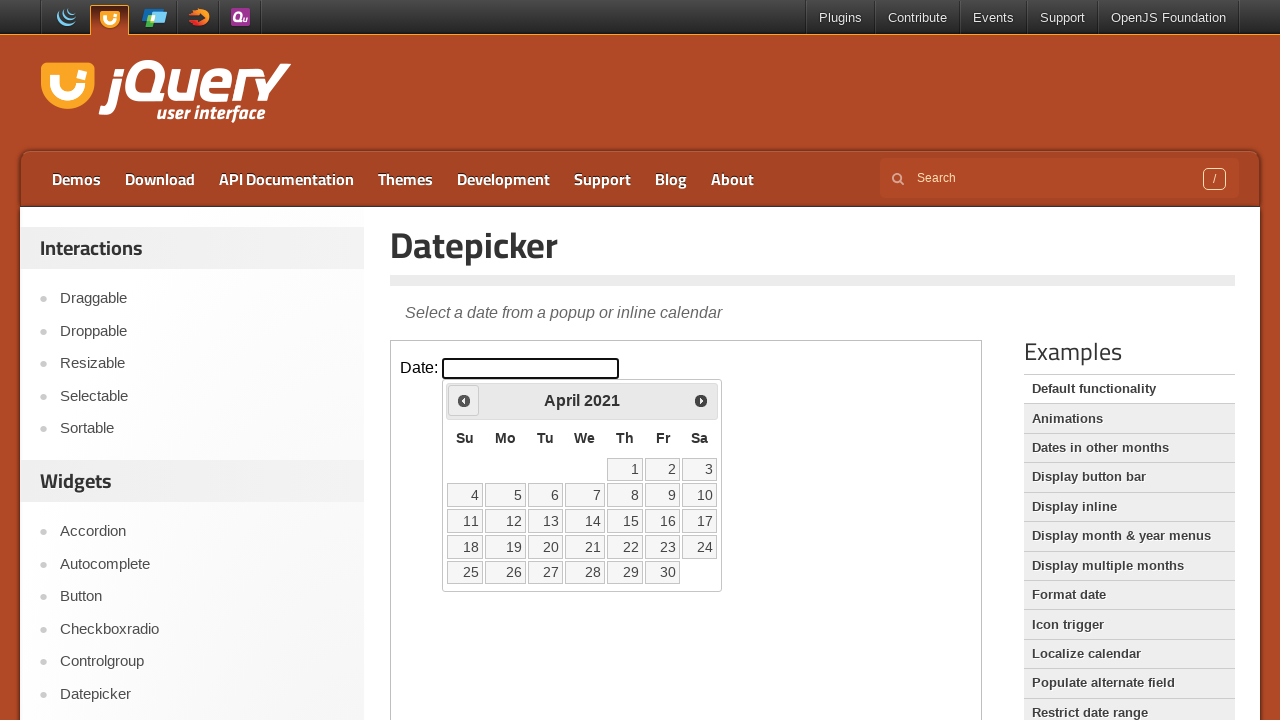

Checked current calendar date: April 2021
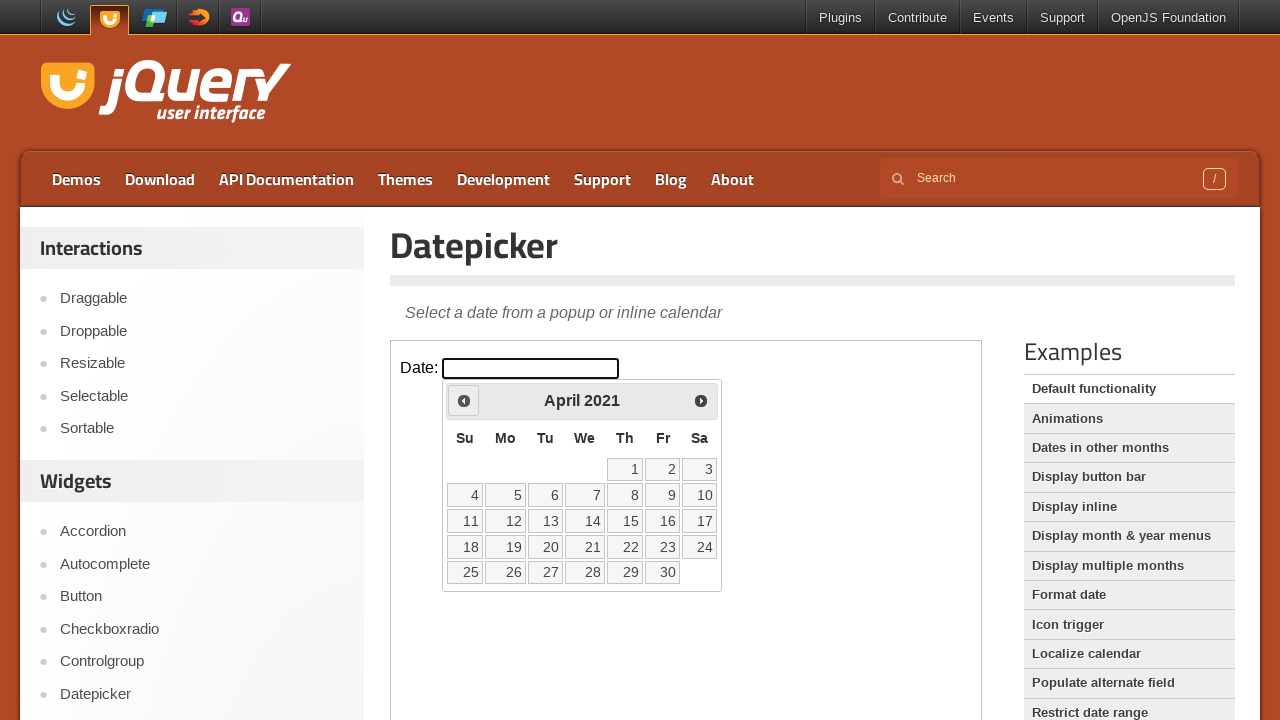

Clicked previous month button to navigate backwards at (464, 400) on iframe >> nth=0 >> internal:control=enter-frame >> span.ui-icon.ui-icon-circle-t
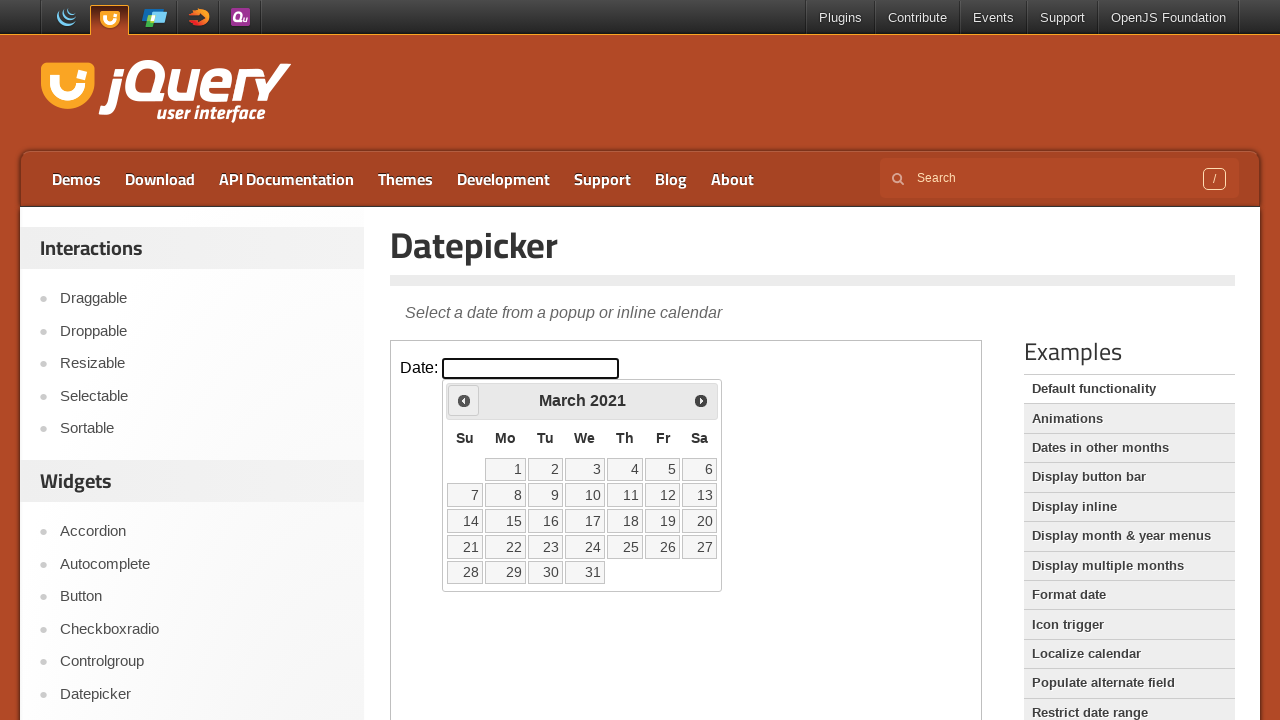

Checked current calendar date: March 2021
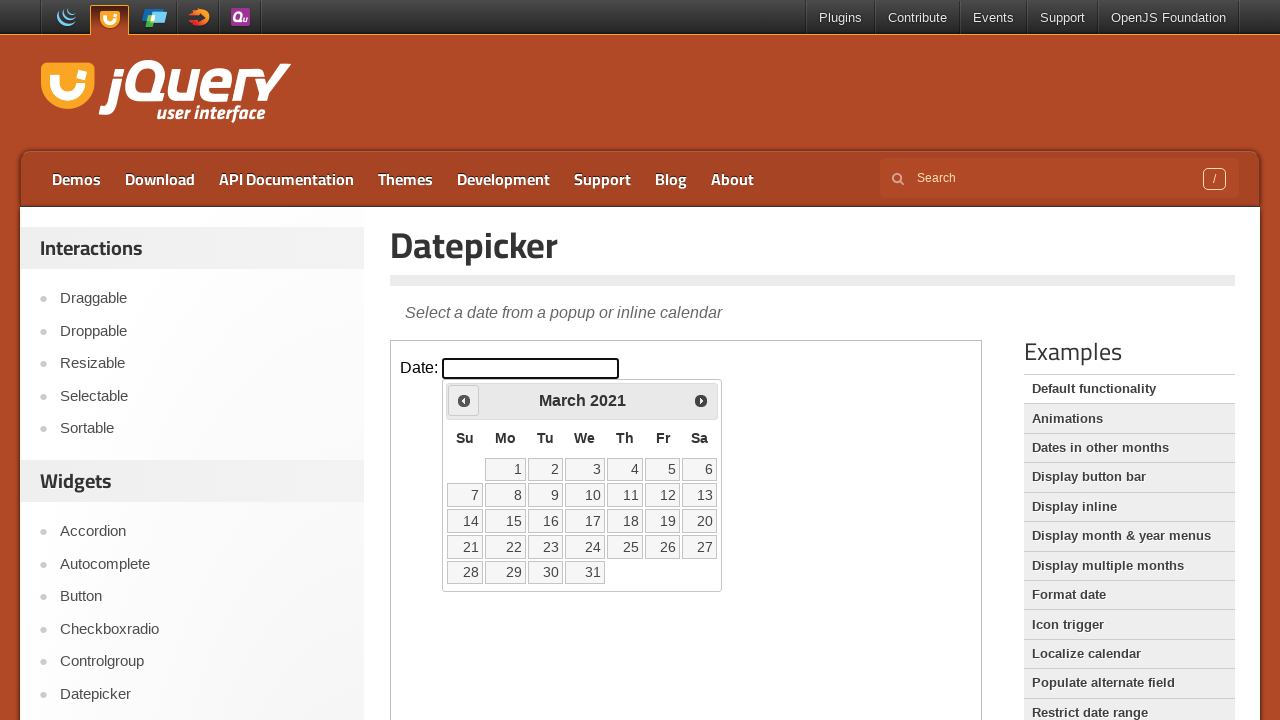

Clicked previous month button to navigate backwards at (464, 400) on iframe >> nth=0 >> internal:control=enter-frame >> span.ui-icon.ui-icon-circle-t
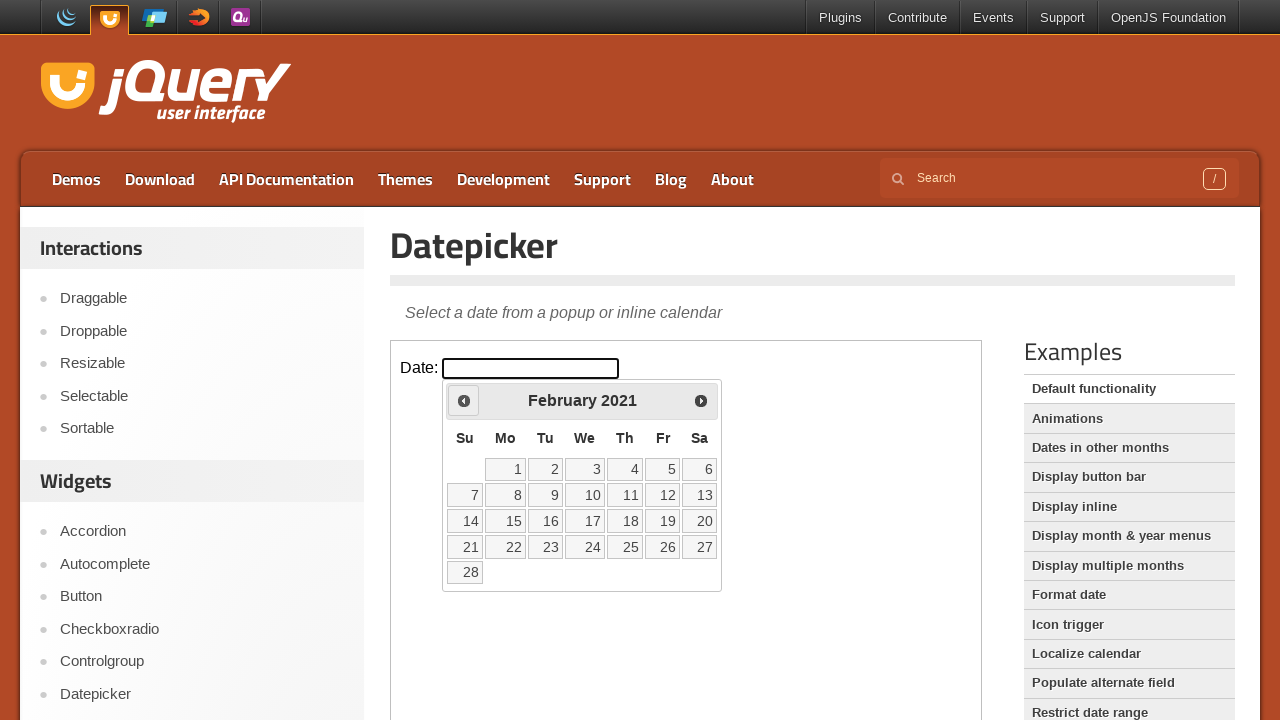

Checked current calendar date: February 2021
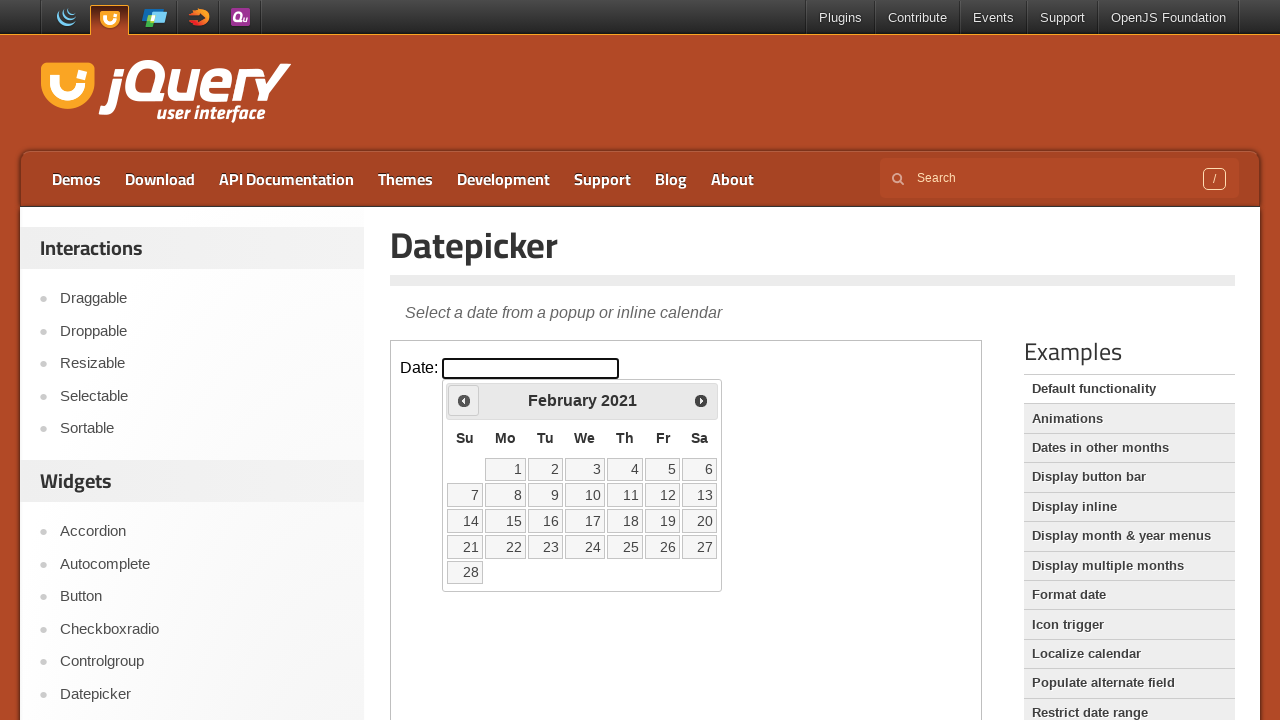

Clicked previous month button to navigate backwards at (464, 400) on iframe >> nth=0 >> internal:control=enter-frame >> span.ui-icon.ui-icon-circle-t
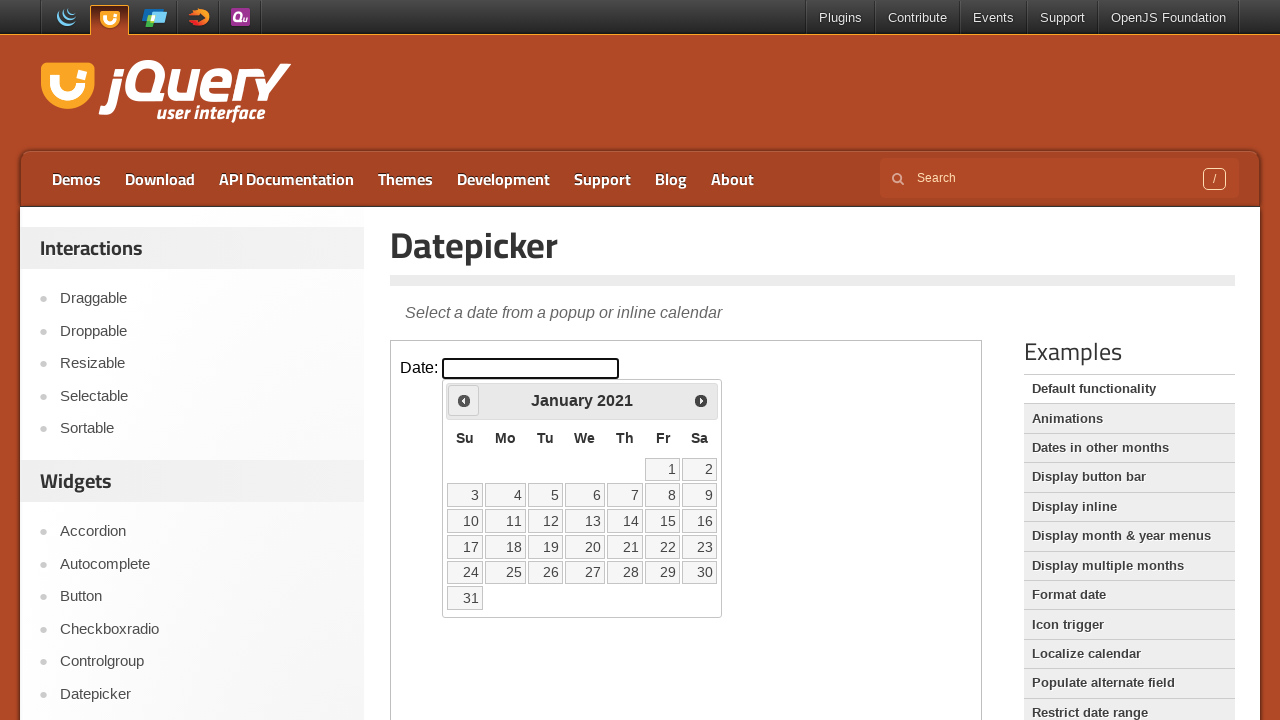

Checked current calendar date: January 2021
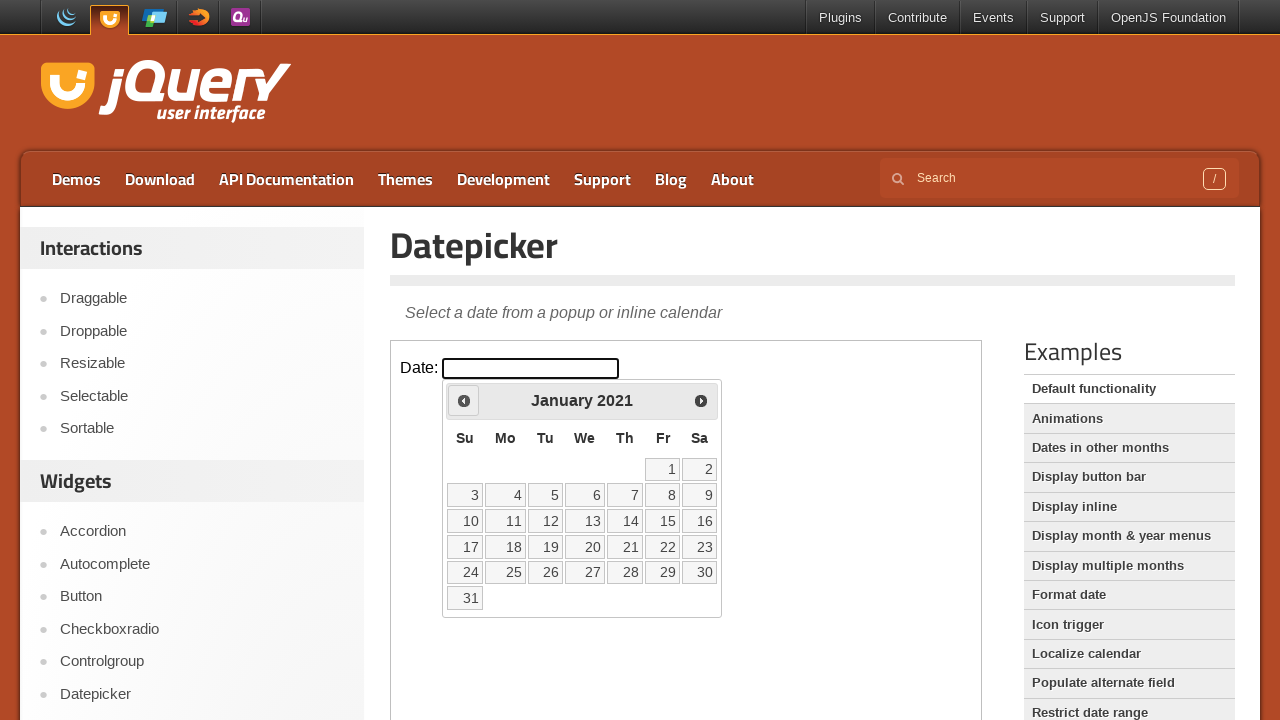

Clicked previous month button to navigate backwards at (464, 400) on iframe >> nth=0 >> internal:control=enter-frame >> span.ui-icon.ui-icon-circle-t
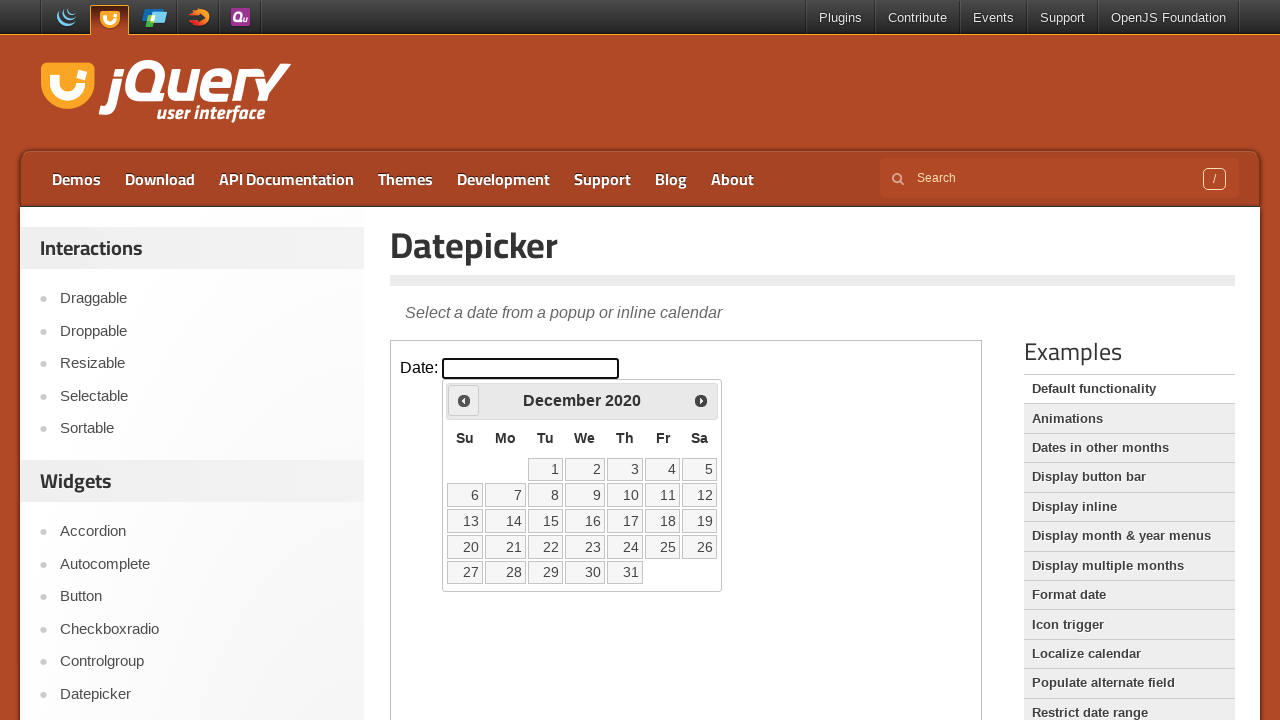

Checked current calendar date: December 2020
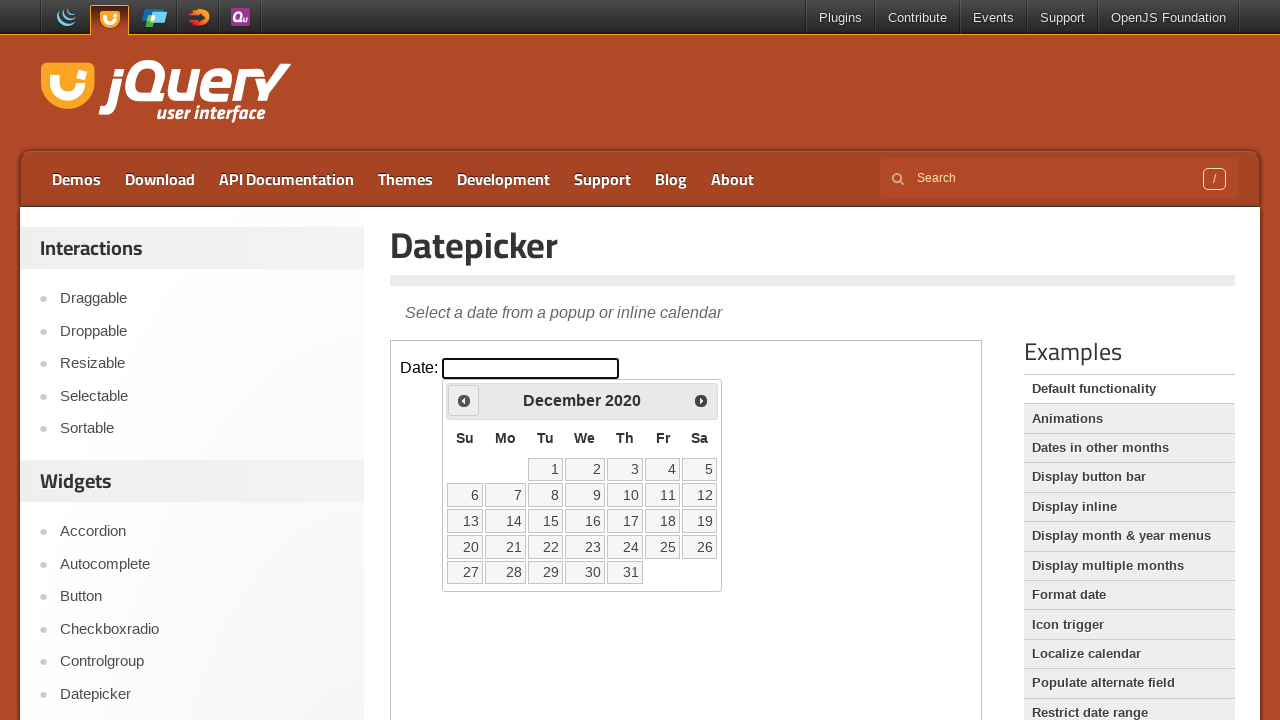

Clicked previous month button to navigate backwards at (464, 400) on iframe >> nth=0 >> internal:control=enter-frame >> span.ui-icon.ui-icon-circle-t
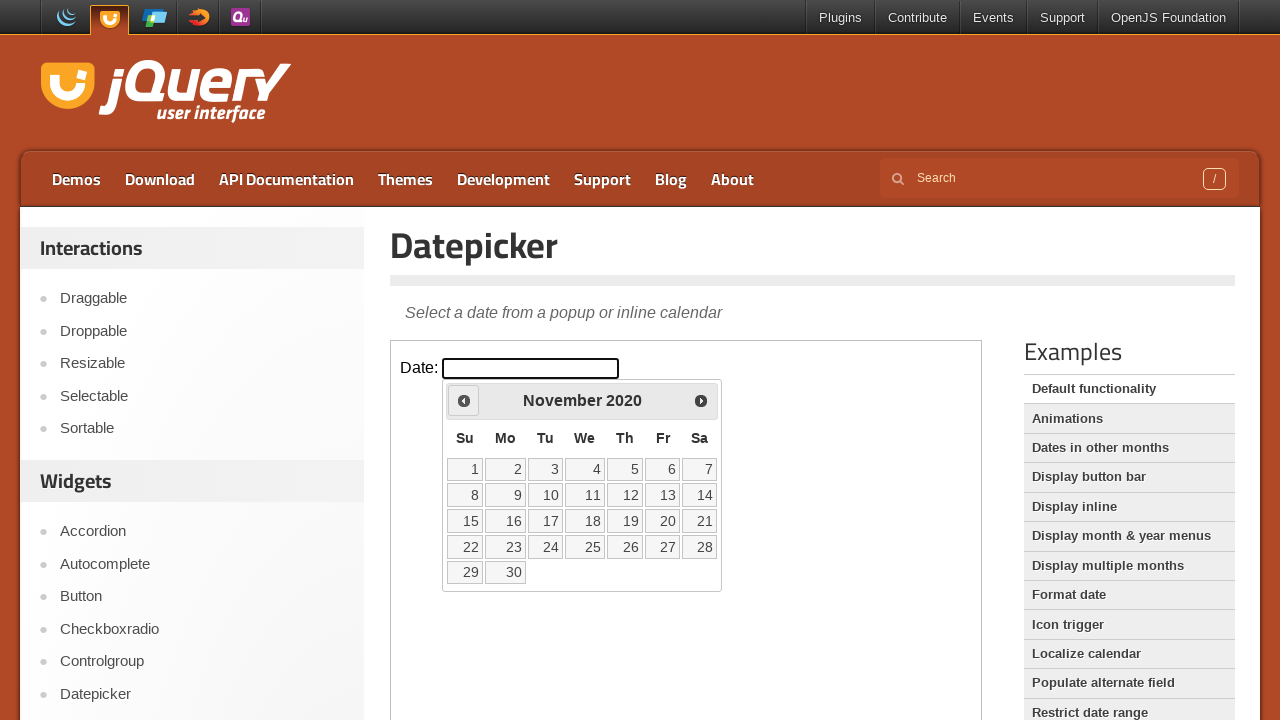

Checked current calendar date: November 2020
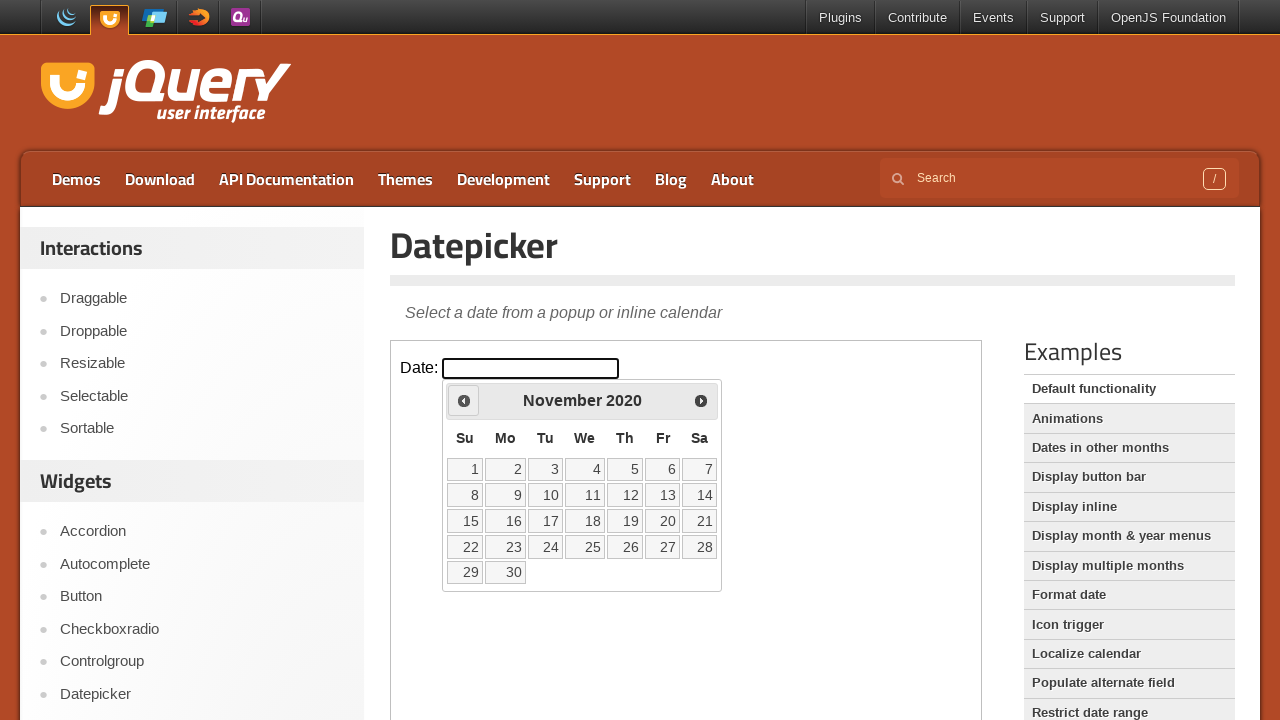

Clicked previous month button to navigate backwards at (464, 400) on iframe >> nth=0 >> internal:control=enter-frame >> span.ui-icon.ui-icon-circle-t
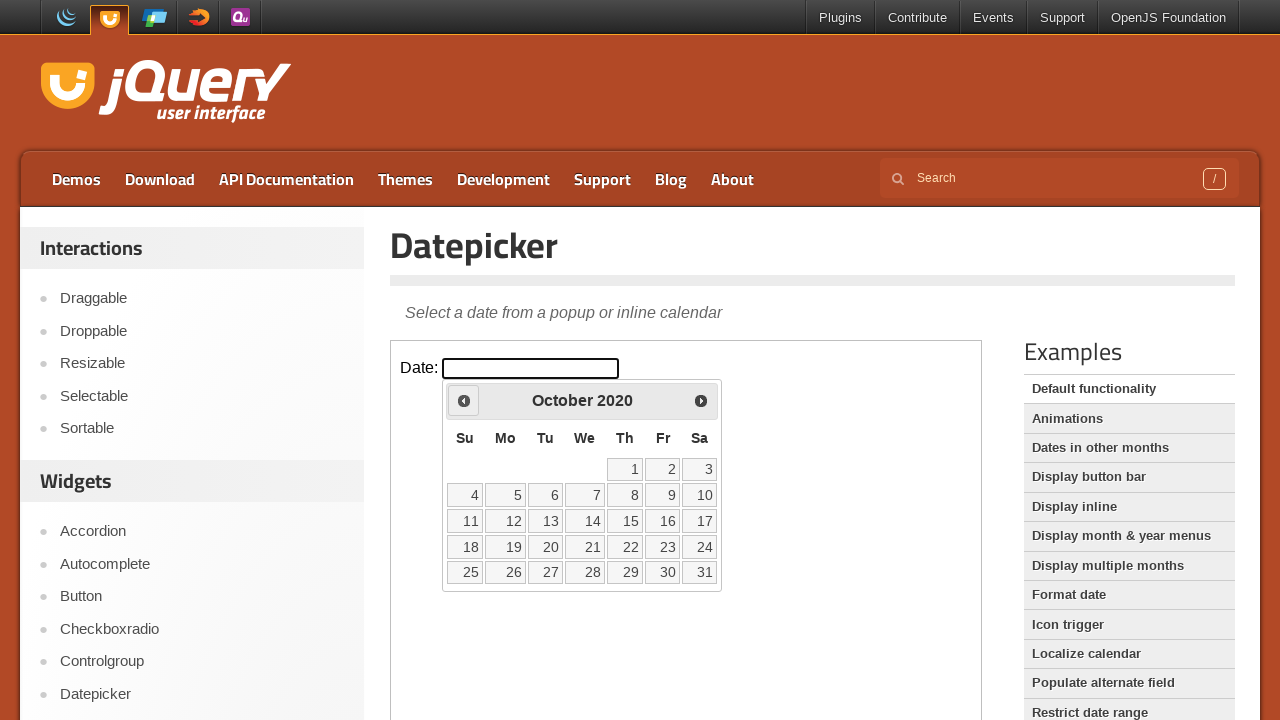

Checked current calendar date: October 2020
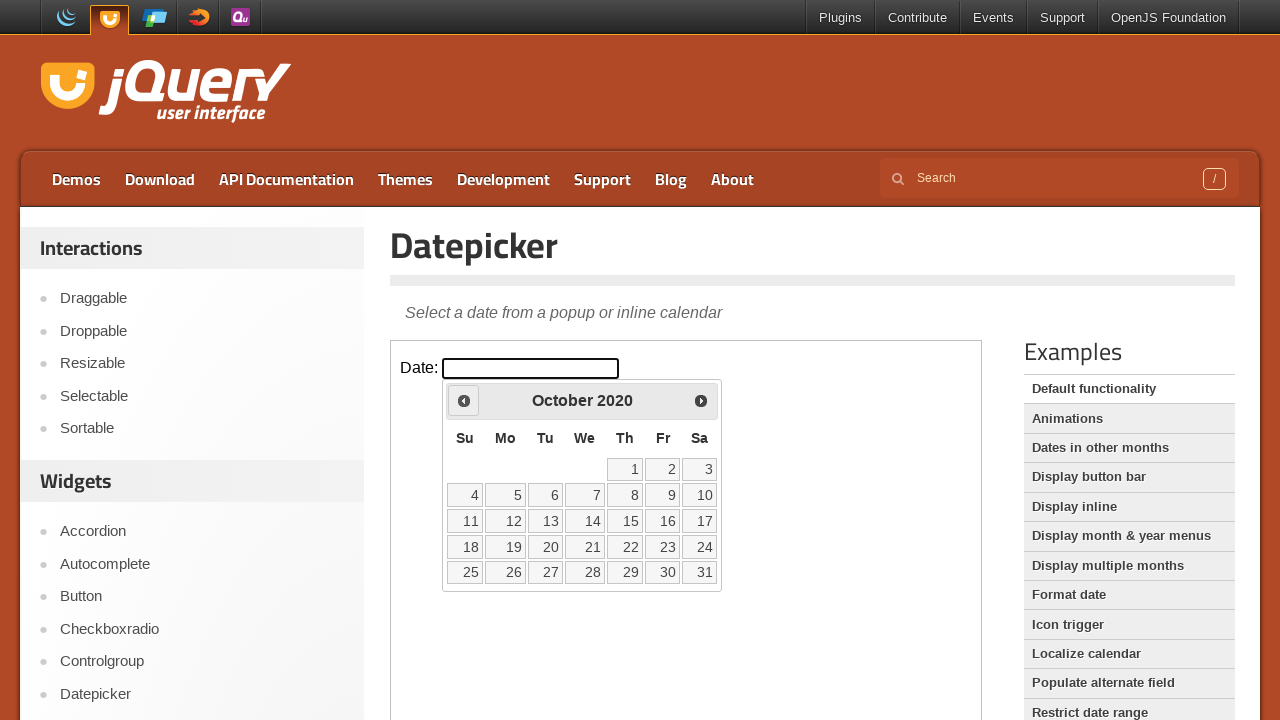

Clicked previous month button to navigate backwards at (464, 400) on iframe >> nth=0 >> internal:control=enter-frame >> span.ui-icon.ui-icon-circle-t
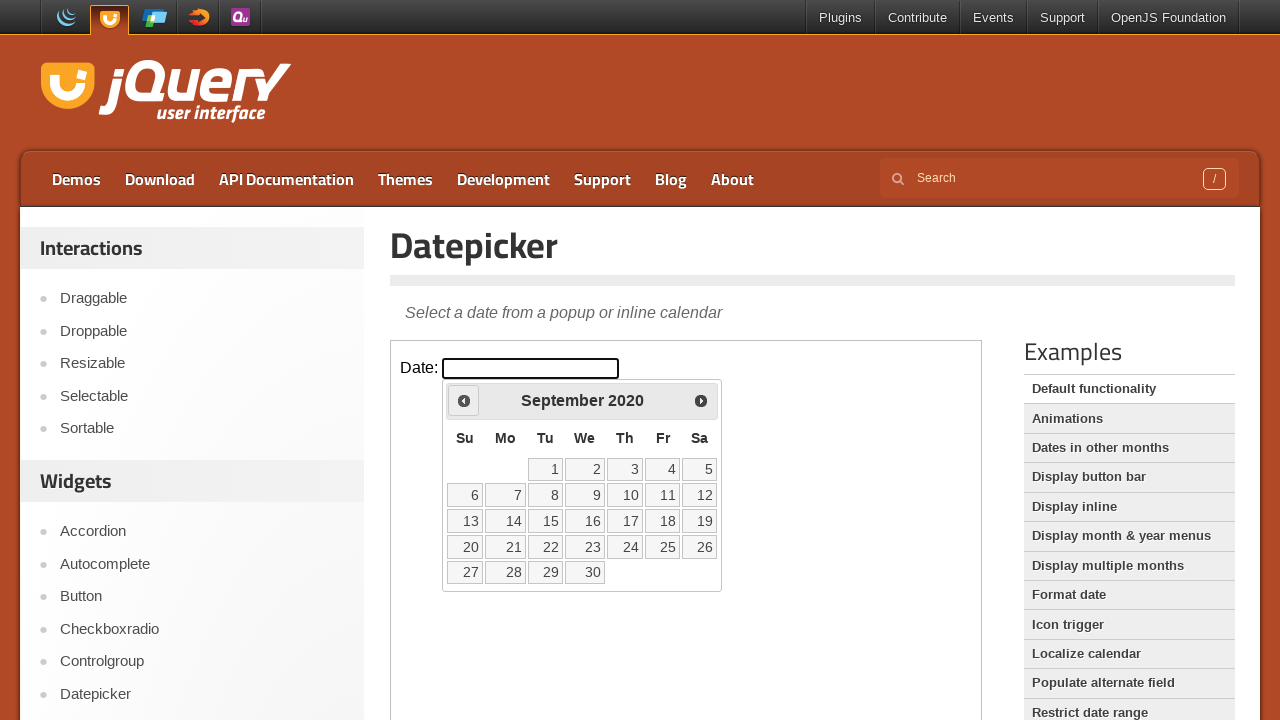

Checked current calendar date: September 2020
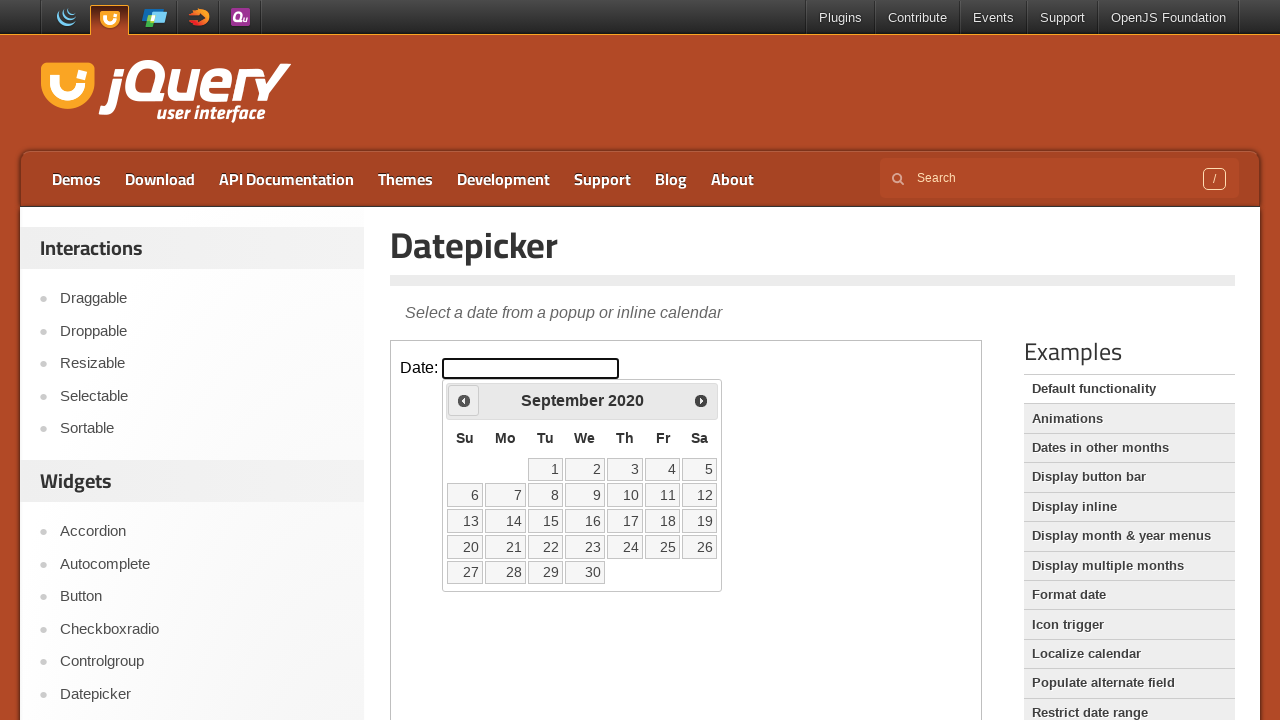

Clicked previous month button to navigate backwards at (464, 400) on iframe >> nth=0 >> internal:control=enter-frame >> span.ui-icon.ui-icon-circle-t
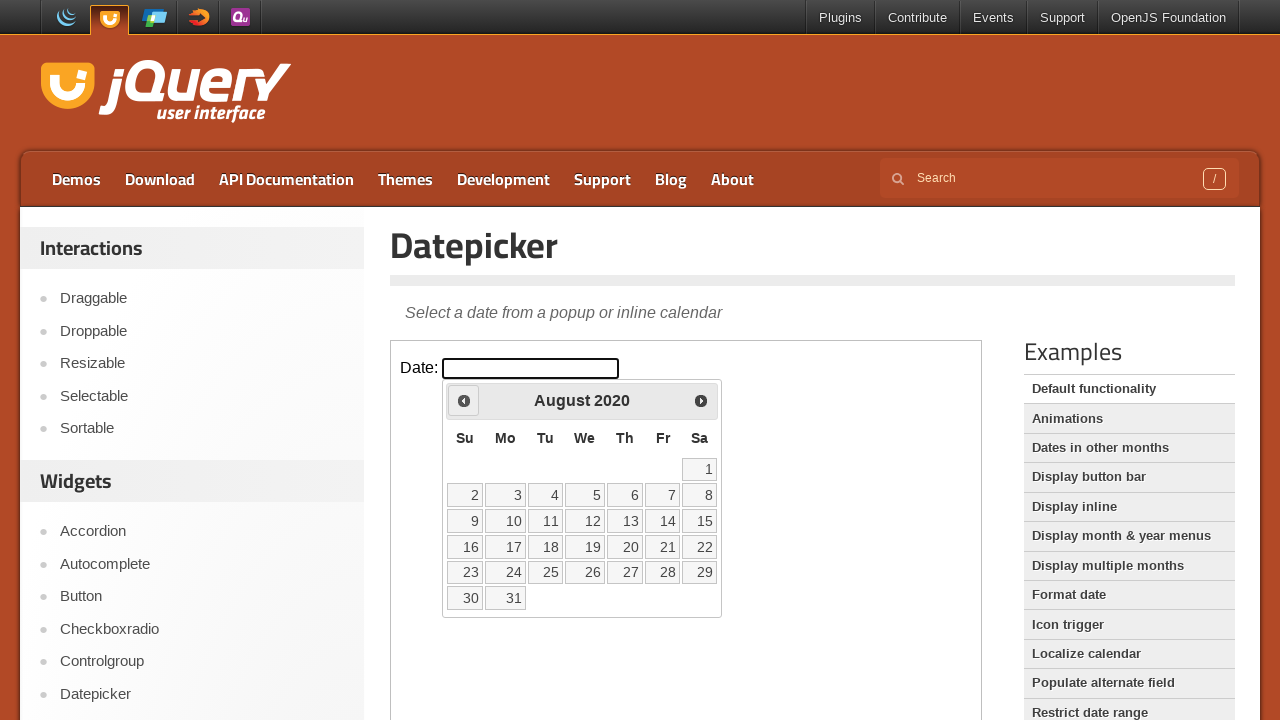

Checked current calendar date: August 2020
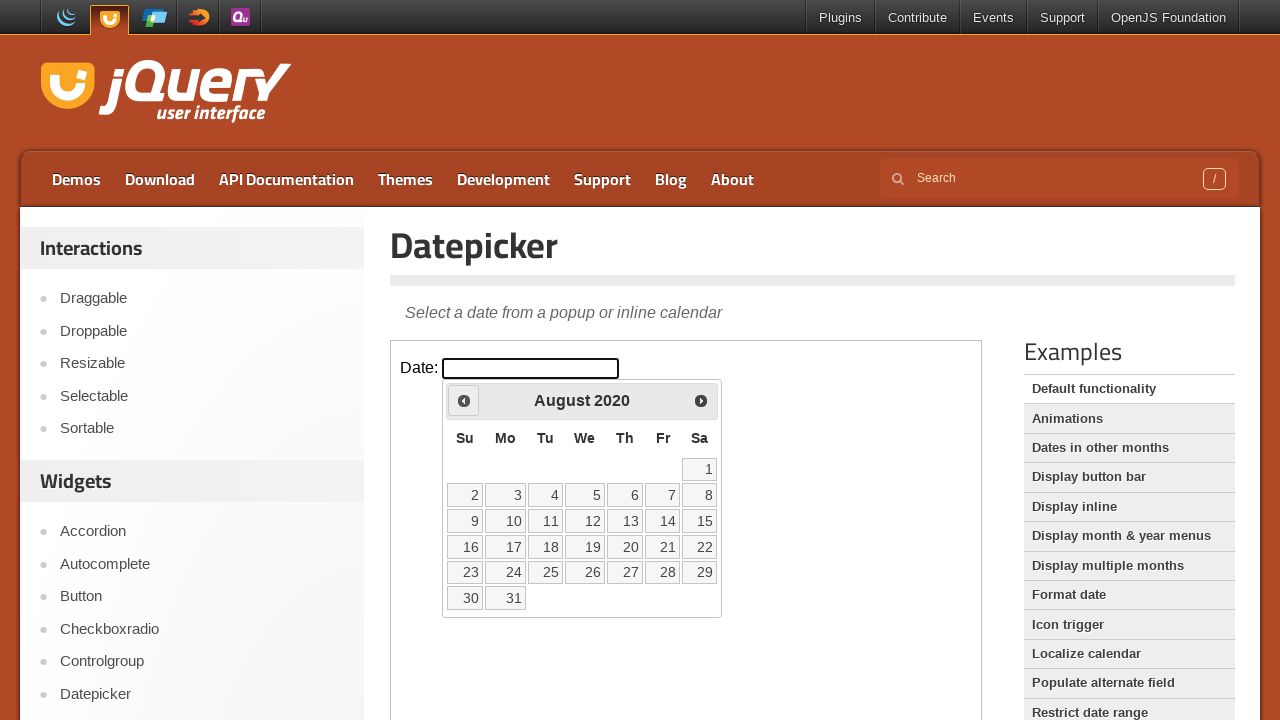

Clicked previous month button to navigate backwards at (464, 400) on iframe >> nth=0 >> internal:control=enter-frame >> span.ui-icon.ui-icon-circle-t
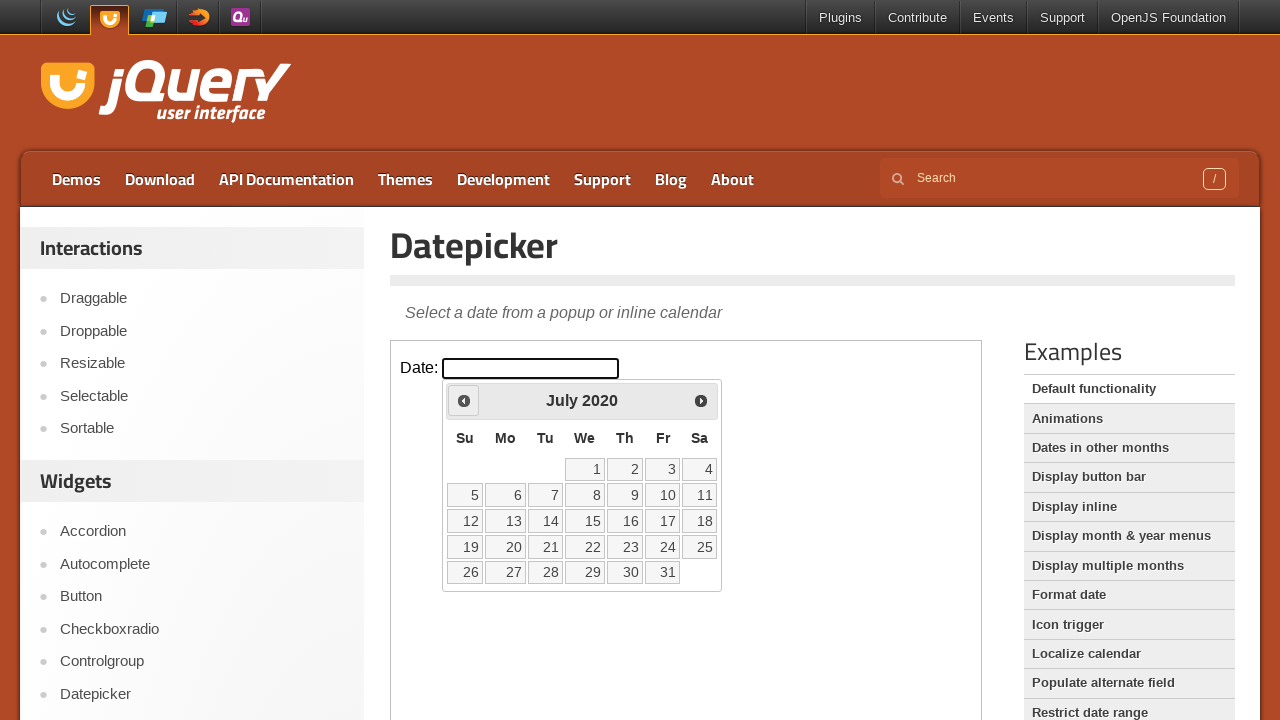

Checked current calendar date: July 2020
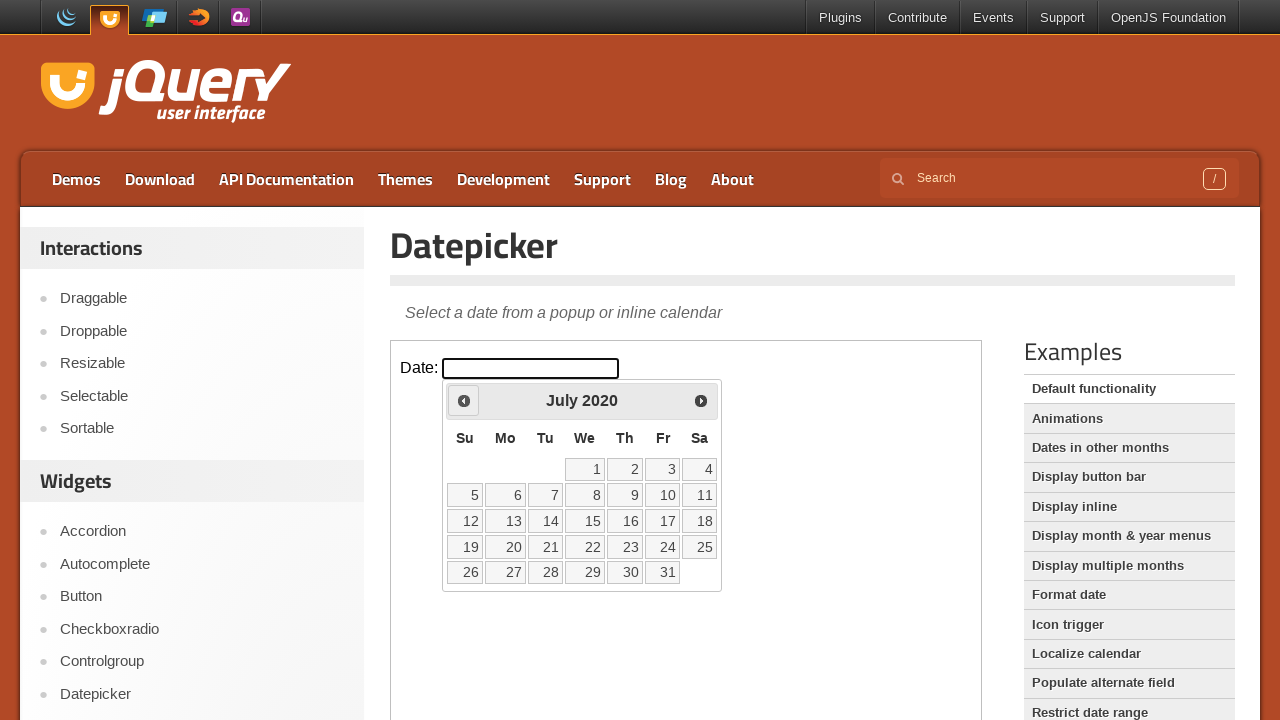

Clicked previous month button to navigate backwards at (464, 400) on iframe >> nth=0 >> internal:control=enter-frame >> span.ui-icon.ui-icon-circle-t
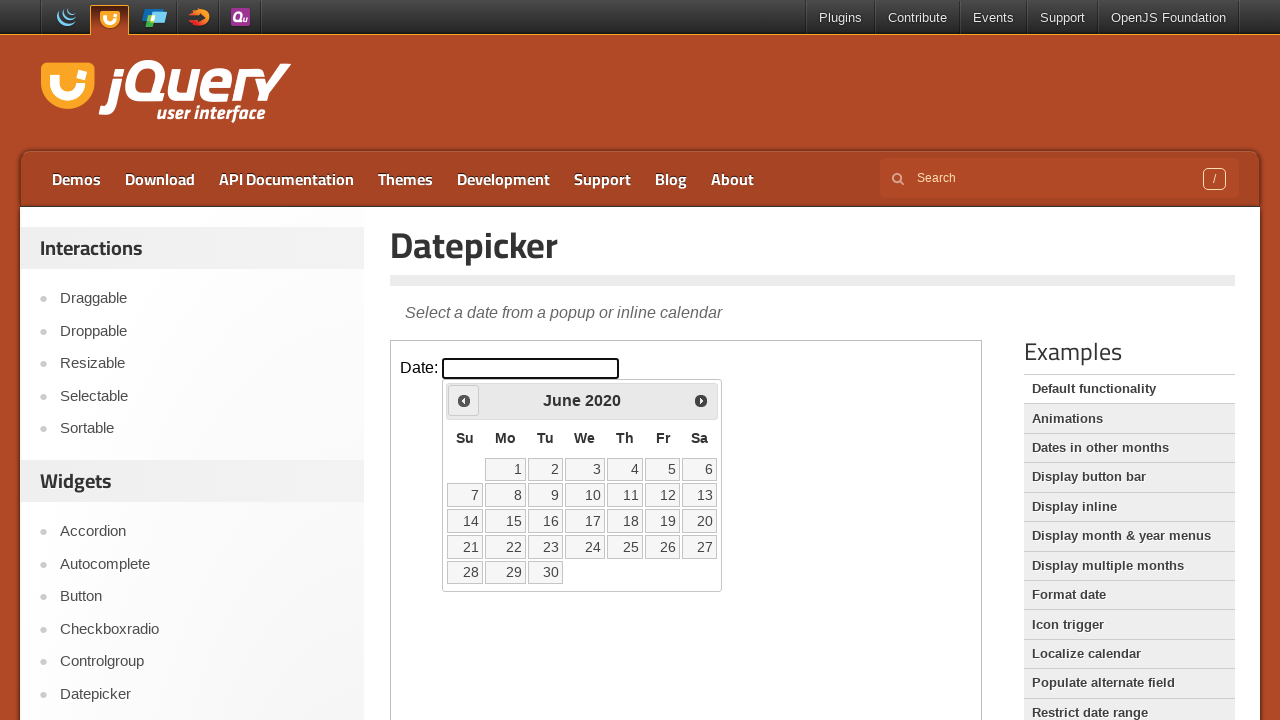

Checked current calendar date: June 2020
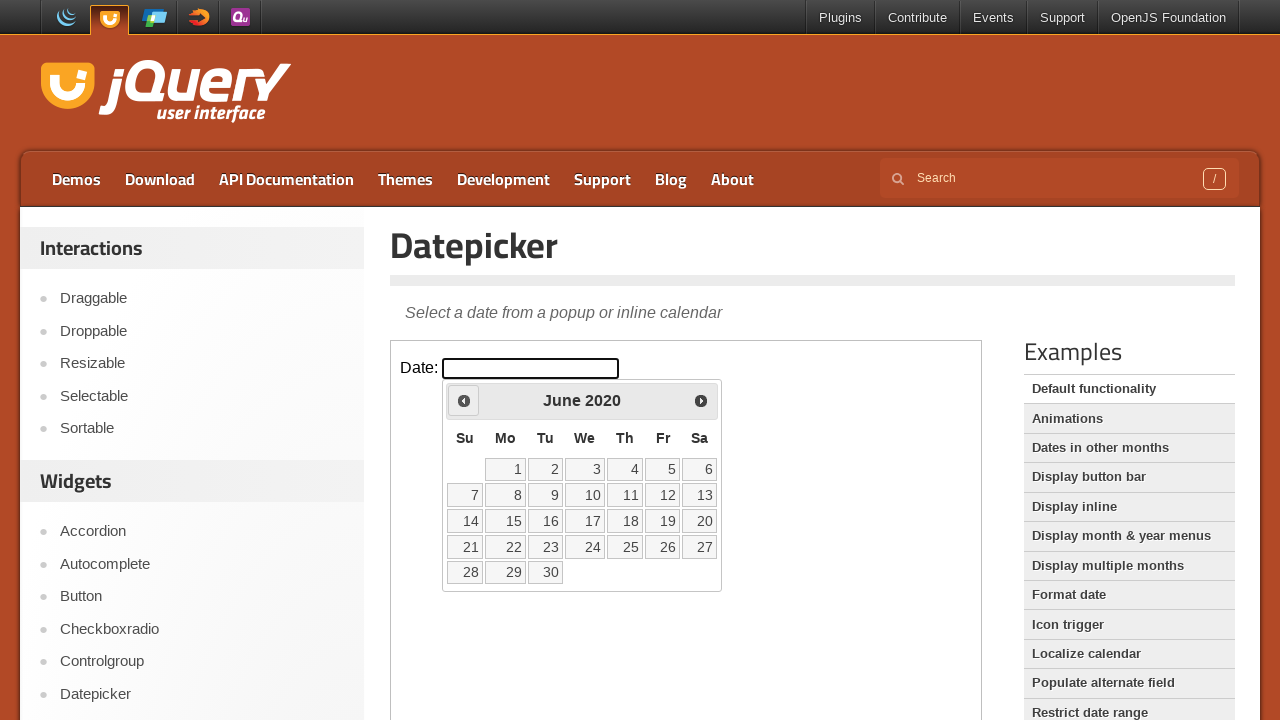

Selected day 5 from calendar (June 5, 2020) at (663, 469) on iframe >> nth=0 >> internal:control=enter-frame >> table.ui-datepicker-calendar 
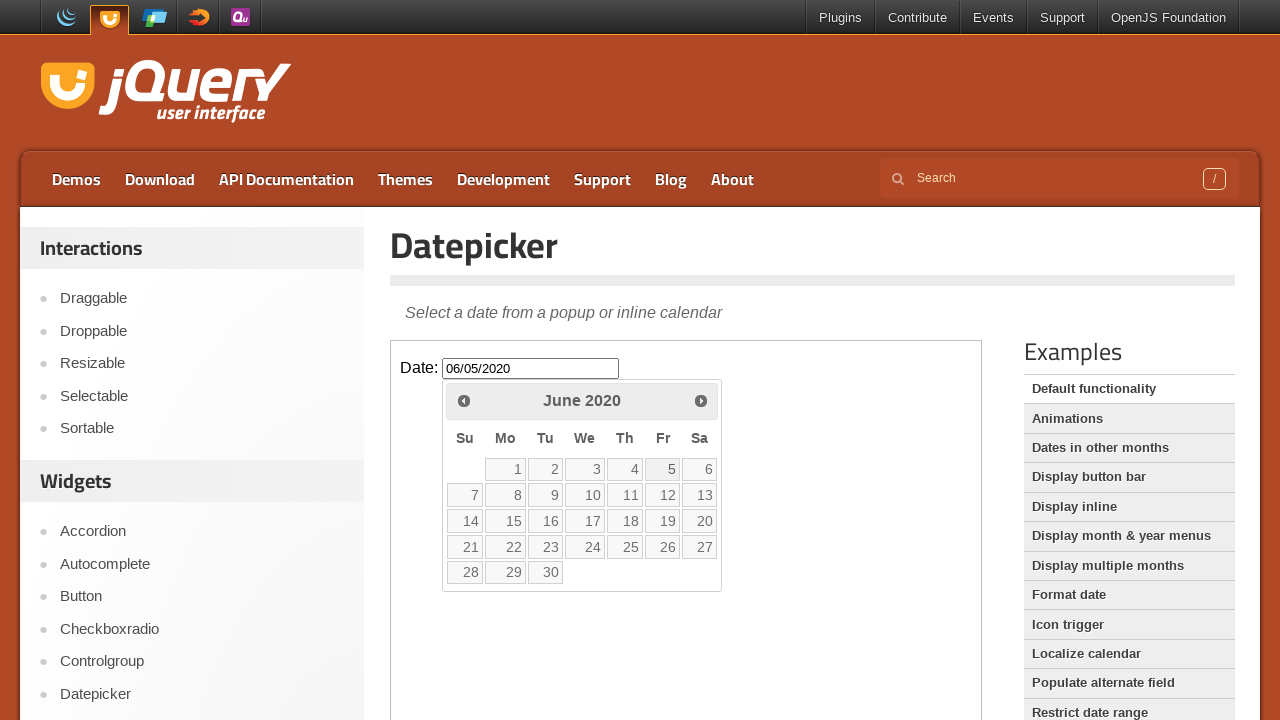

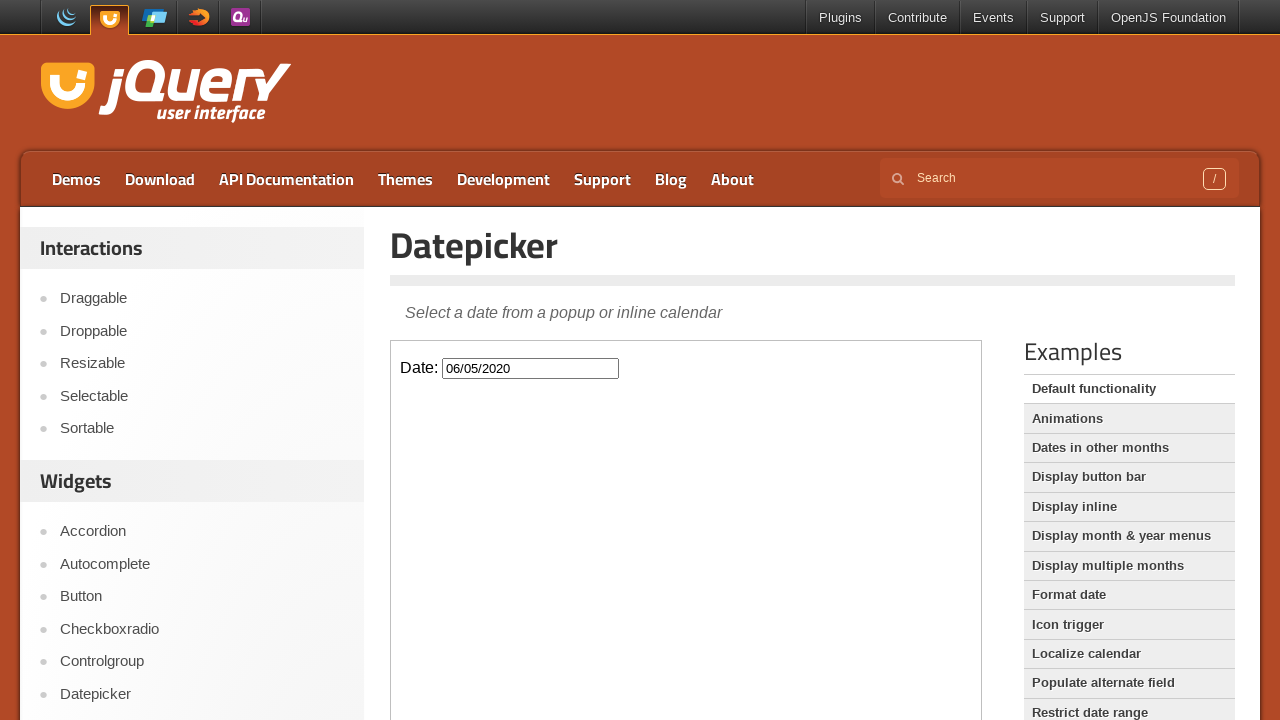